Tests filling out a large form by entering text into all text input fields and clicking the submit button.

Starting URL: http://suninjuly.github.io/huge_form.html

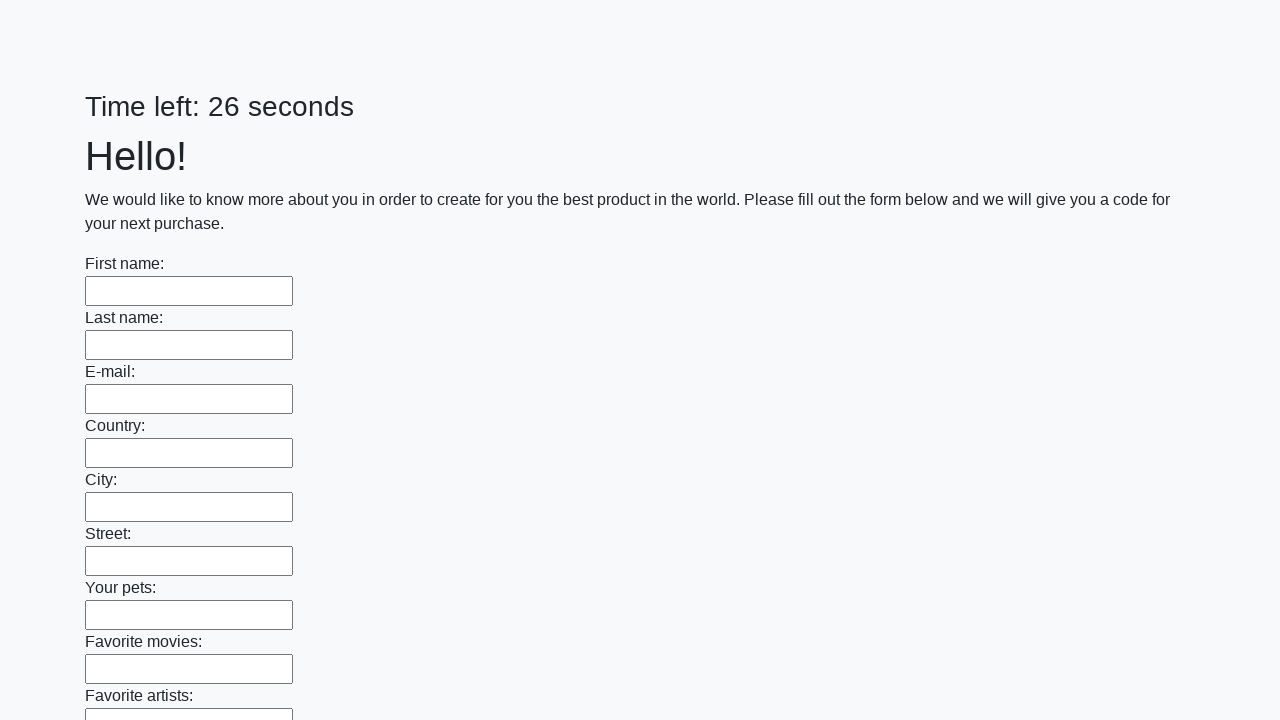

Located all text input fields on the form
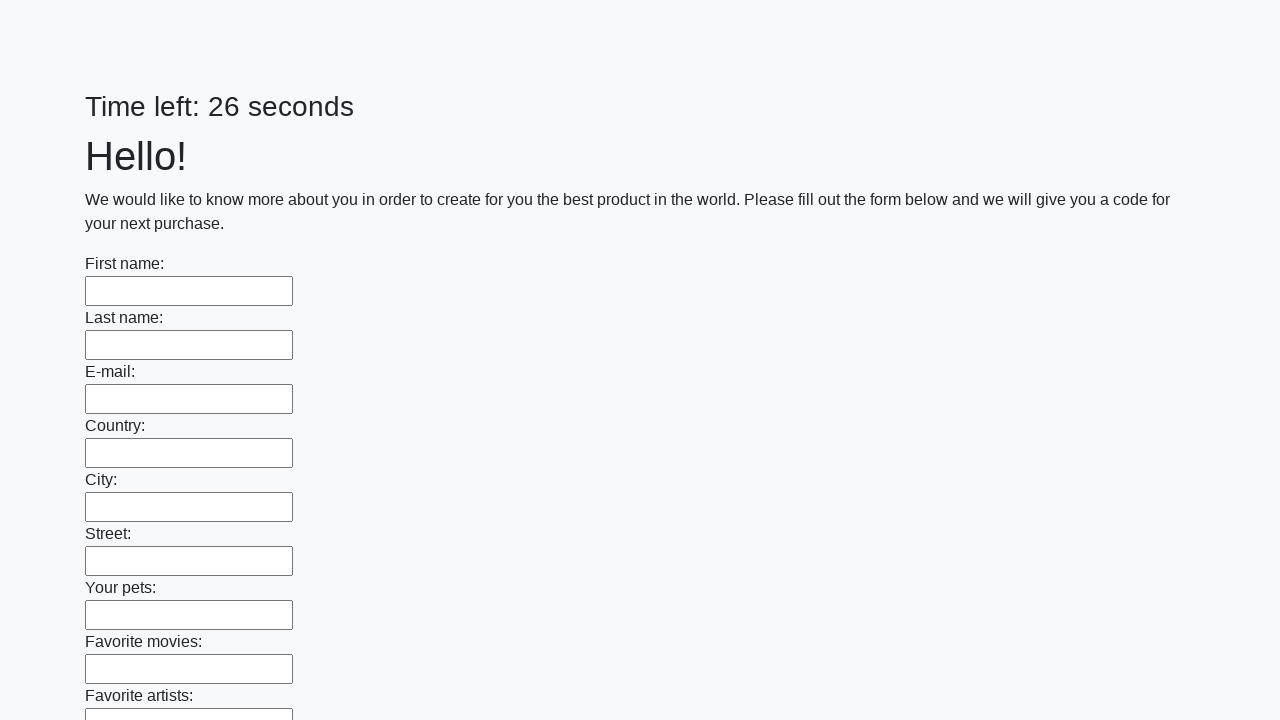

Found 100 text input fields
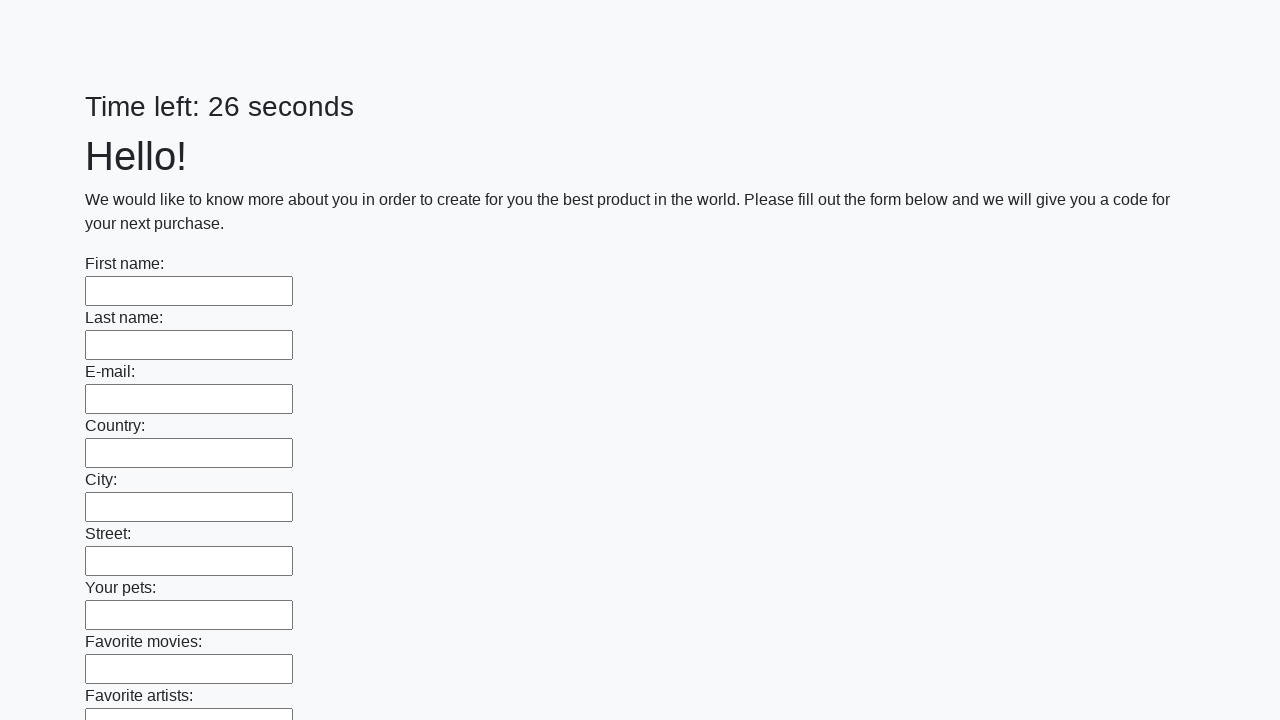

Filled text input field 1 of 100 with 'Мой ответ' on input[type=text] >> nth=0
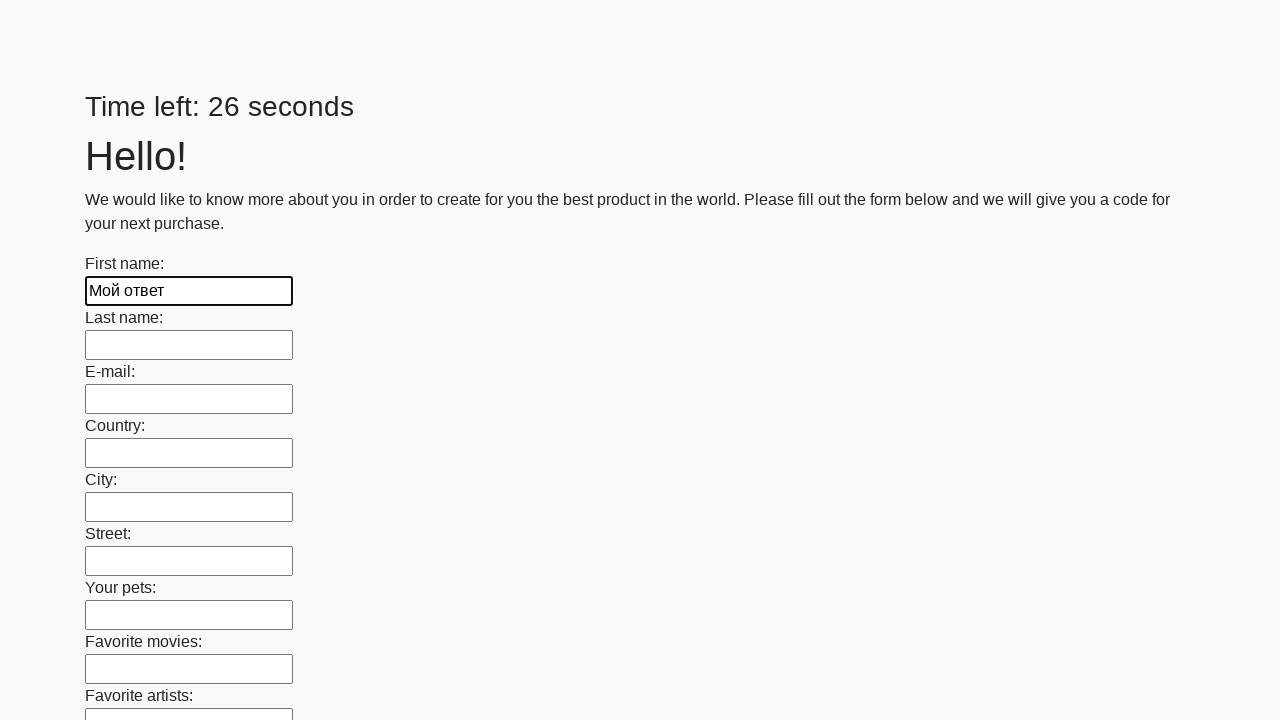

Filled text input field 2 of 100 with 'Мой ответ' on input[type=text] >> nth=1
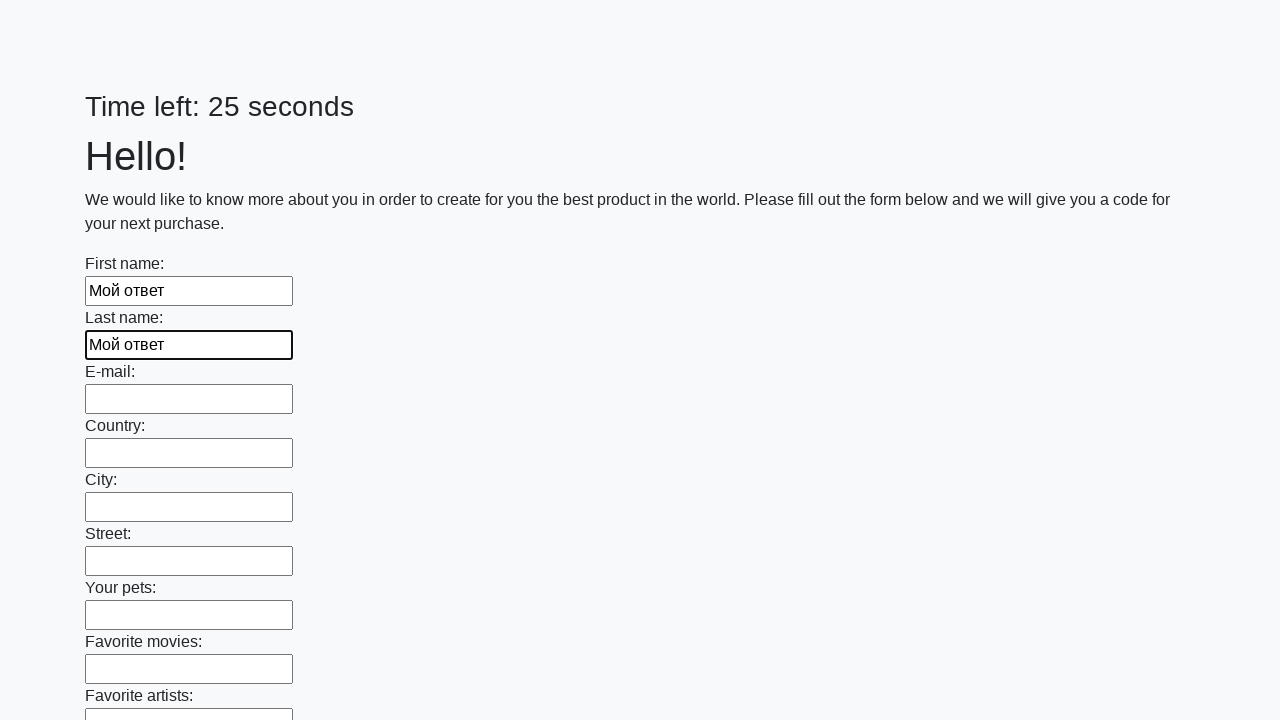

Filled text input field 3 of 100 with 'Мой ответ' on input[type=text] >> nth=2
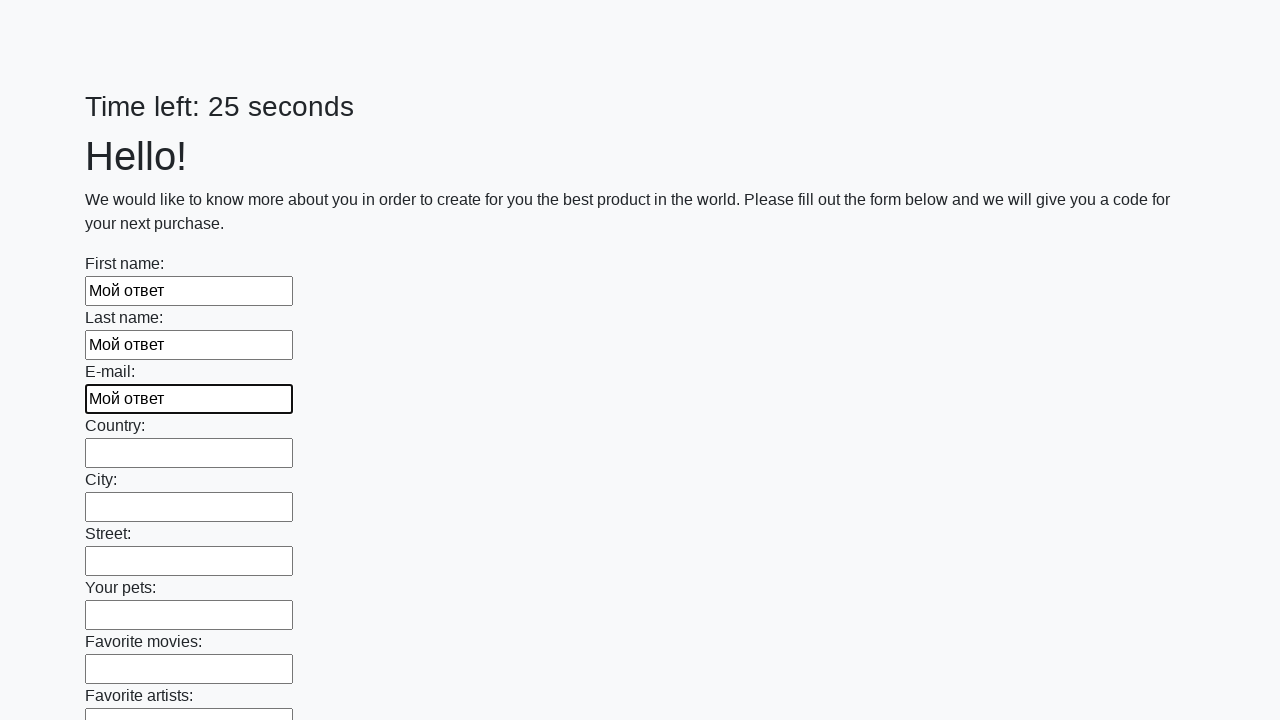

Filled text input field 4 of 100 with 'Мой ответ' on input[type=text] >> nth=3
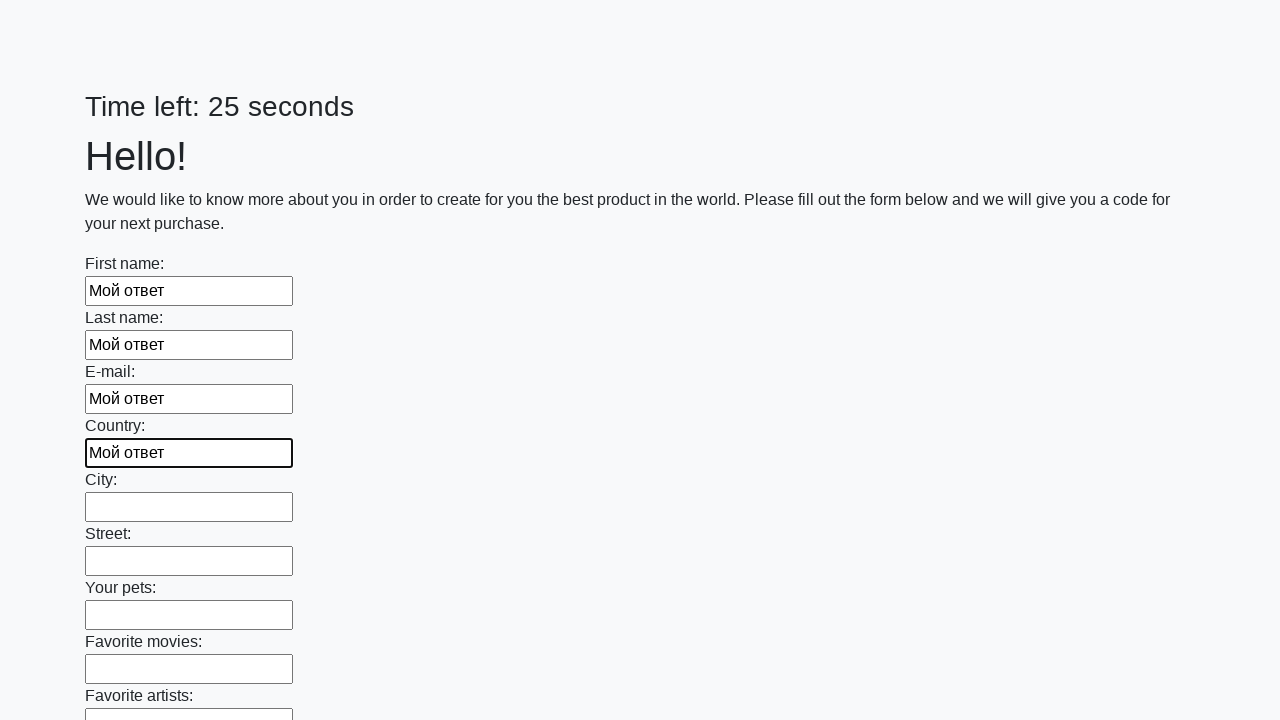

Filled text input field 5 of 100 with 'Мой ответ' on input[type=text] >> nth=4
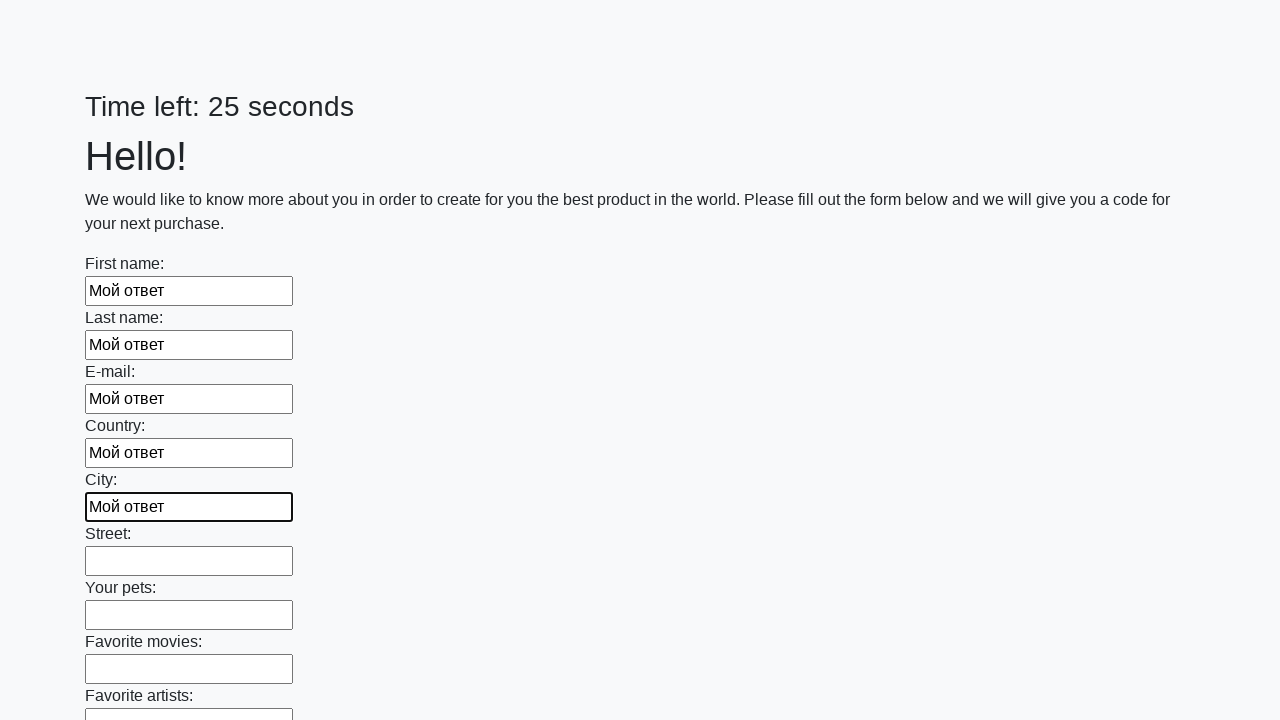

Filled text input field 6 of 100 with 'Мой ответ' on input[type=text] >> nth=5
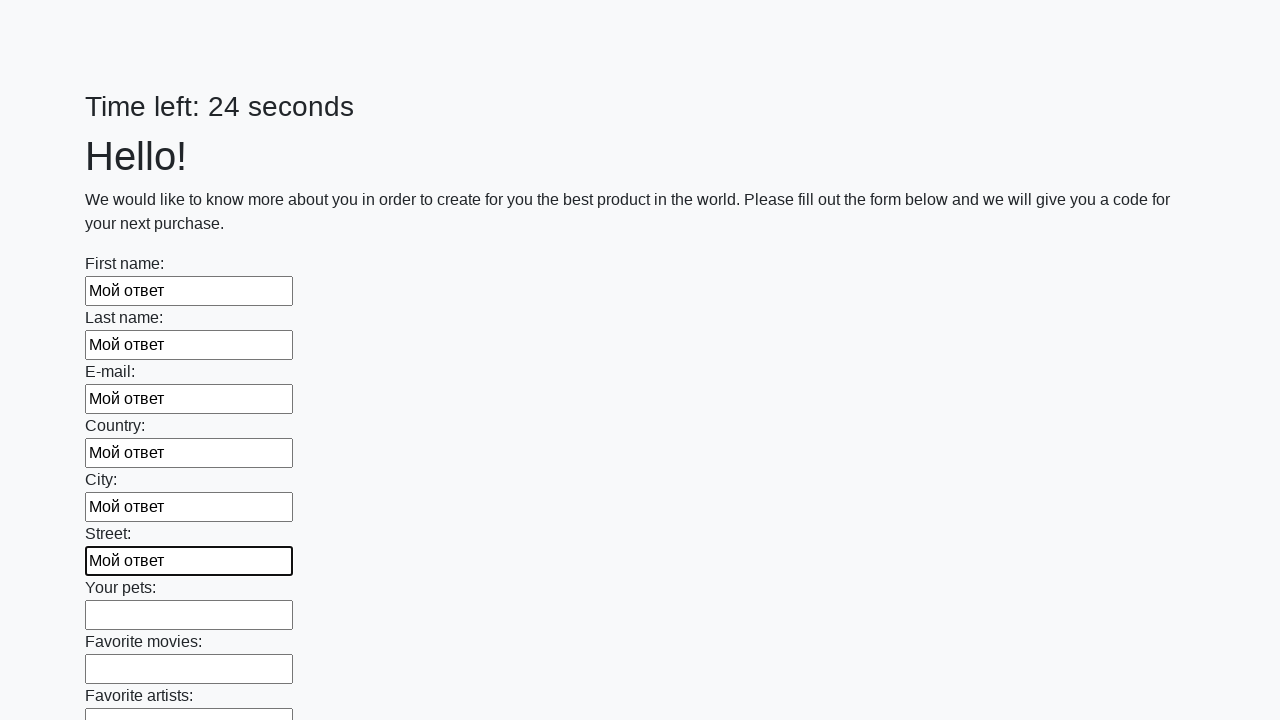

Filled text input field 7 of 100 with 'Мой ответ' on input[type=text] >> nth=6
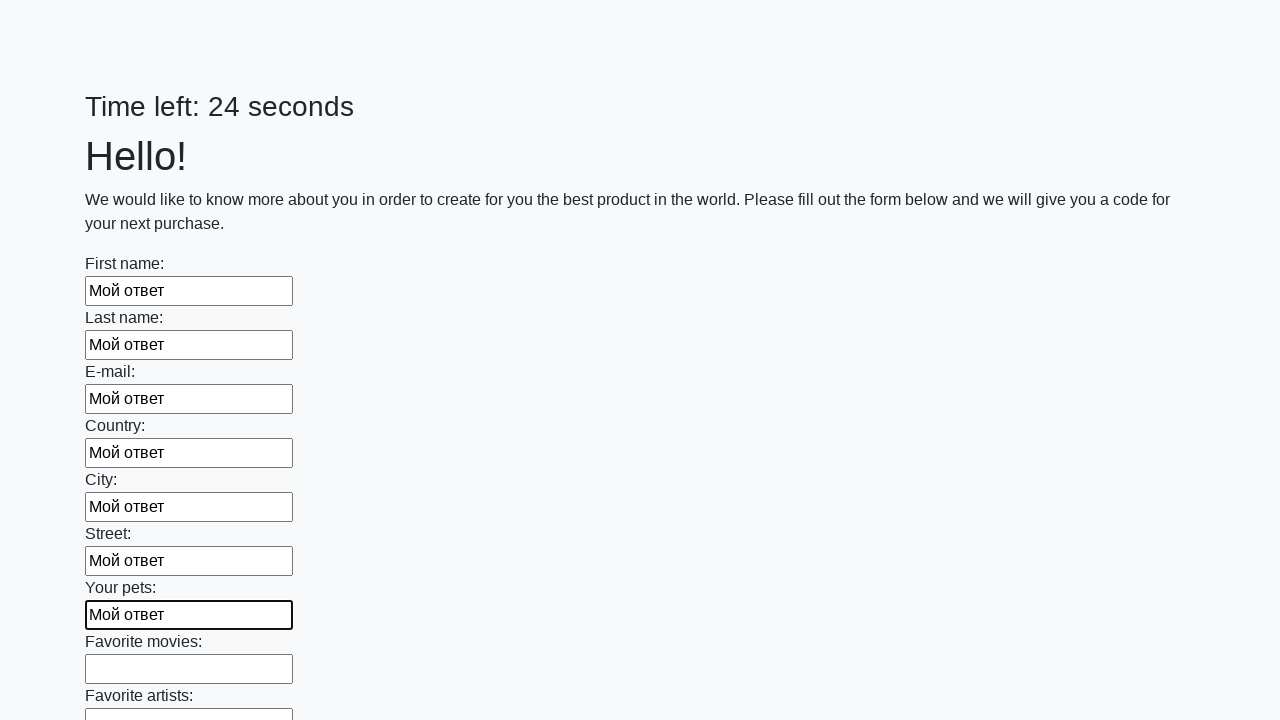

Filled text input field 8 of 100 with 'Мой ответ' on input[type=text] >> nth=7
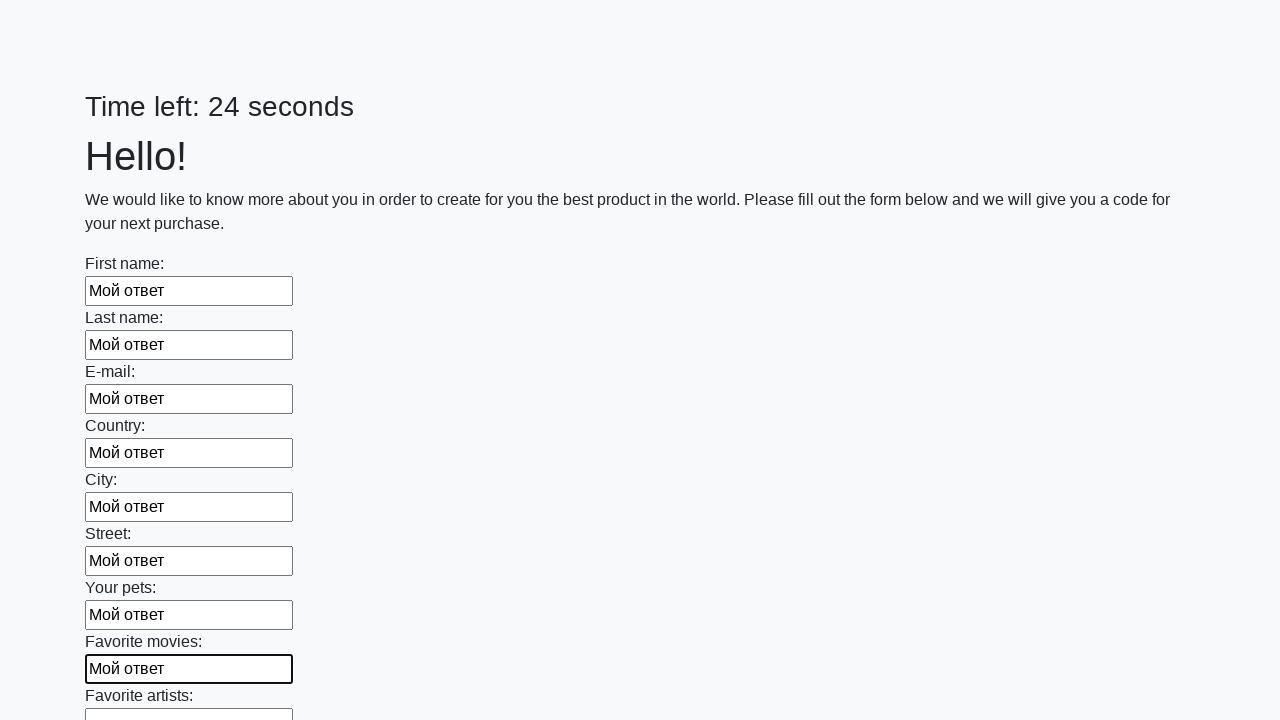

Filled text input field 9 of 100 with 'Мой ответ' on input[type=text] >> nth=8
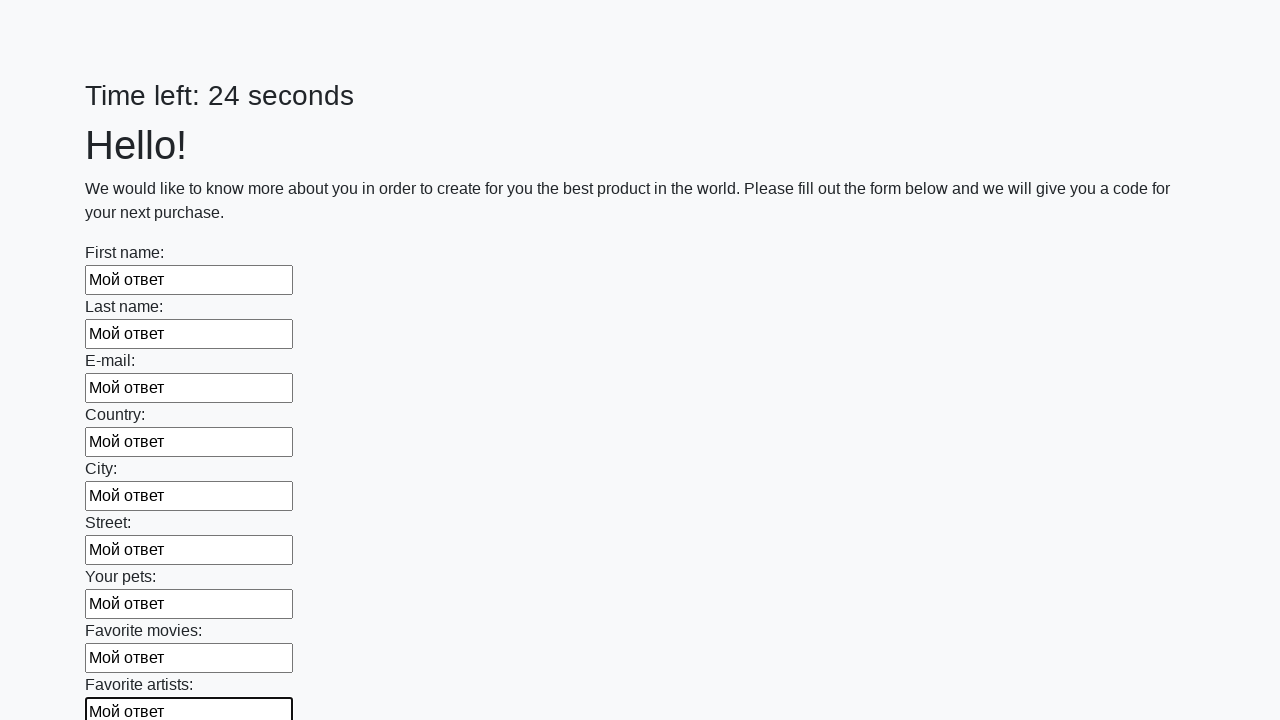

Filled text input field 10 of 100 with 'Мой ответ' on input[type=text] >> nth=9
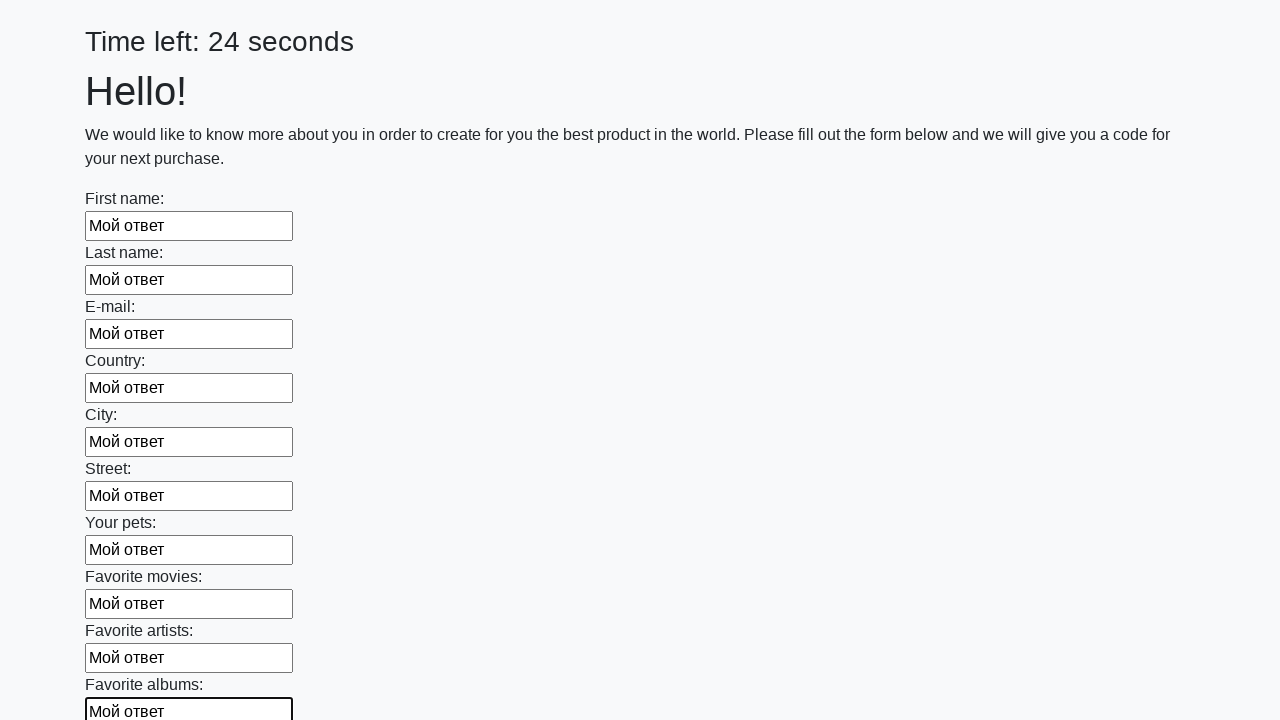

Filled text input field 11 of 100 with 'Мой ответ' on input[type=text] >> nth=10
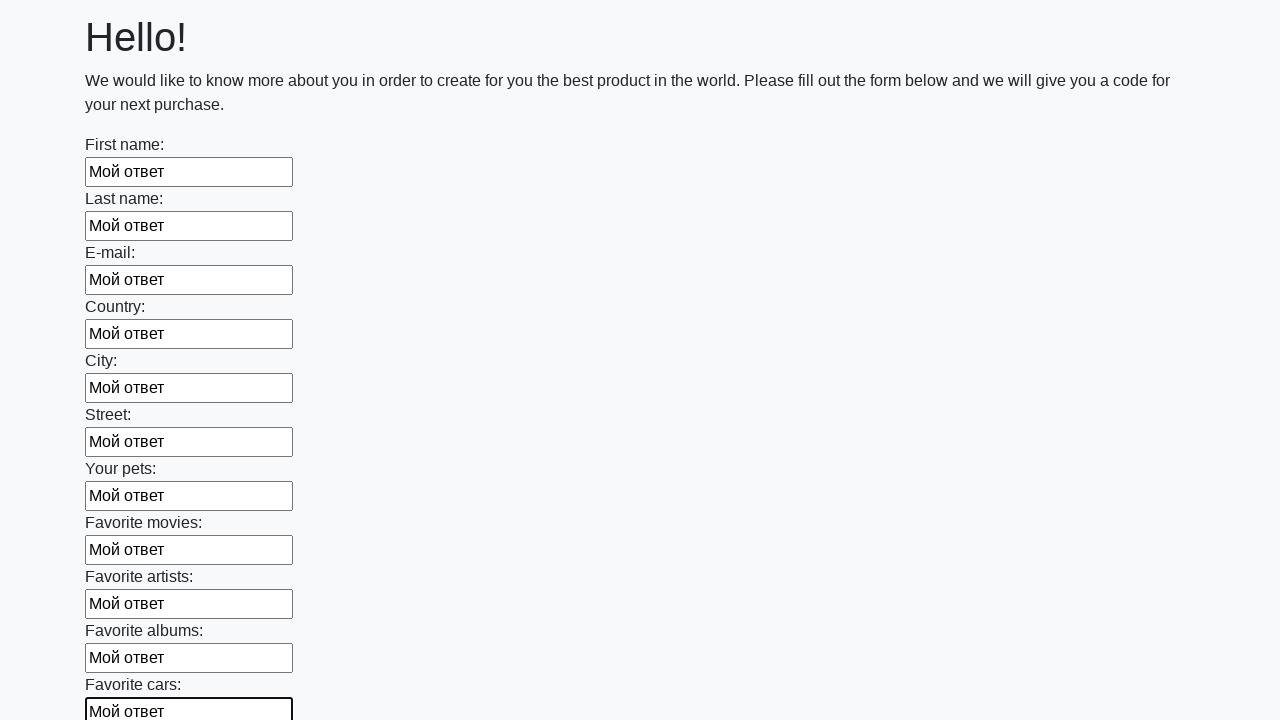

Filled text input field 12 of 100 with 'Мой ответ' on input[type=text] >> nth=11
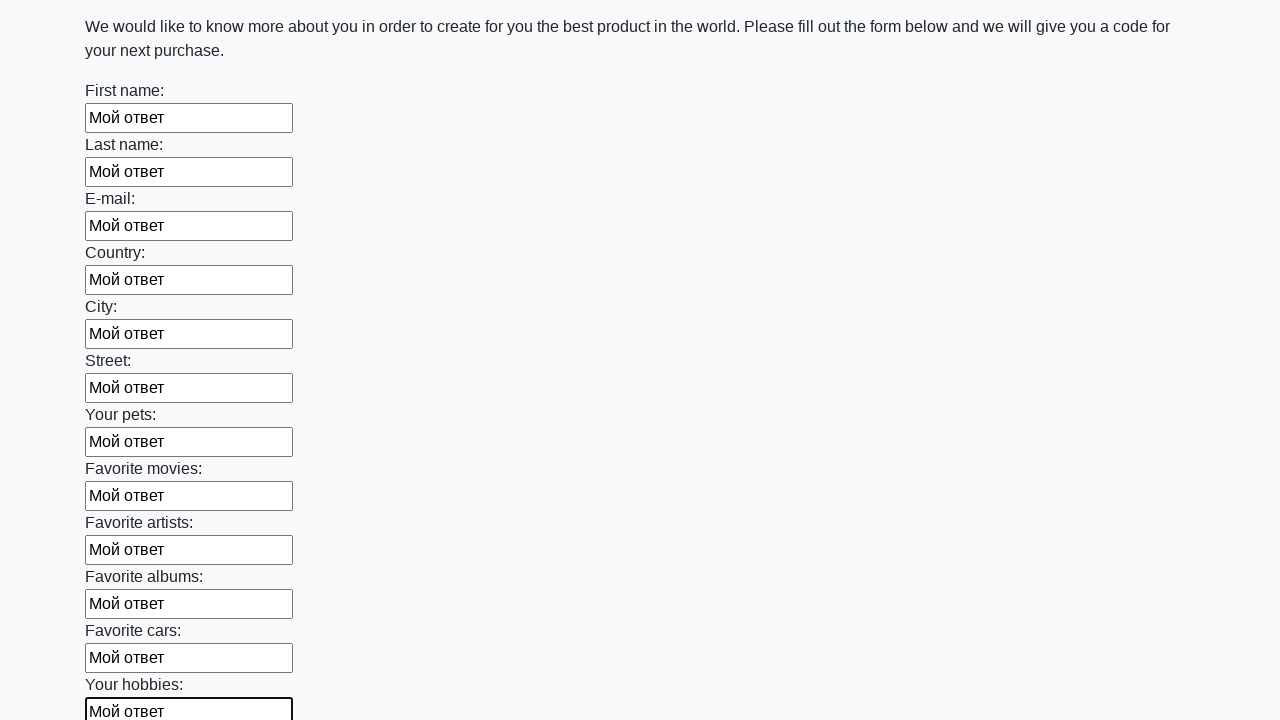

Filled text input field 13 of 100 with 'Мой ответ' on input[type=text] >> nth=12
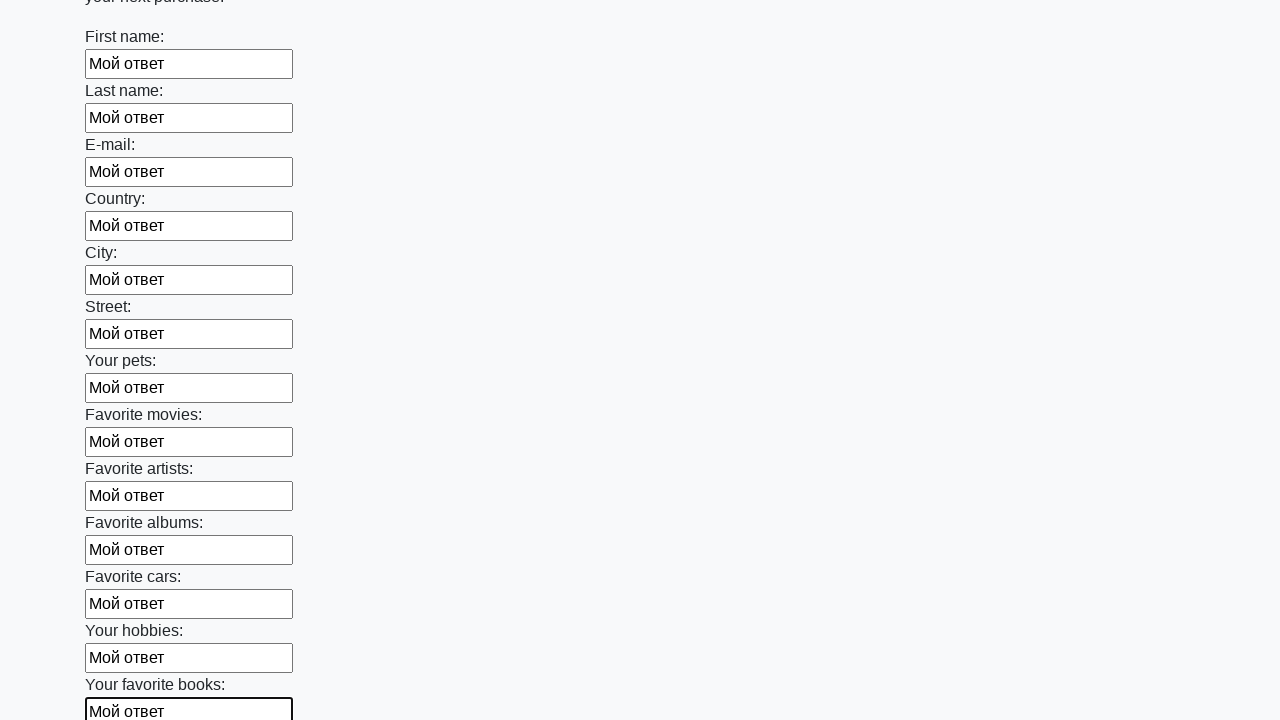

Filled text input field 14 of 100 with 'Мой ответ' on input[type=text] >> nth=13
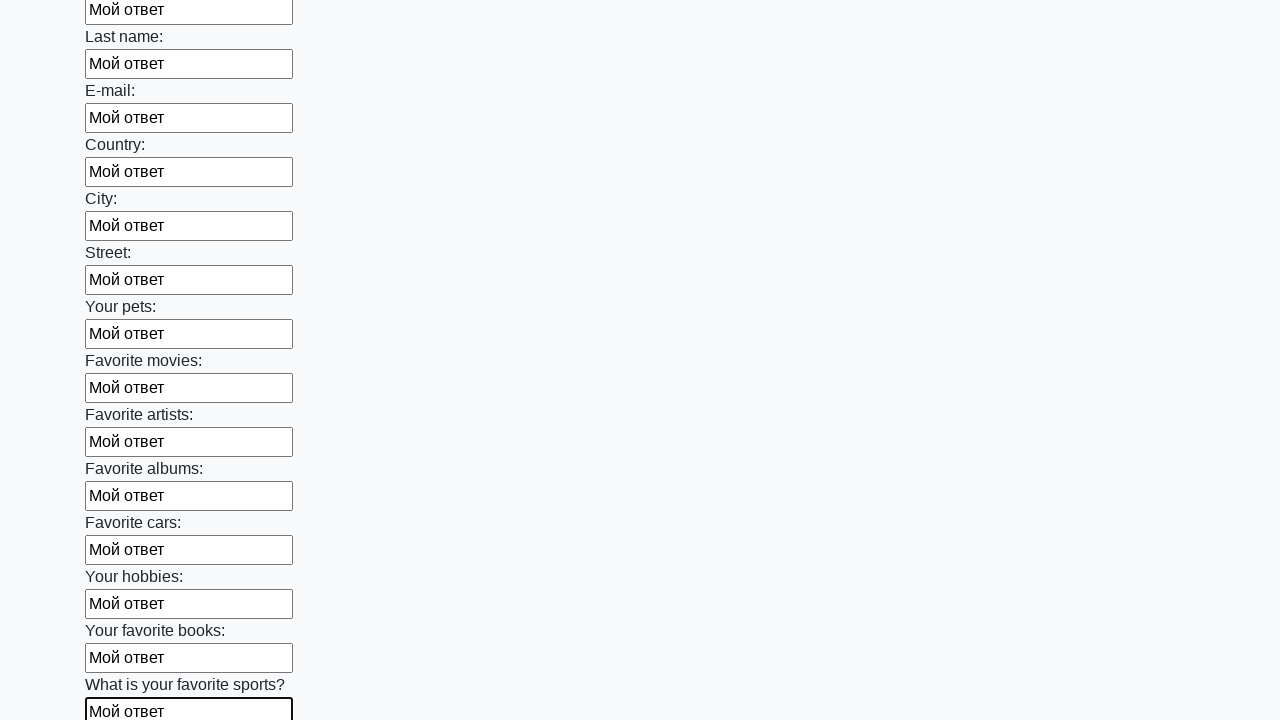

Filled text input field 15 of 100 with 'Мой ответ' on input[type=text] >> nth=14
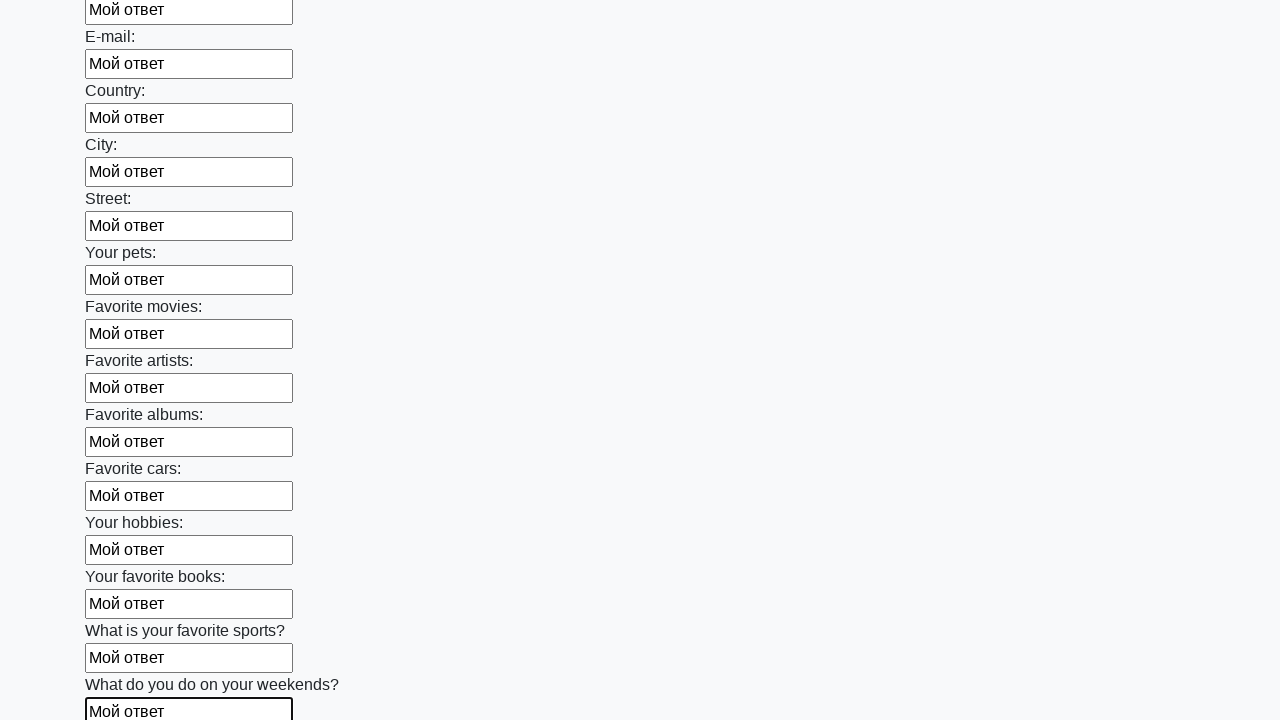

Filled text input field 16 of 100 with 'Мой ответ' on input[type=text] >> nth=15
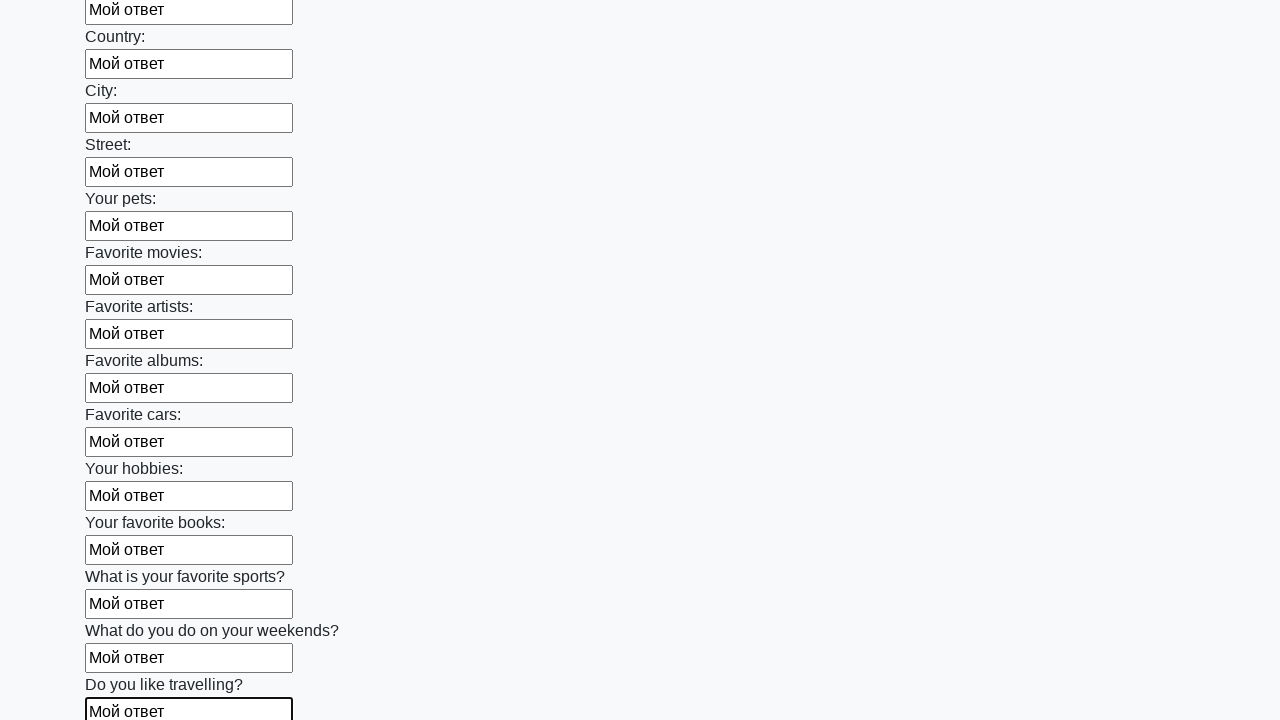

Filled text input field 17 of 100 with 'Мой ответ' on input[type=text] >> nth=16
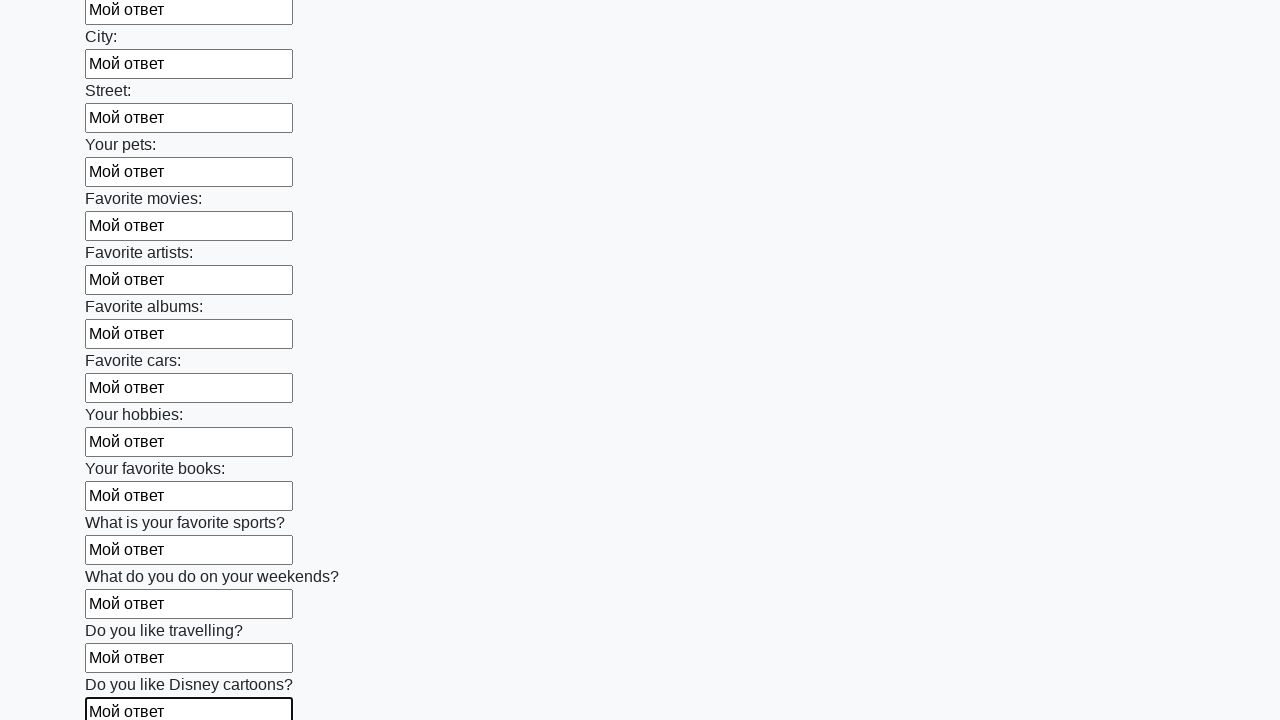

Filled text input field 18 of 100 with 'Мой ответ' on input[type=text] >> nth=17
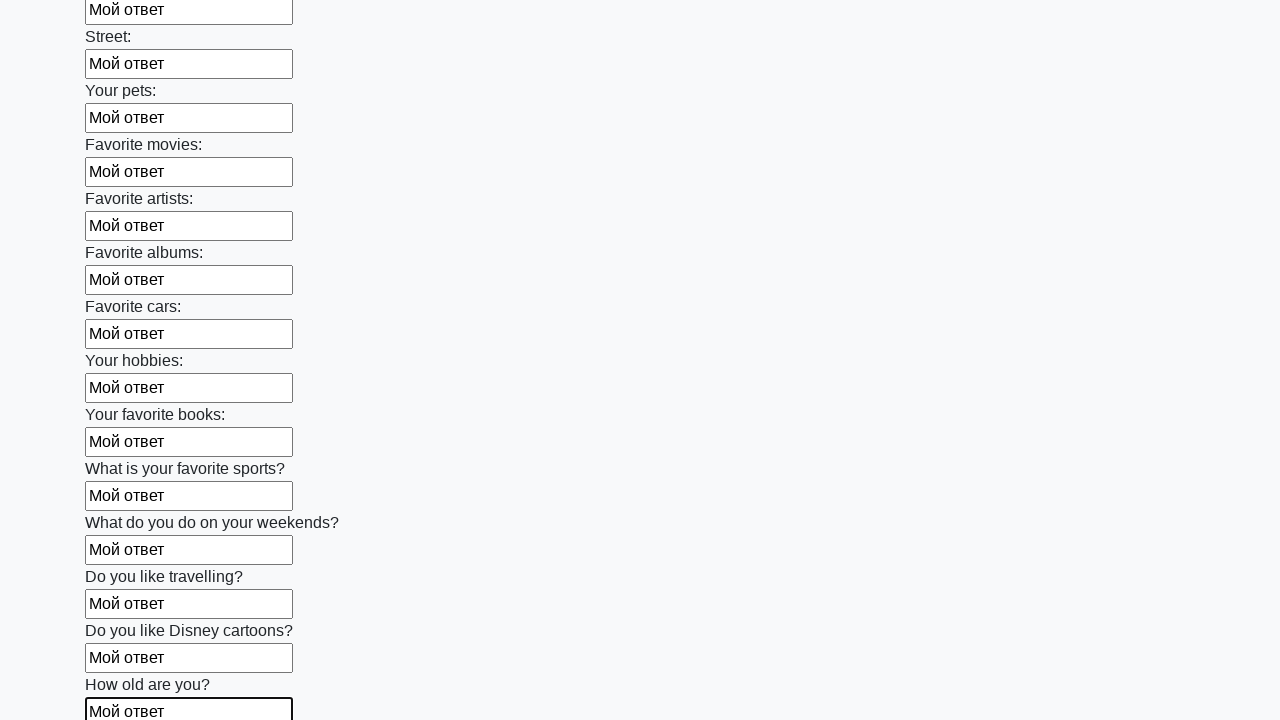

Filled text input field 19 of 100 with 'Мой ответ' on input[type=text] >> nth=18
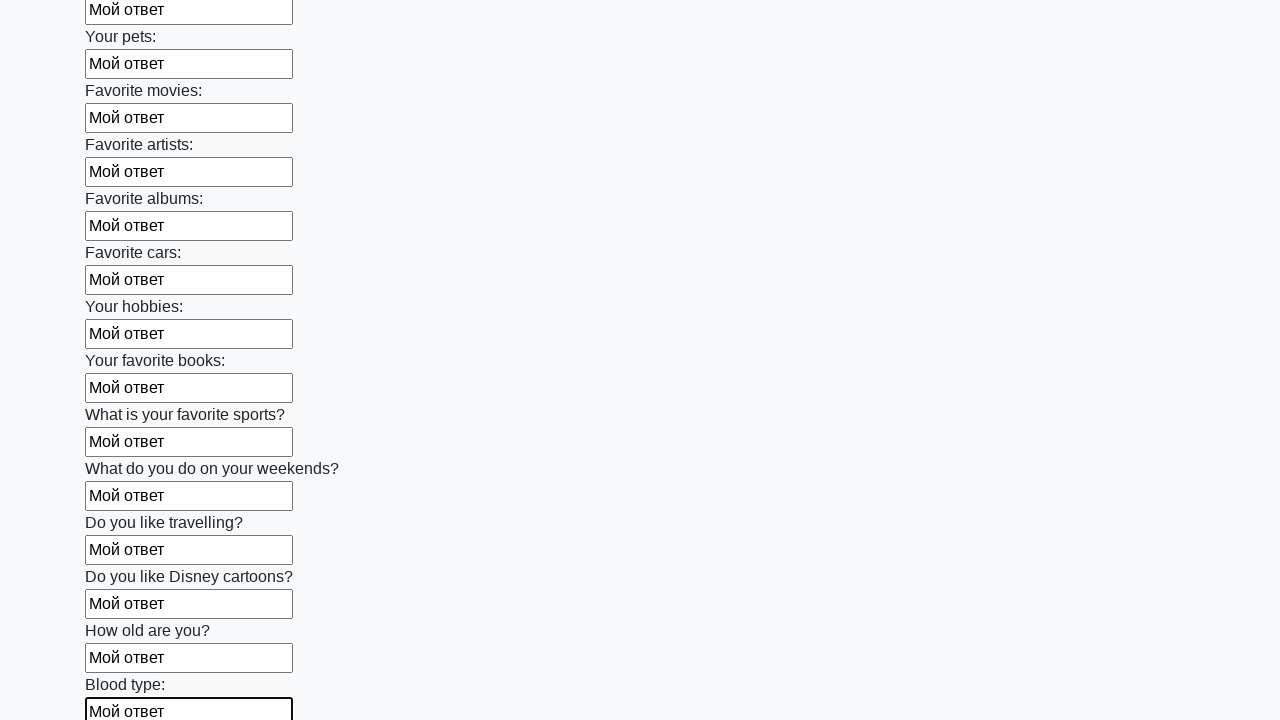

Filled text input field 20 of 100 with 'Мой ответ' on input[type=text] >> nth=19
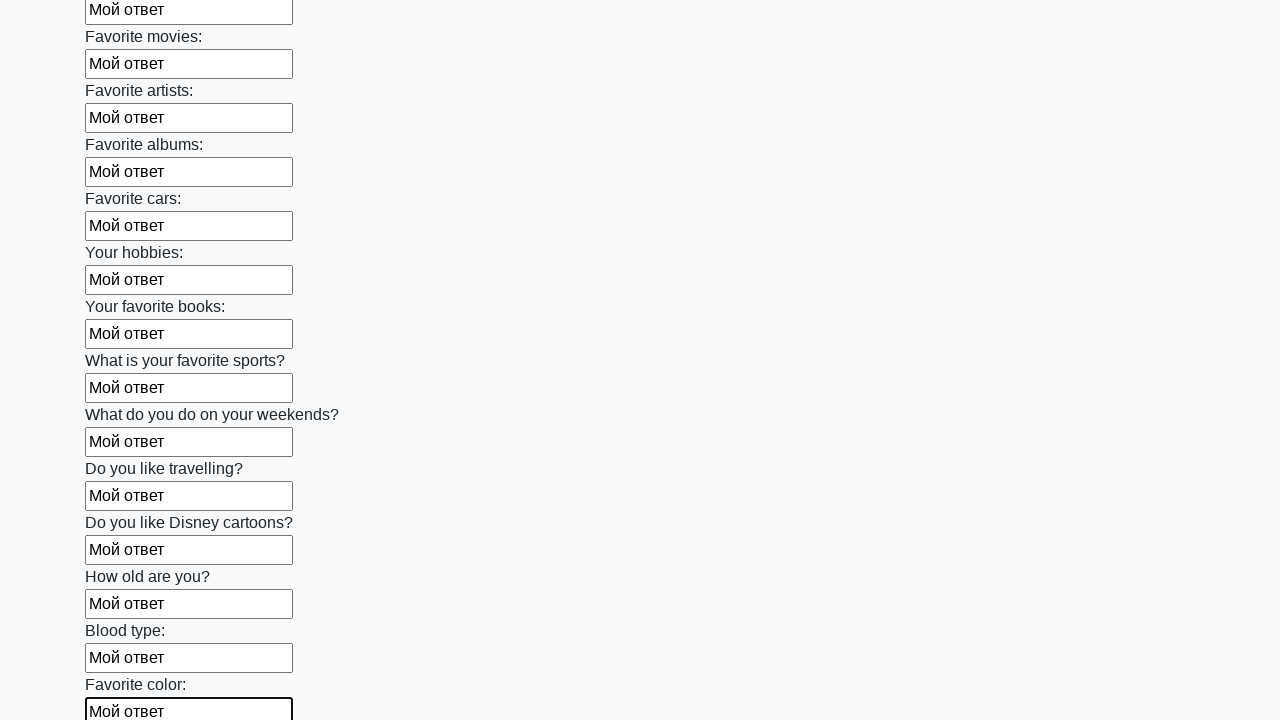

Filled text input field 21 of 100 with 'Мой ответ' on input[type=text] >> nth=20
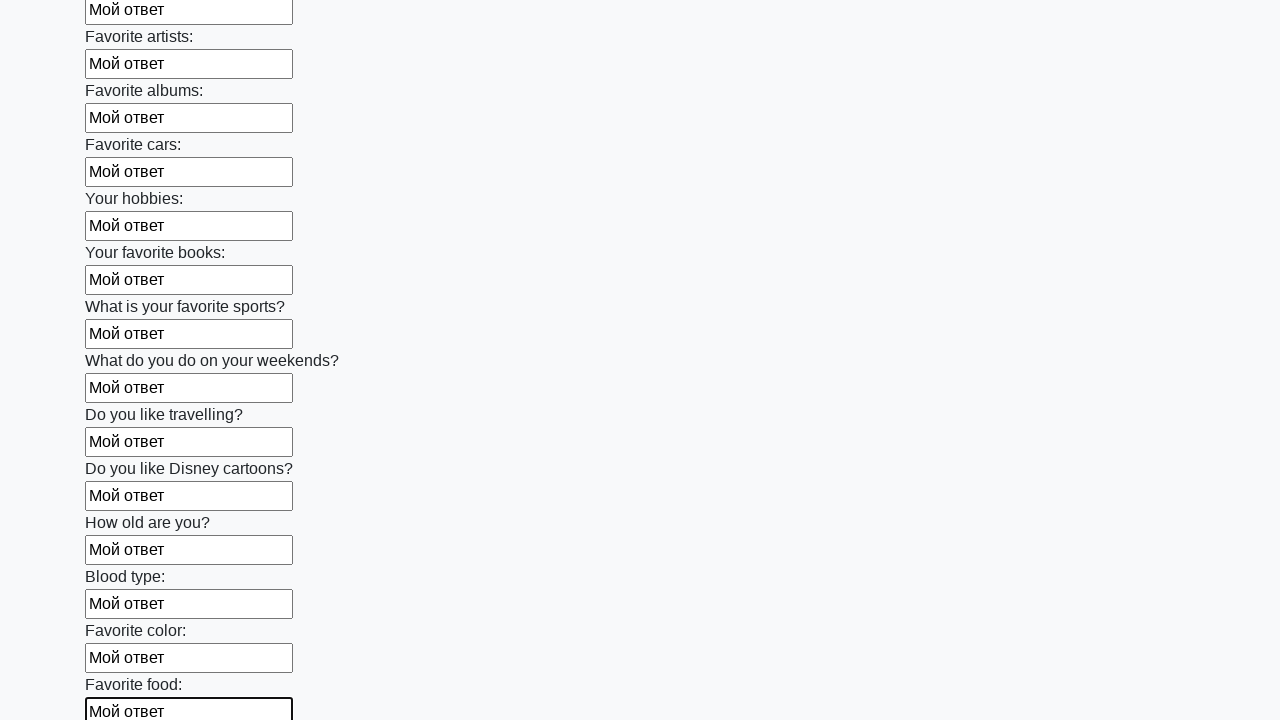

Filled text input field 22 of 100 with 'Мой ответ' on input[type=text] >> nth=21
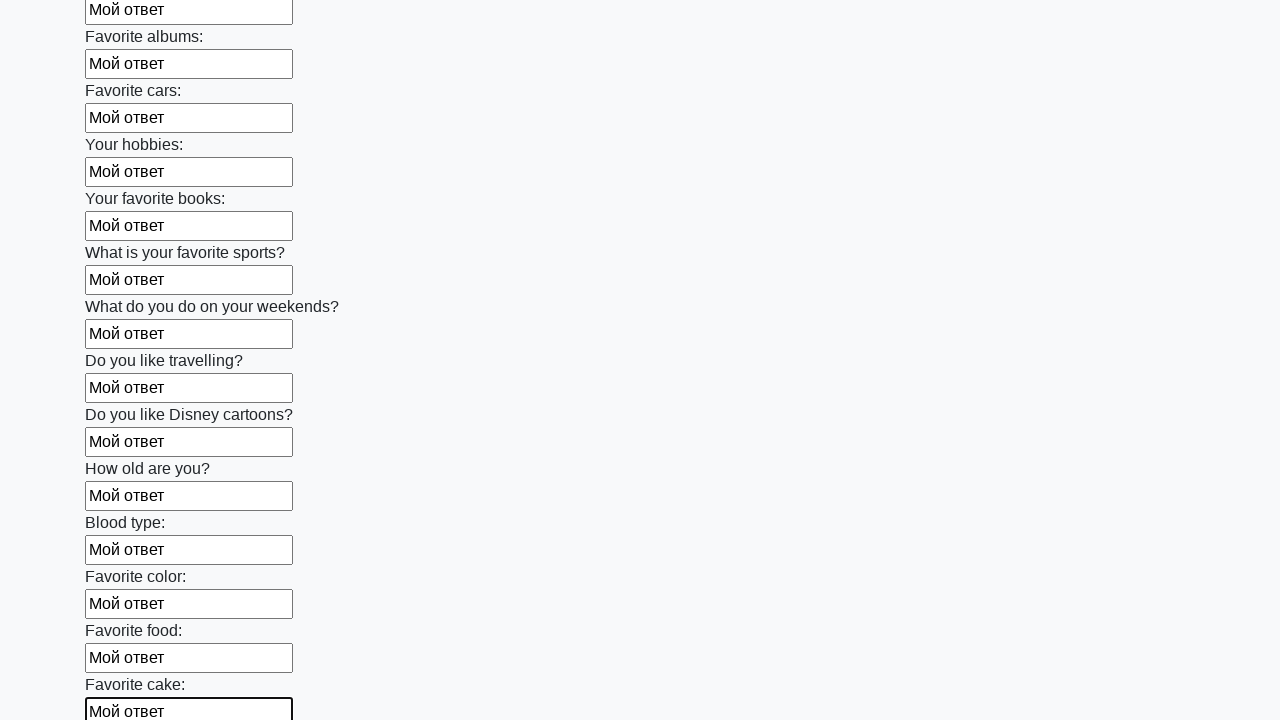

Filled text input field 23 of 100 with 'Мой ответ' on input[type=text] >> nth=22
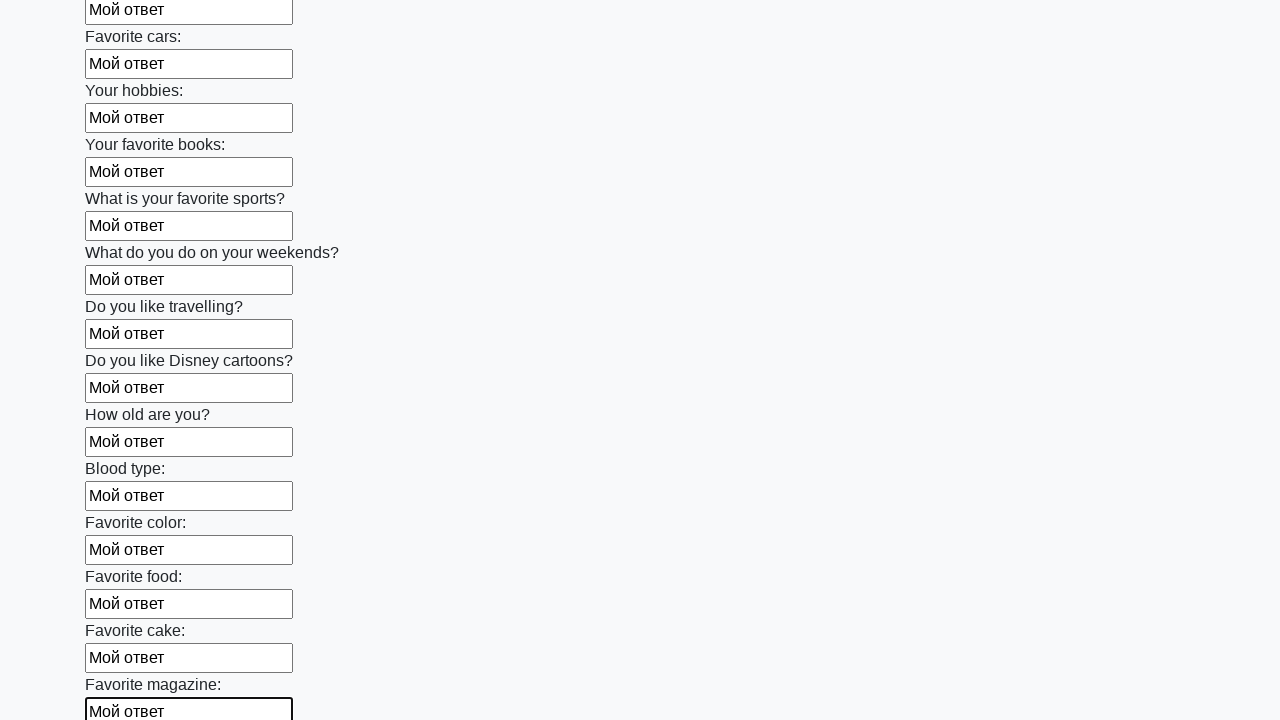

Filled text input field 24 of 100 with 'Мой ответ' on input[type=text] >> nth=23
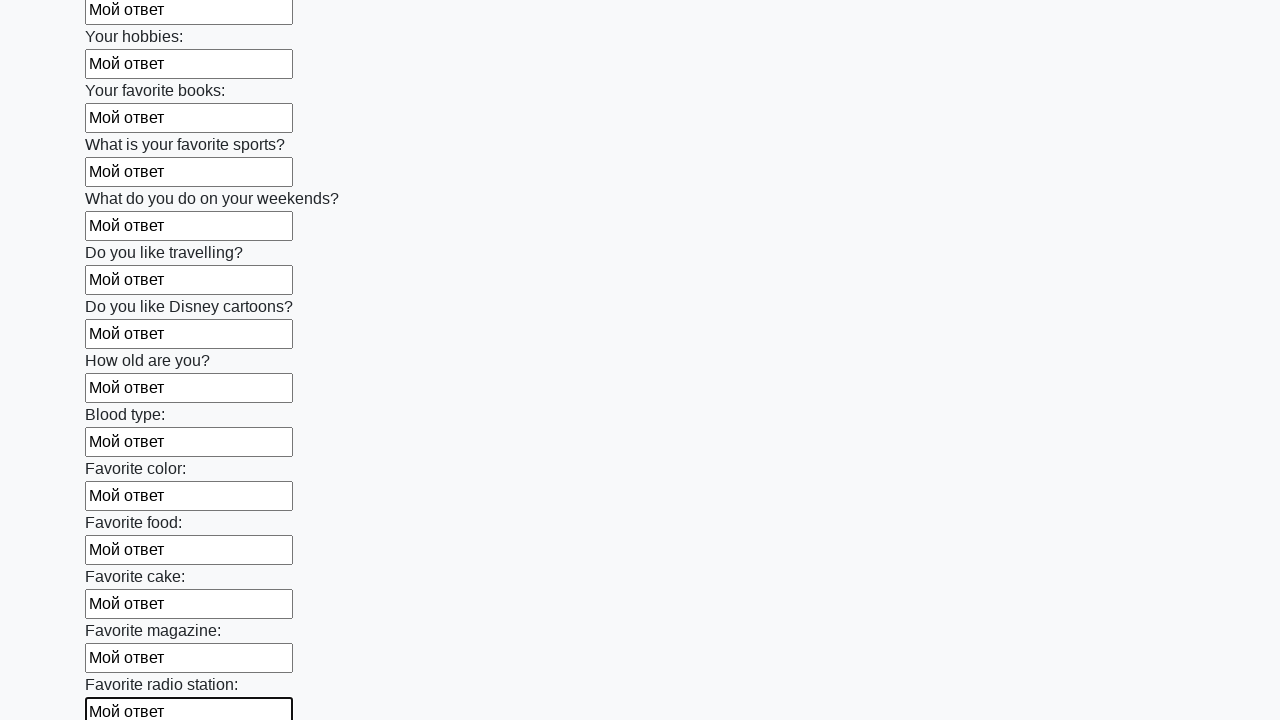

Filled text input field 25 of 100 with 'Мой ответ' on input[type=text] >> nth=24
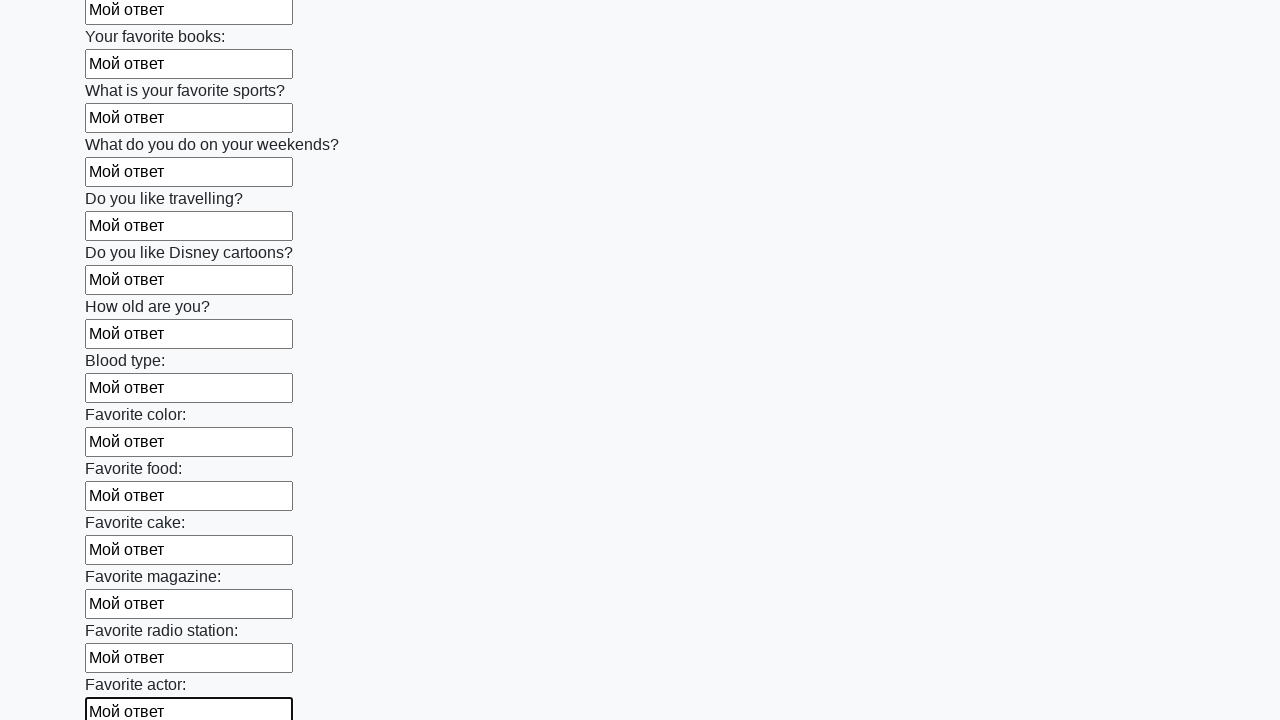

Filled text input field 26 of 100 with 'Мой ответ' on input[type=text] >> nth=25
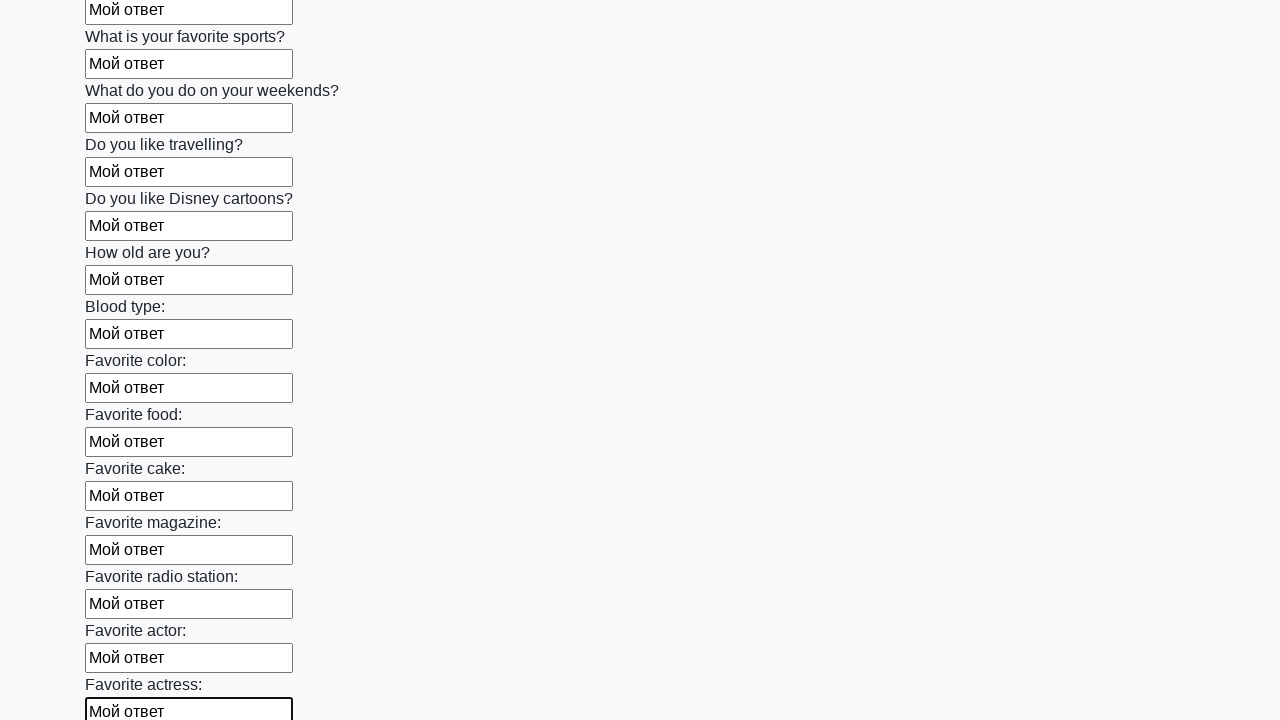

Filled text input field 27 of 100 with 'Мой ответ' on input[type=text] >> nth=26
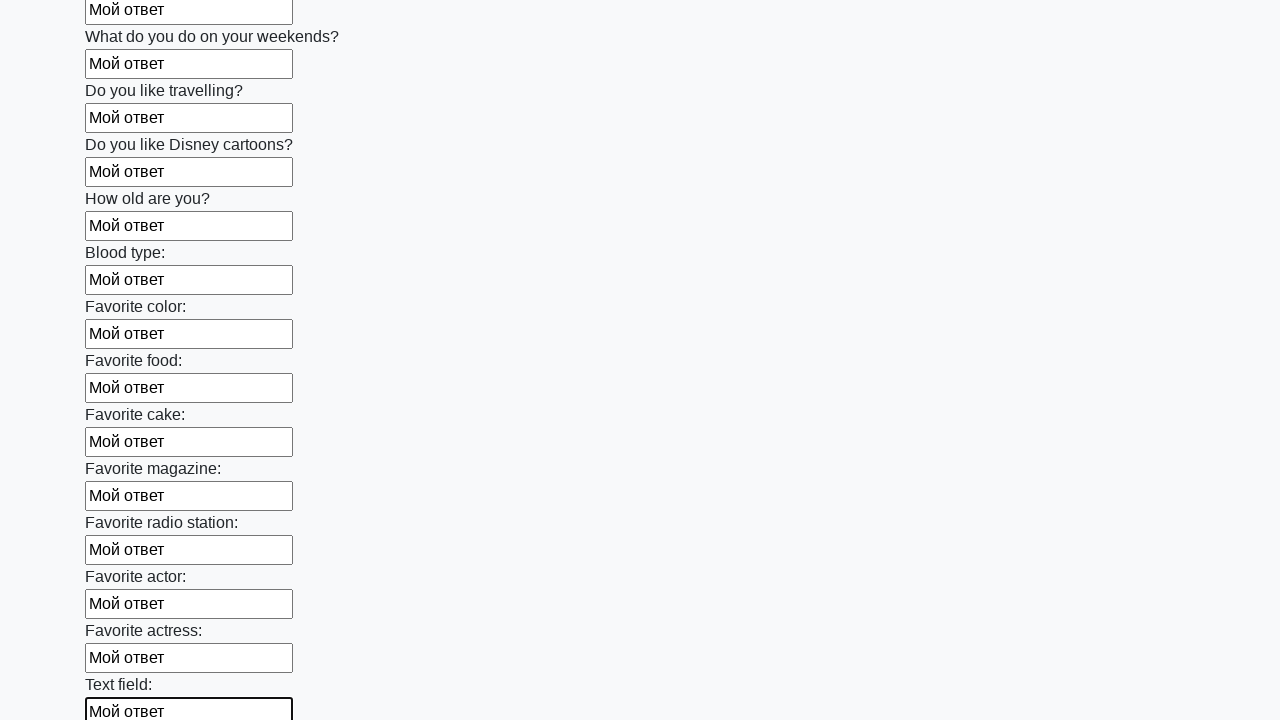

Filled text input field 28 of 100 with 'Мой ответ' on input[type=text] >> nth=27
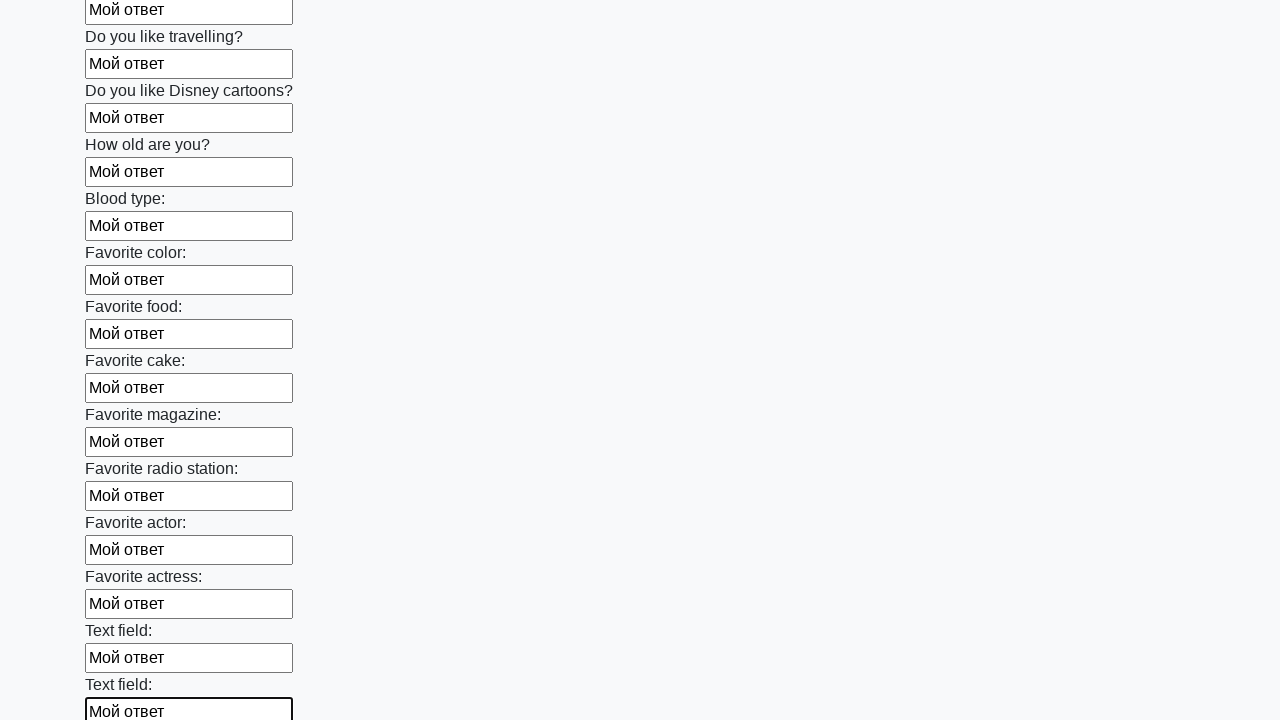

Filled text input field 29 of 100 with 'Мой ответ' on input[type=text] >> nth=28
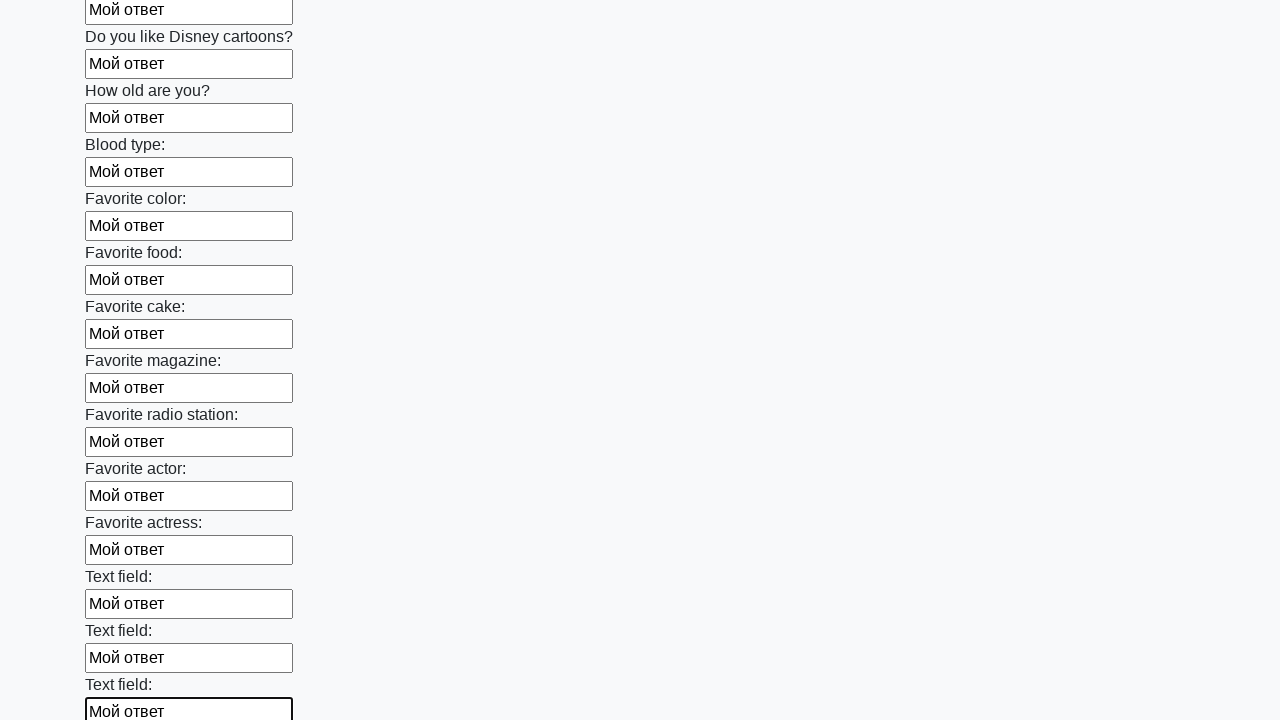

Filled text input field 30 of 100 with 'Мой ответ' on input[type=text] >> nth=29
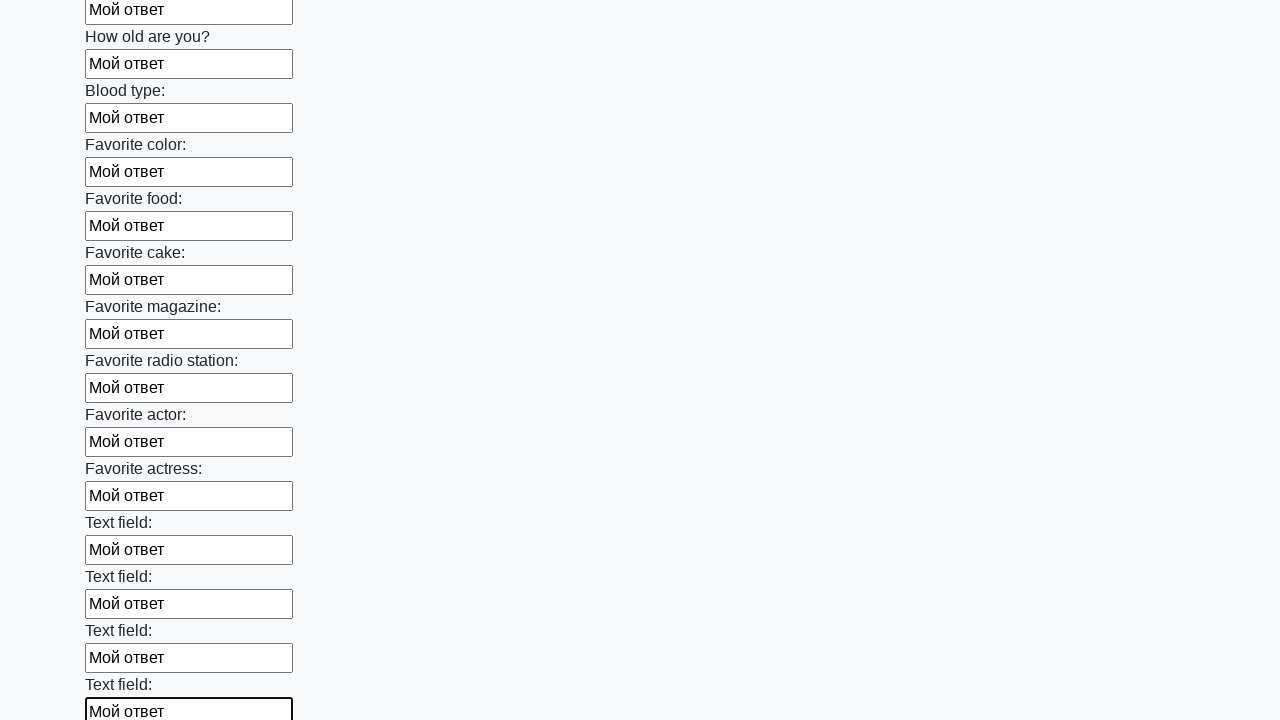

Filled text input field 31 of 100 with 'Мой ответ' on input[type=text] >> nth=30
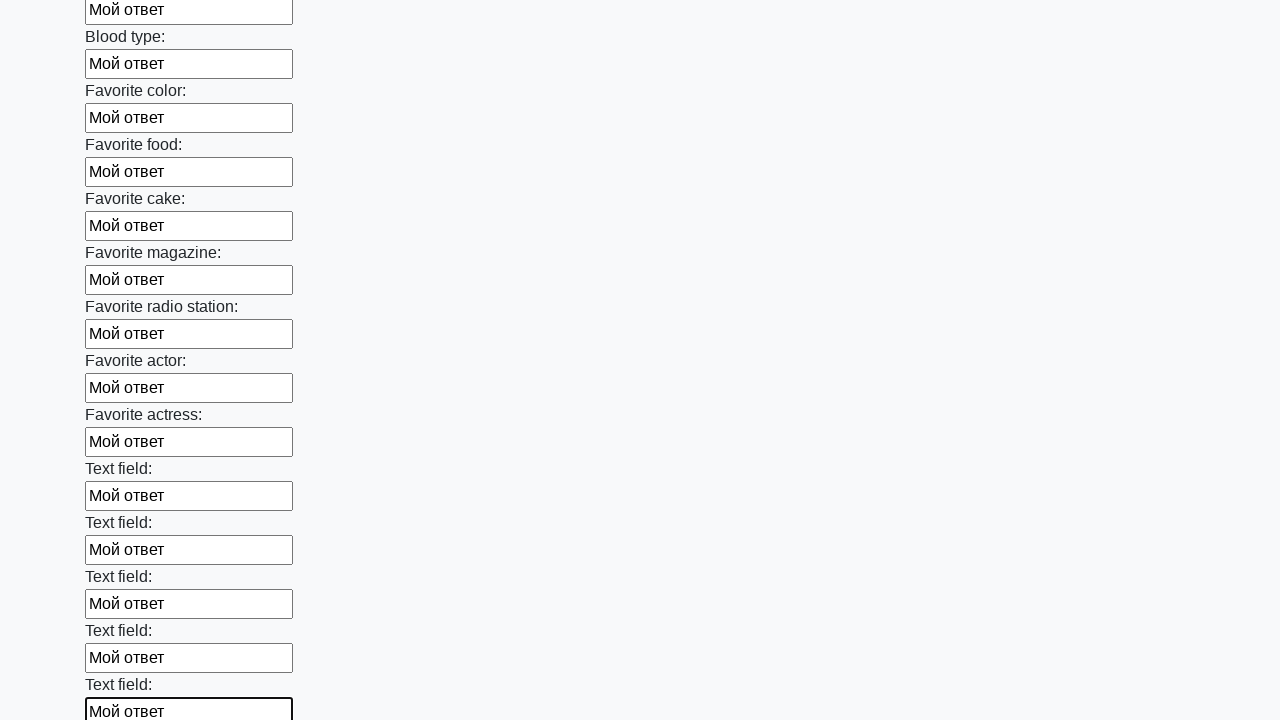

Filled text input field 32 of 100 with 'Мой ответ' on input[type=text] >> nth=31
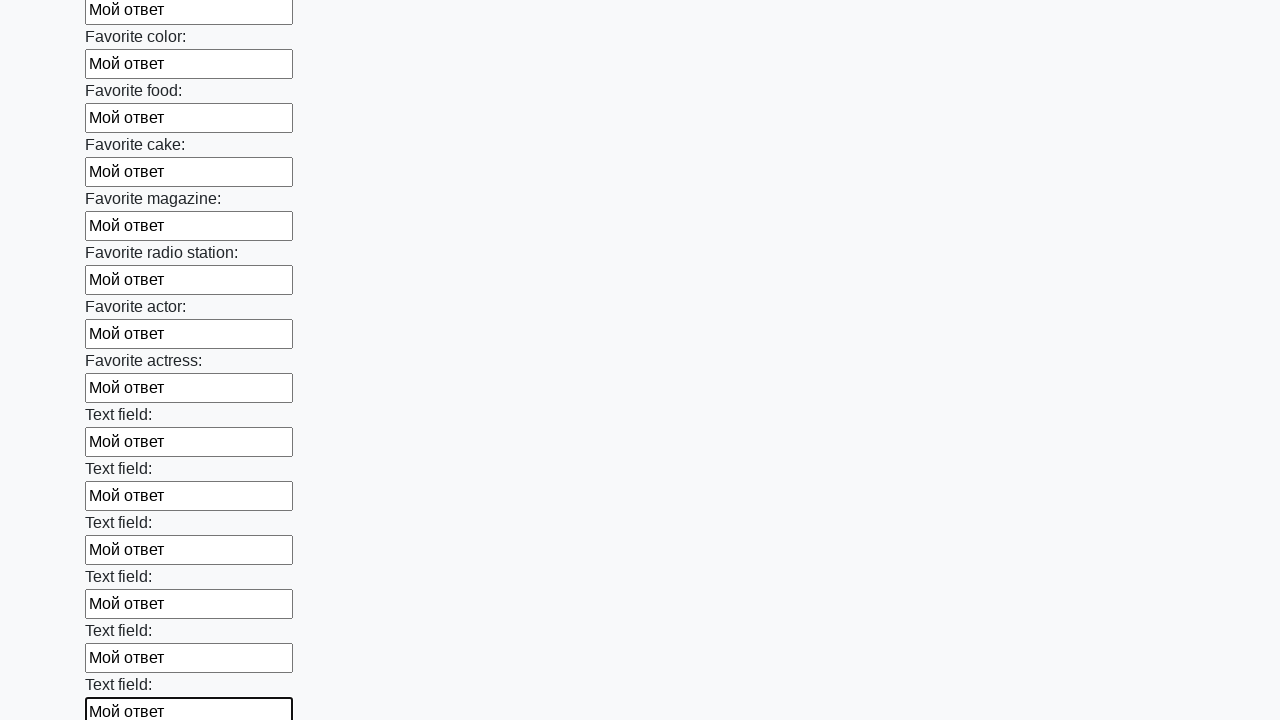

Filled text input field 33 of 100 with 'Мой ответ' on input[type=text] >> nth=32
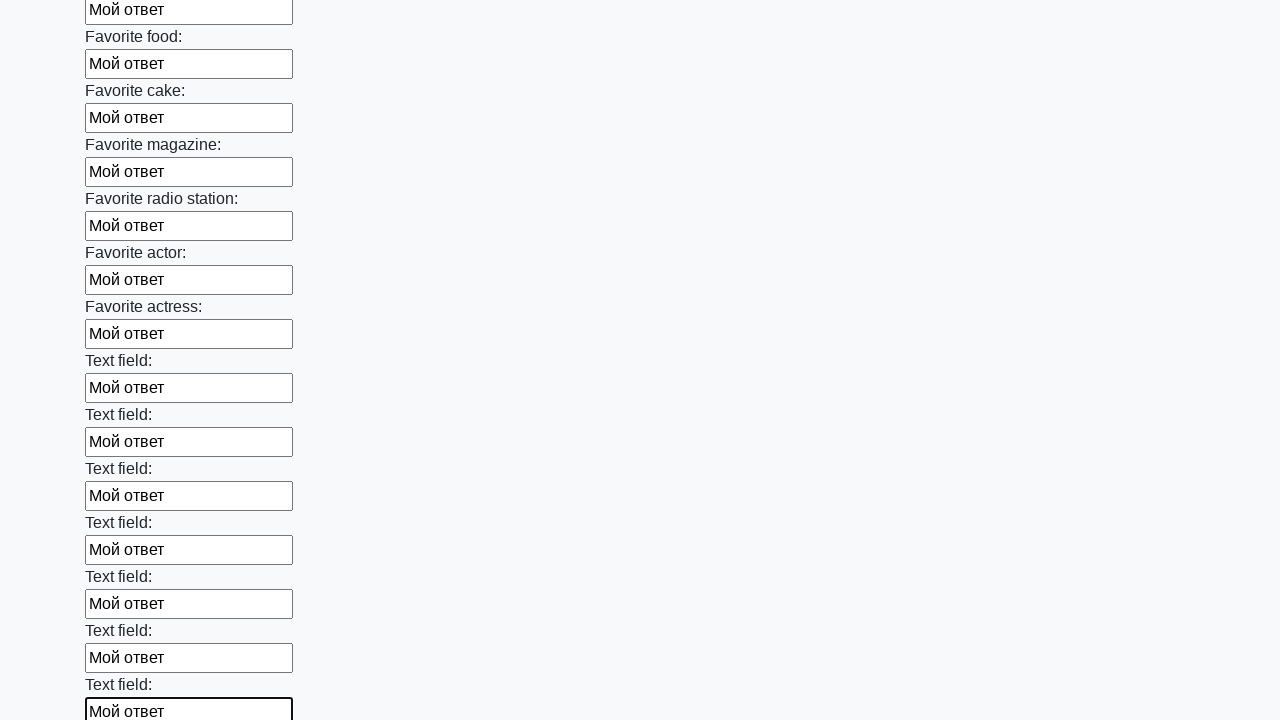

Filled text input field 34 of 100 with 'Мой ответ' on input[type=text] >> nth=33
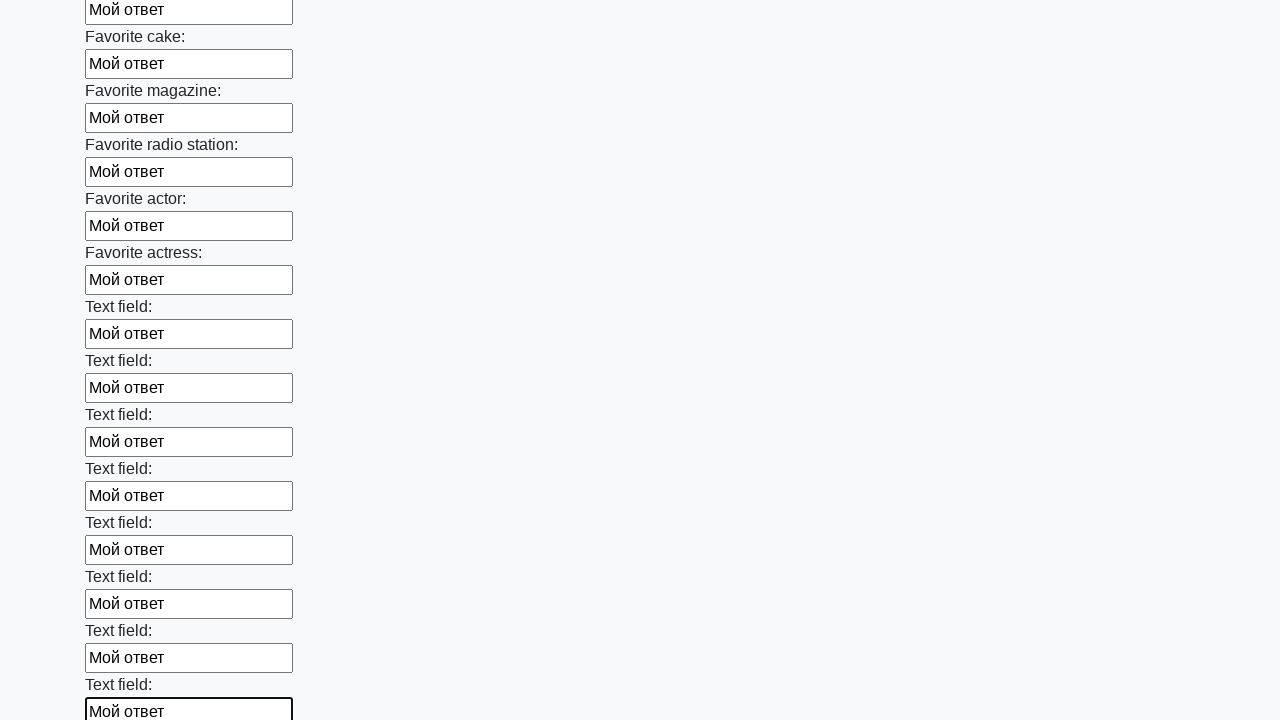

Filled text input field 35 of 100 with 'Мой ответ' on input[type=text] >> nth=34
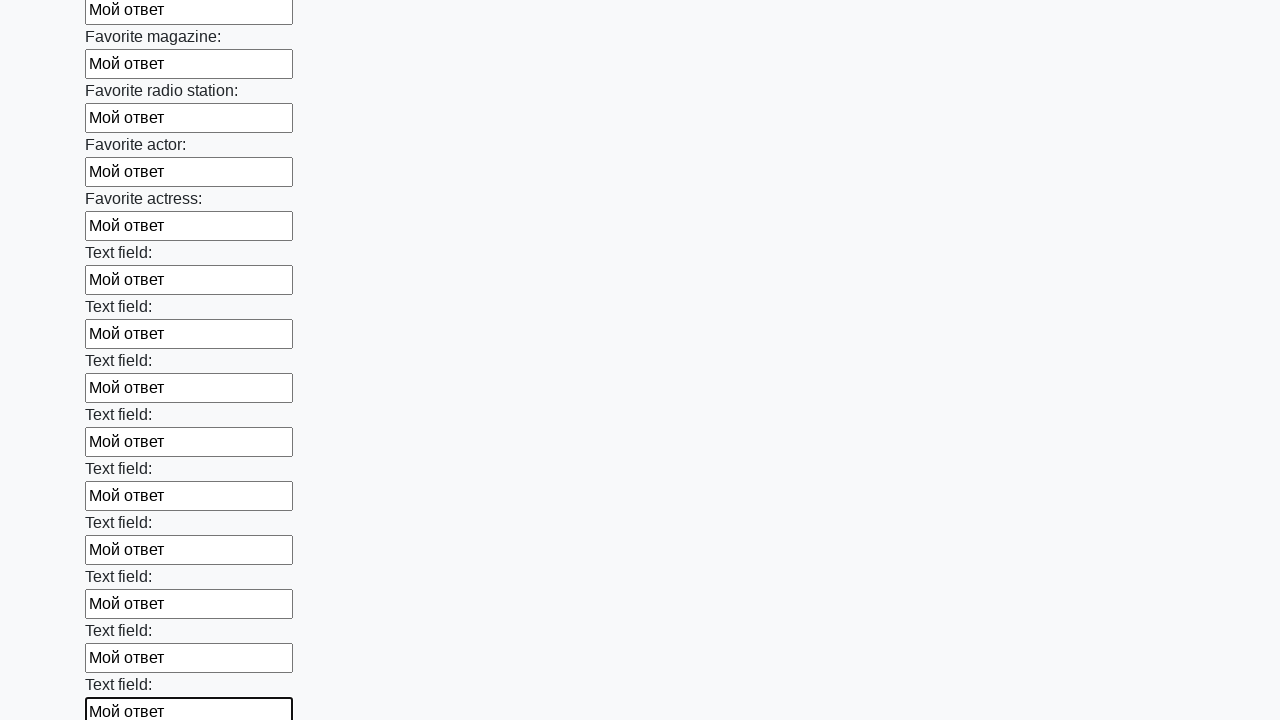

Filled text input field 36 of 100 with 'Мой ответ' on input[type=text] >> nth=35
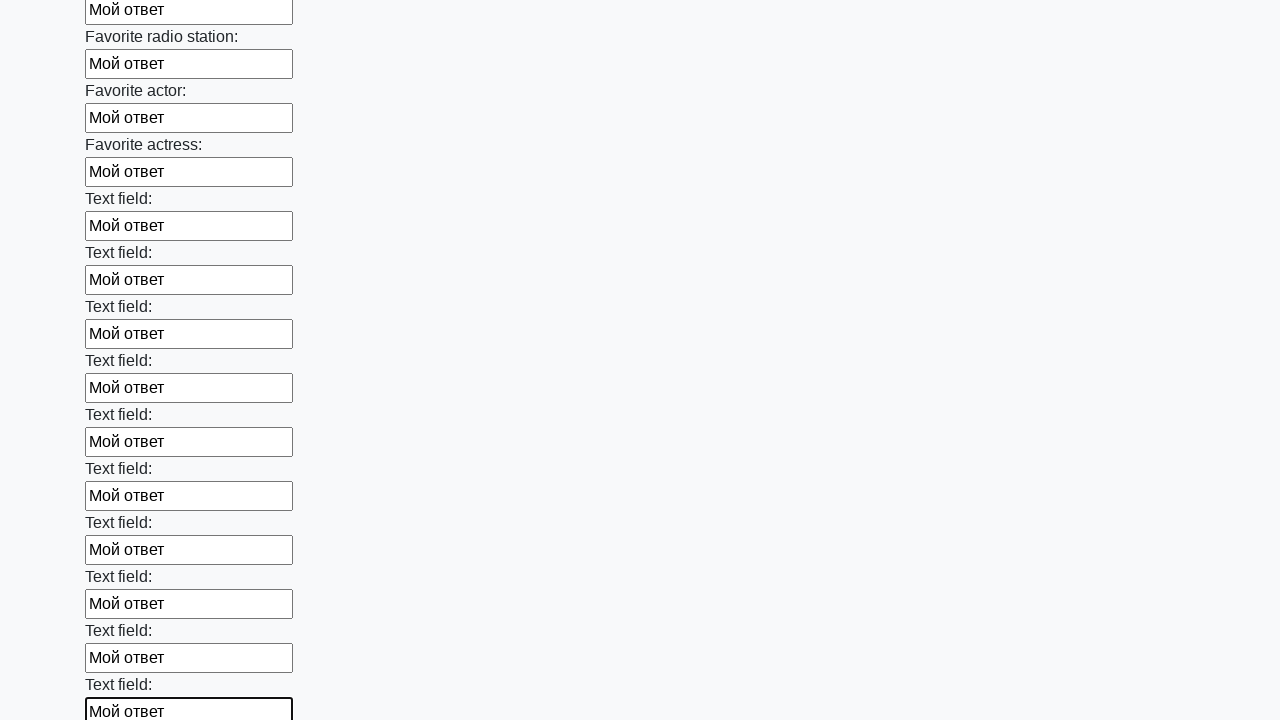

Filled text input field 37 of 100 with 'Мой ответ' on input[type=text] >> nth=36
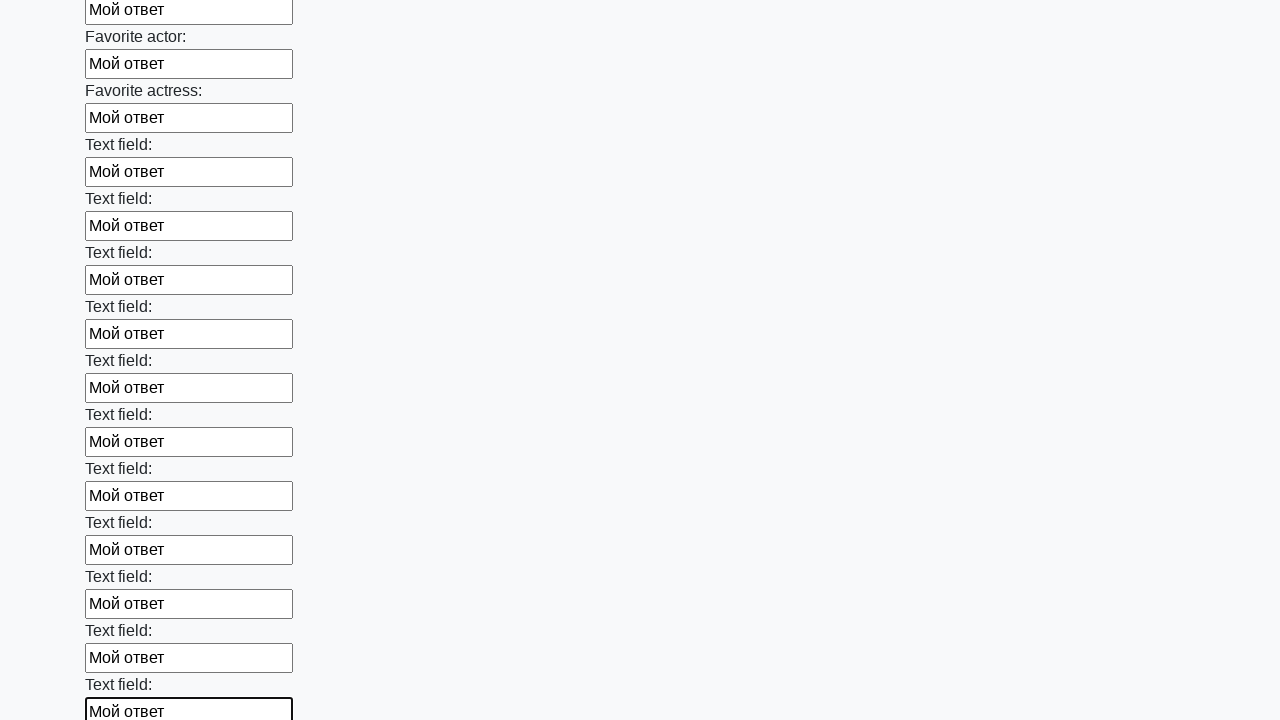

Filled text input field 38 of 100 with 'Мой ответ' on input[type=text] >> nth=37
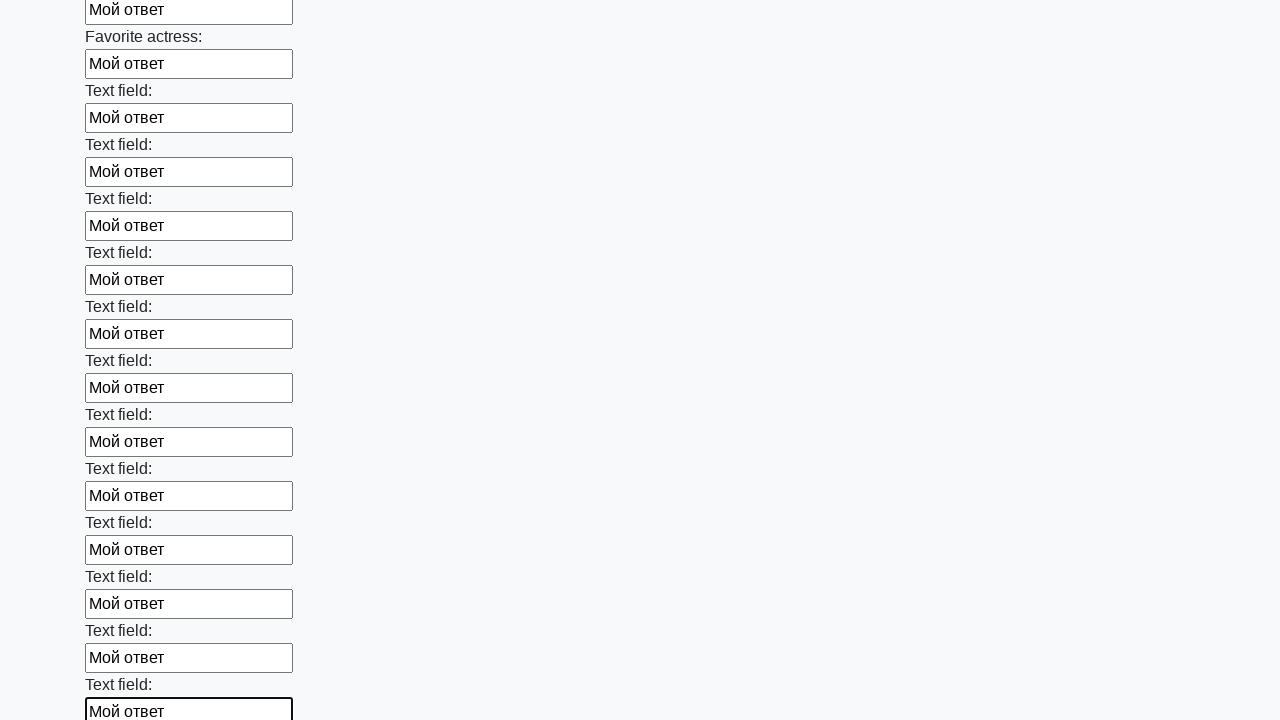

Filled text input field 39 of 100 with 'Мой ответ' on input[type=text] >> nth=38
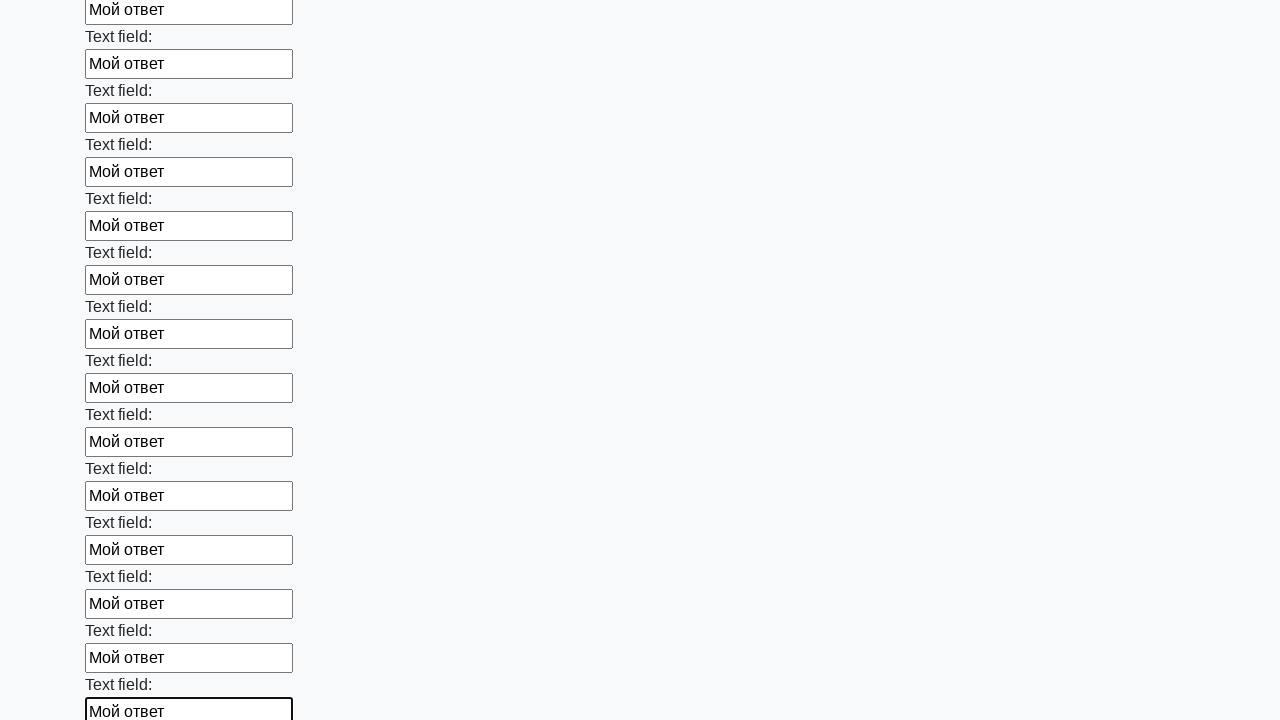

Filled text input field 40 of 100 with 'Мой ответ' on input[type=text] >> nth=39
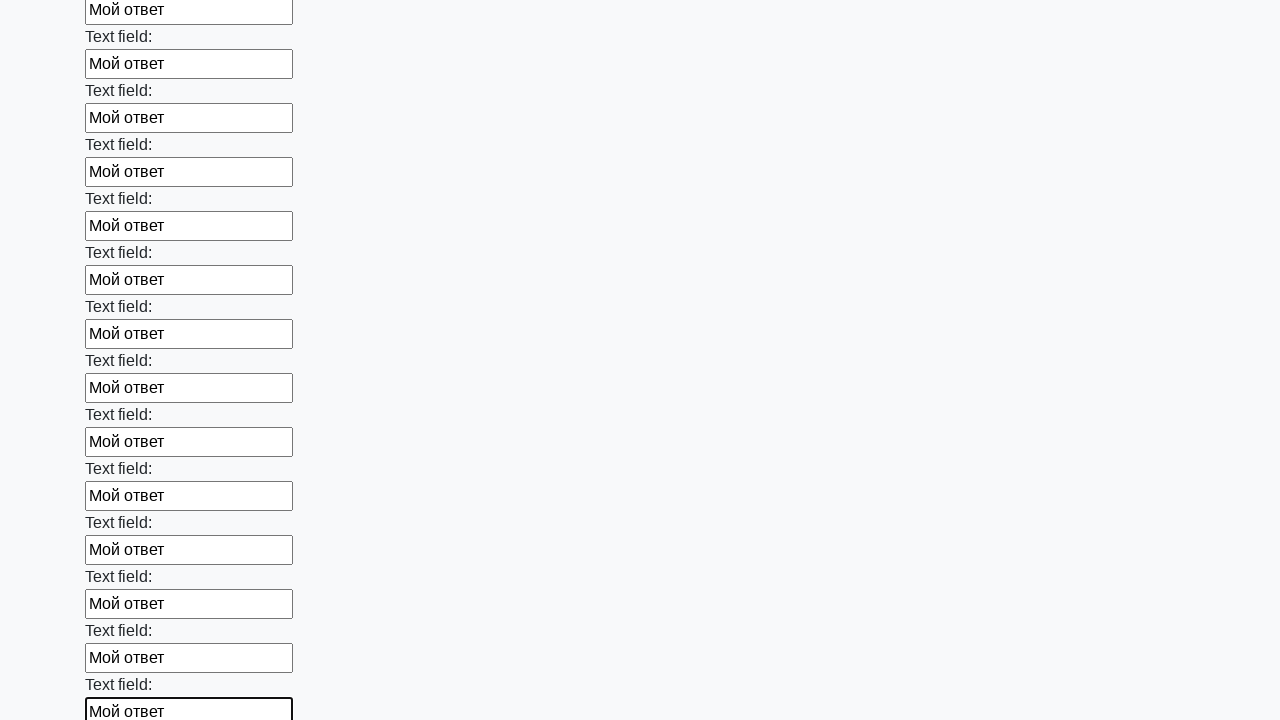

Filled text input field 41 of 100 with 'Мой ответ' on input[type=text] >> nth=40
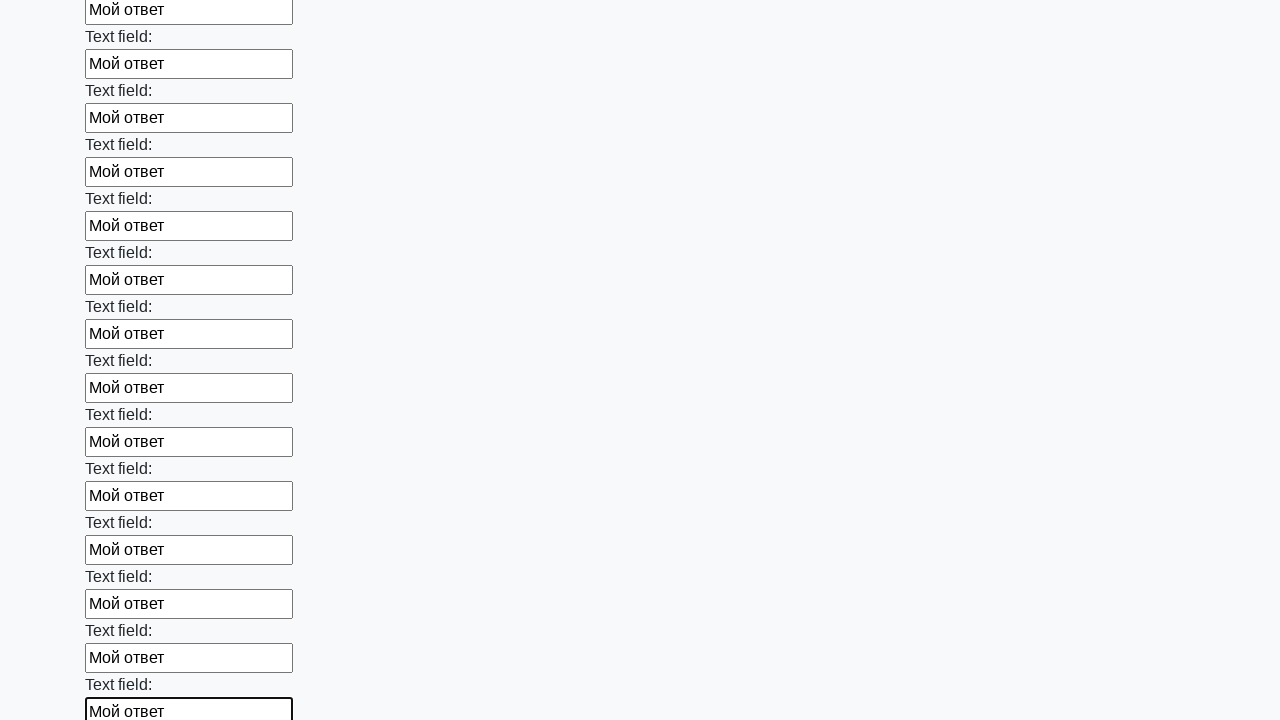

Filled text input field 42 of 100 with 'Мой ответ' on input[type=text] >> nth=41
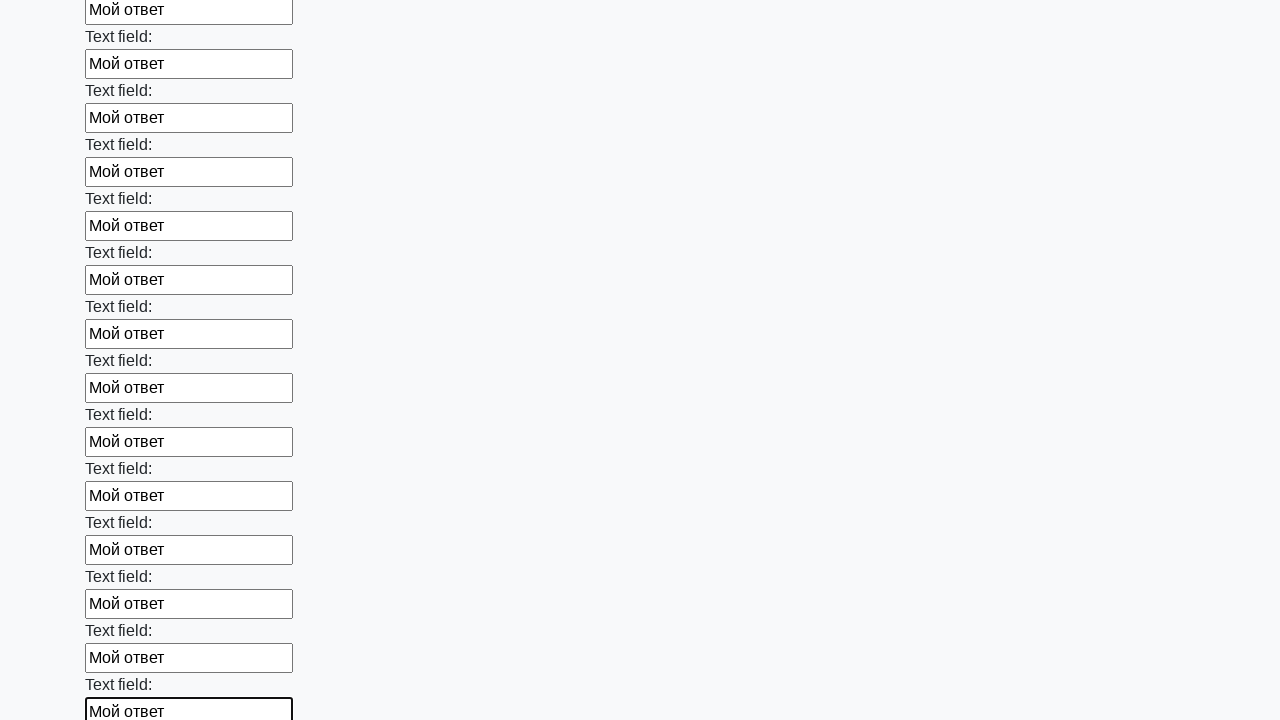

Filled text input field 43 of 100 with 'Мой ответ' on input[type=text] >> nth=42
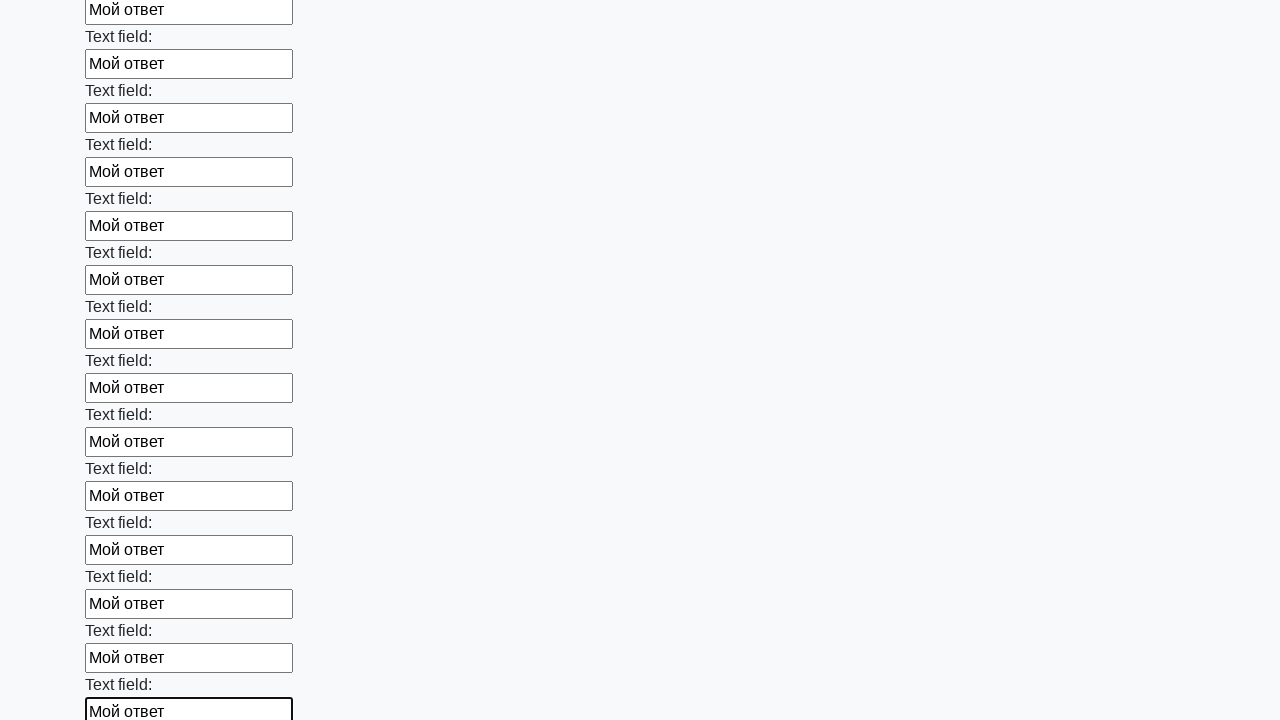

Filled text input field 44 of 100 with 'Мой ответ' on input[type=text] >> nth=43
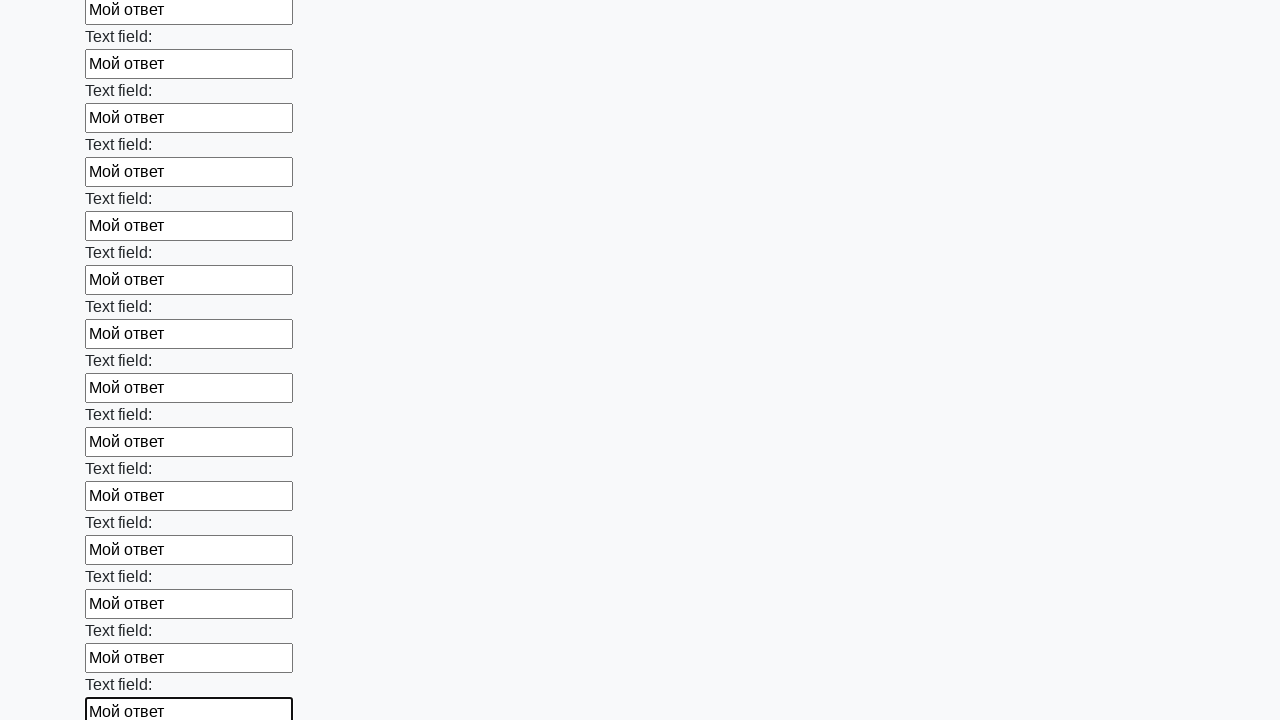

Filled text input field 45 of 100 with 'Мой ответ' on input[type=text] >> nth=44
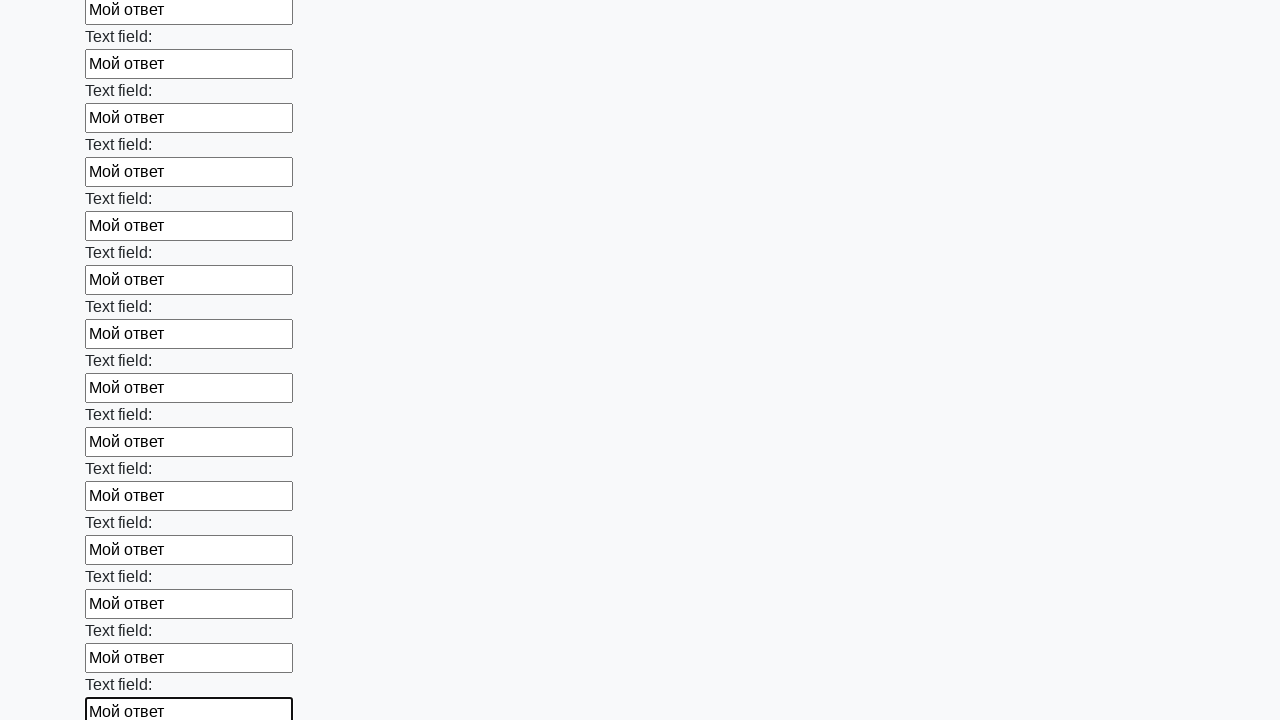

Filled text input field 46 of 100 with 'Мой ответ' on input[type=text] >> nth=45
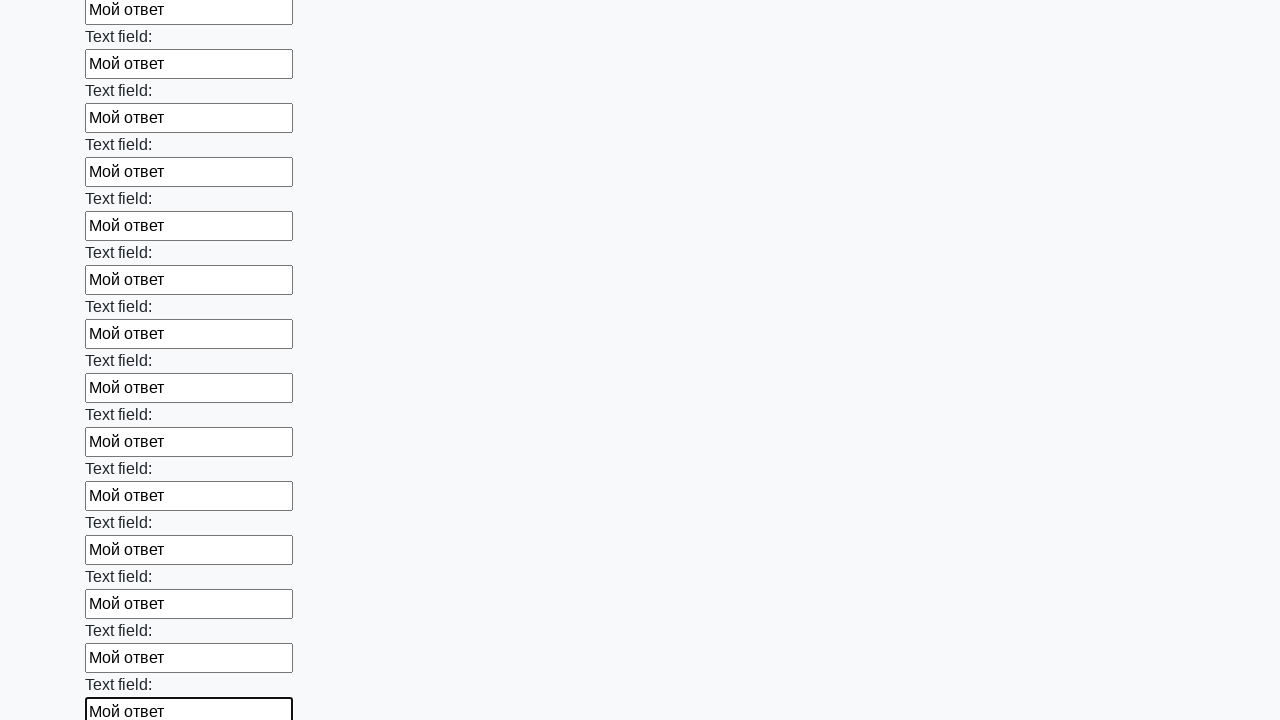

Filled text input field 47 of 100 with 'Мой ответ' on input[type=text] >> nth=46
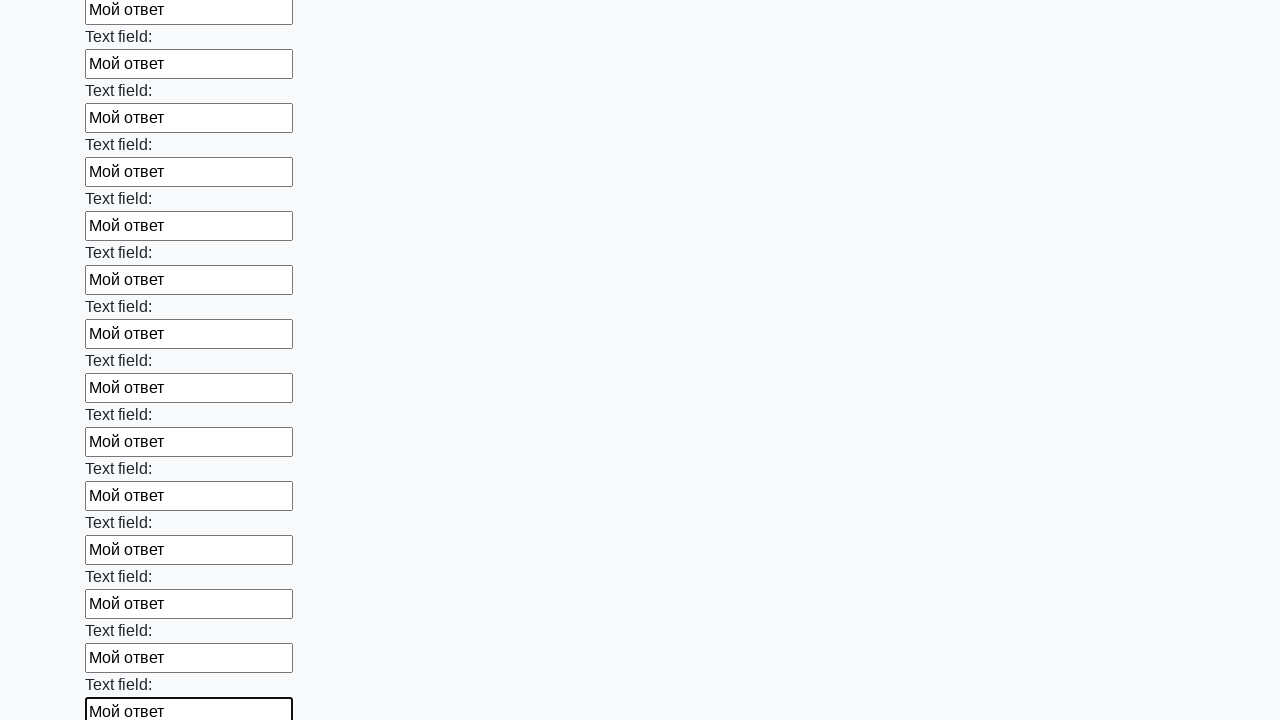

Filled text input field 48 of 100 with 'Мой ответ' on input[type=text] >> nth=47
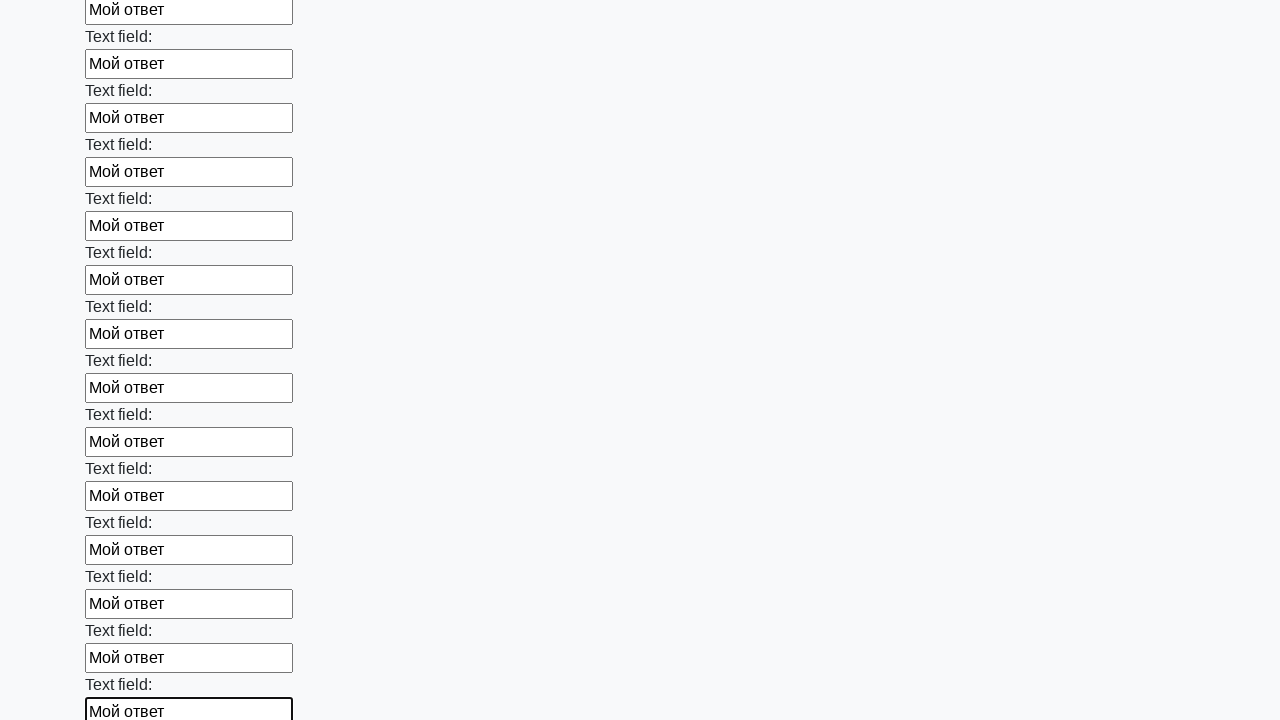

Filled text input field 49 of 100 with 'Мой ответ' on input[type=text] >> nth=48
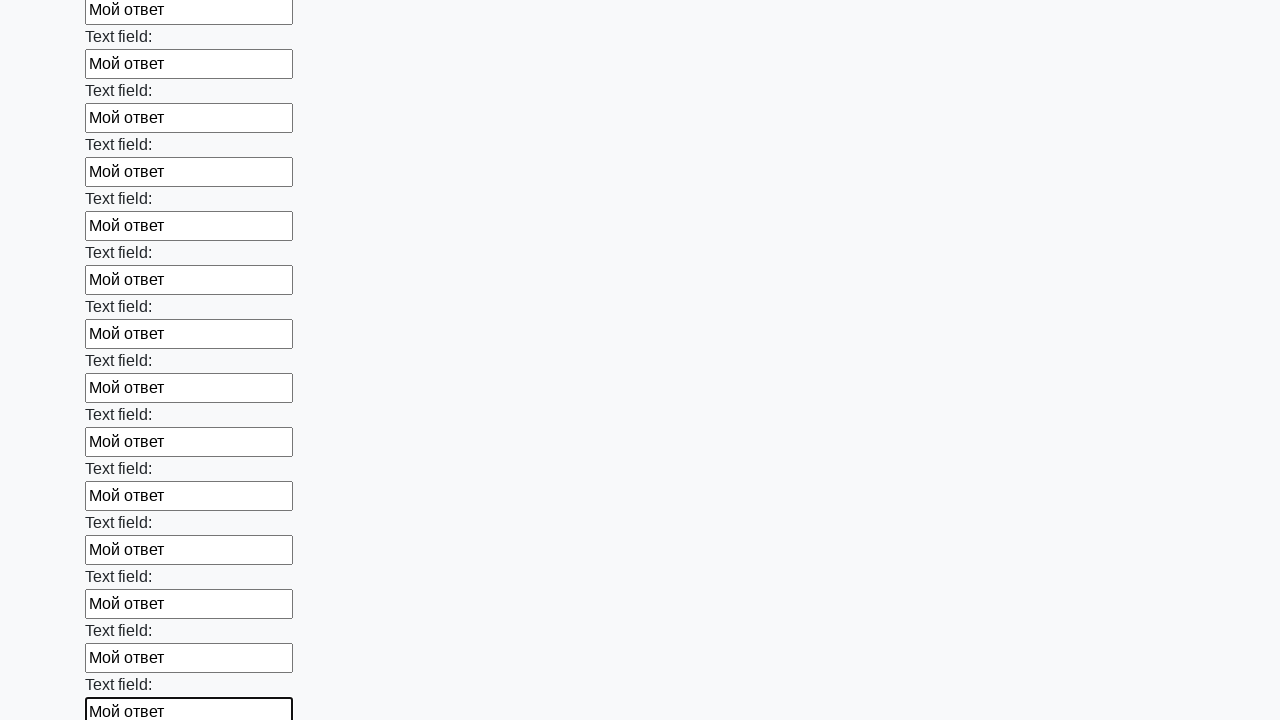

Filled text input field 50 of 100 with 'Мой ответ' on input[type=text] >> nth=49
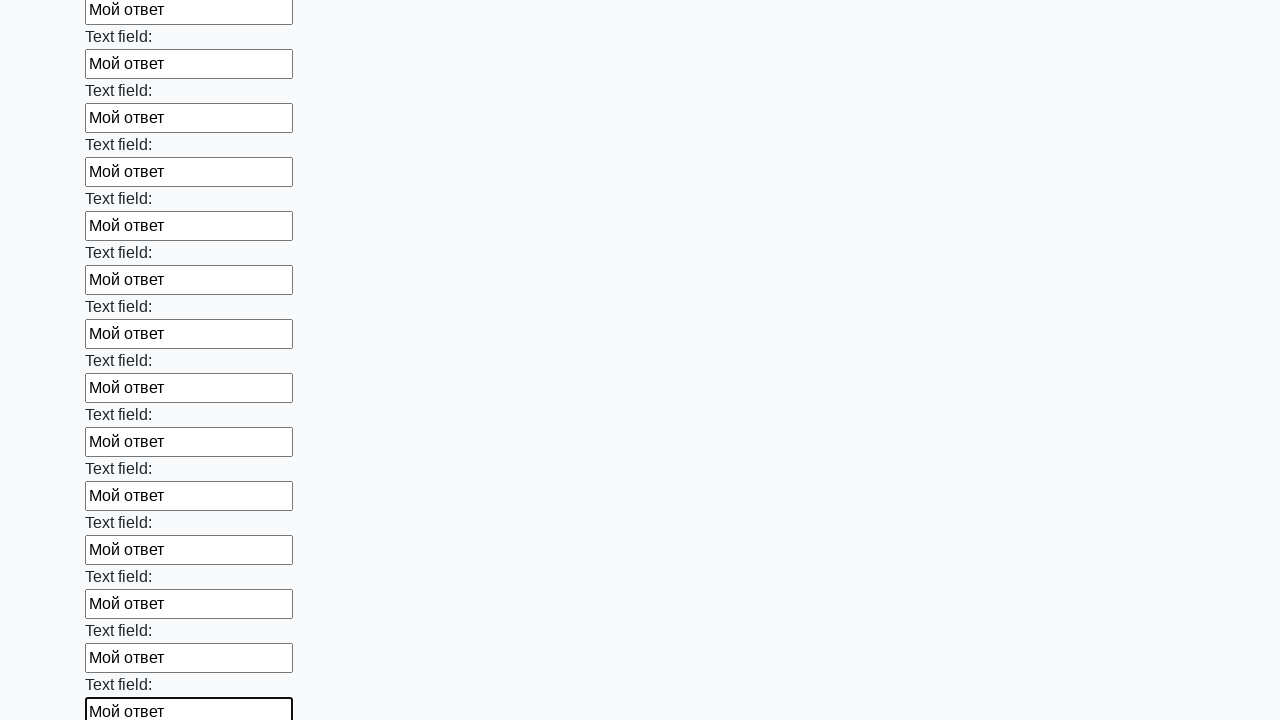

Filled text input field 51 of 100 with 'Мой ответ' on input[type=text] >> nth=50
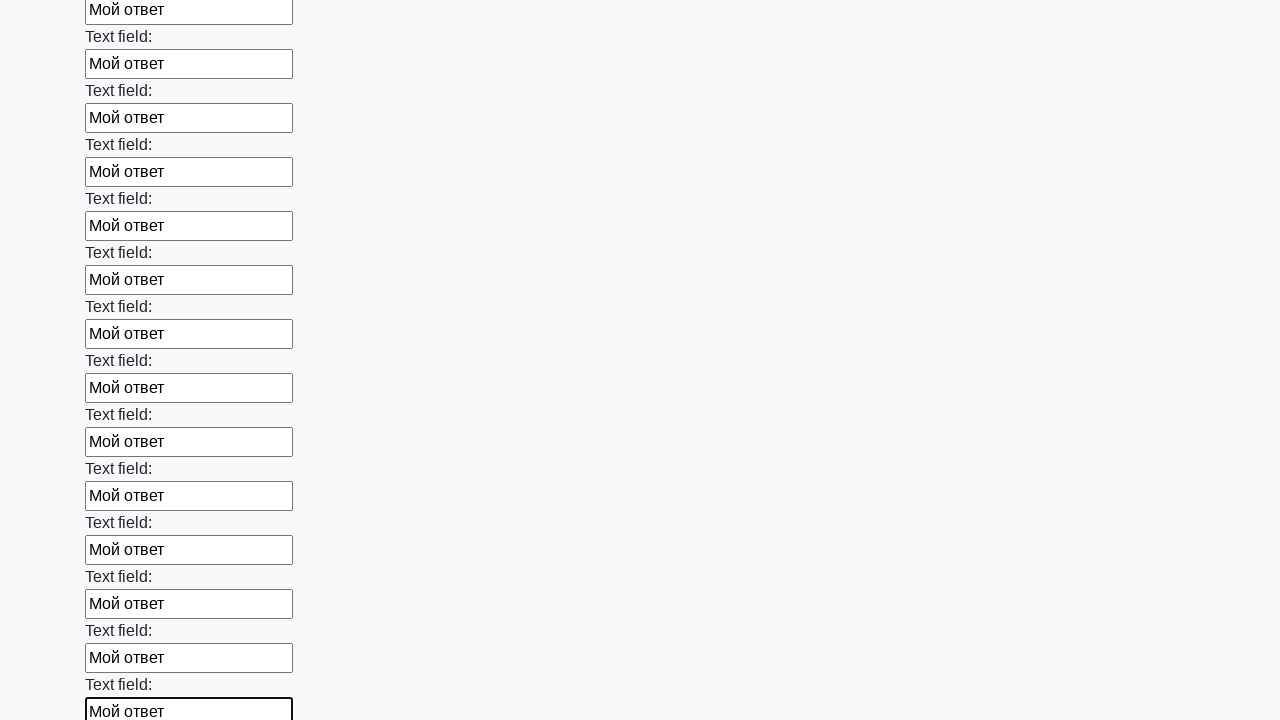

Filled text input field 52 of 100 with 'Мой ответ' on input[type=text] >> nth=51
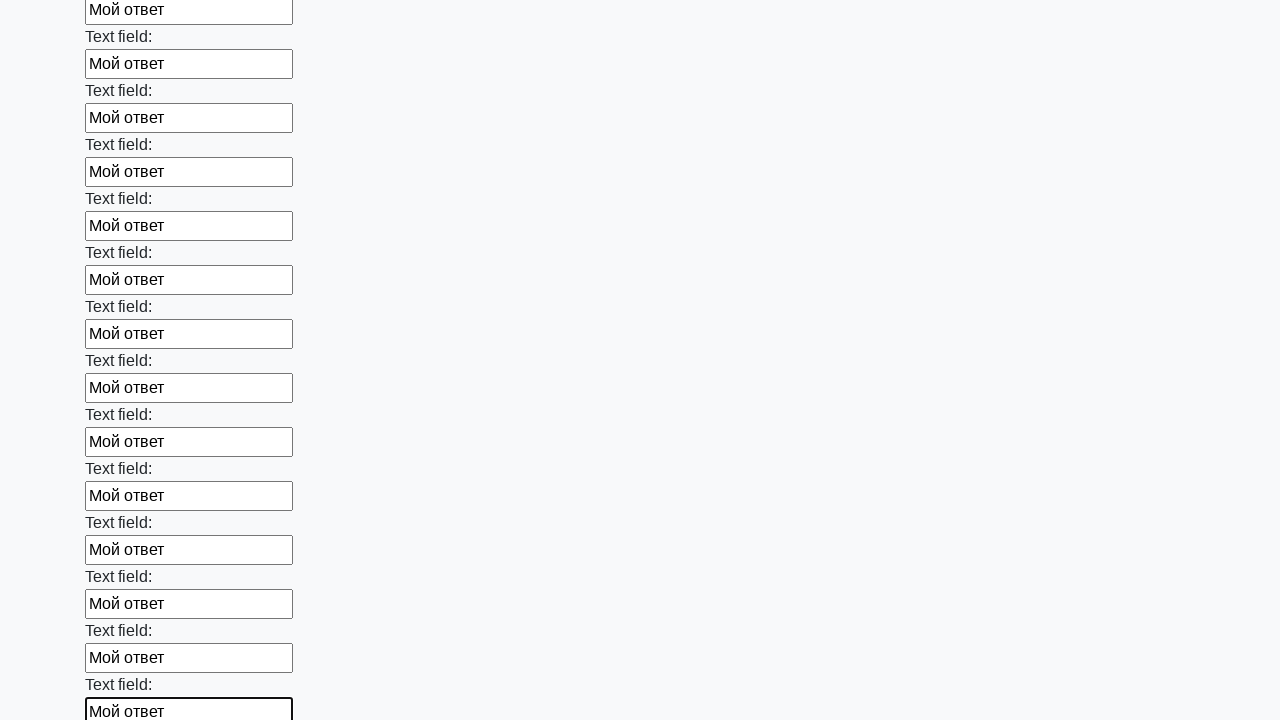

Filled text input field 53 of 100 with 'Мой ответ' on input[type=text] >> nth=52
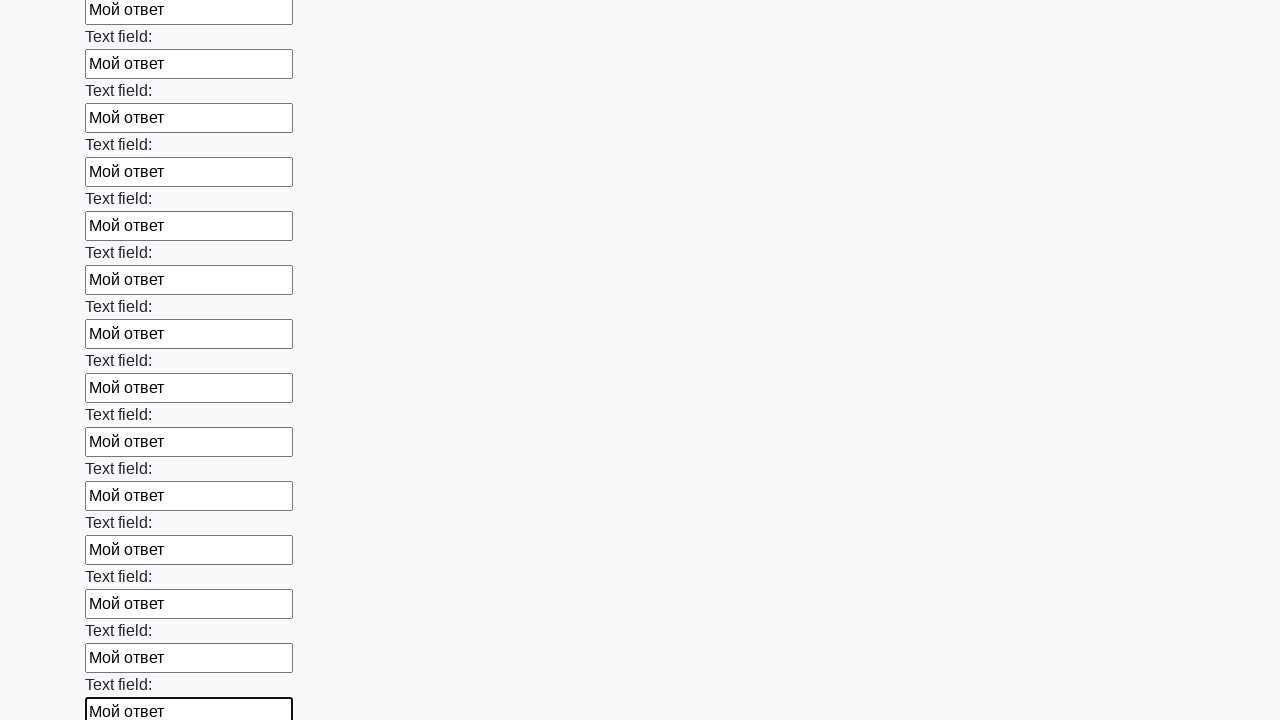

Filled text input field 54 of 100 with 'Мой ответ' on input[type=text] >> nth=53
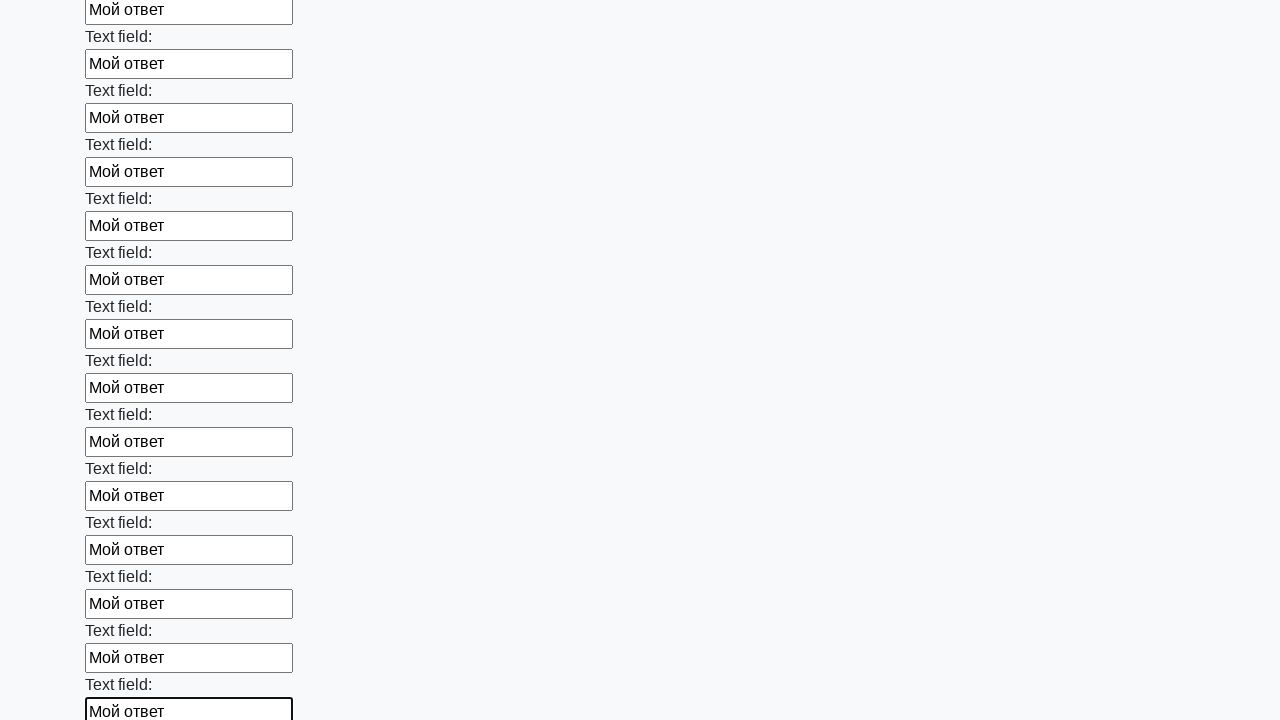

Filled text input field 55 of 100 with 'Мой ответ' on input[type=text] >> nth=54
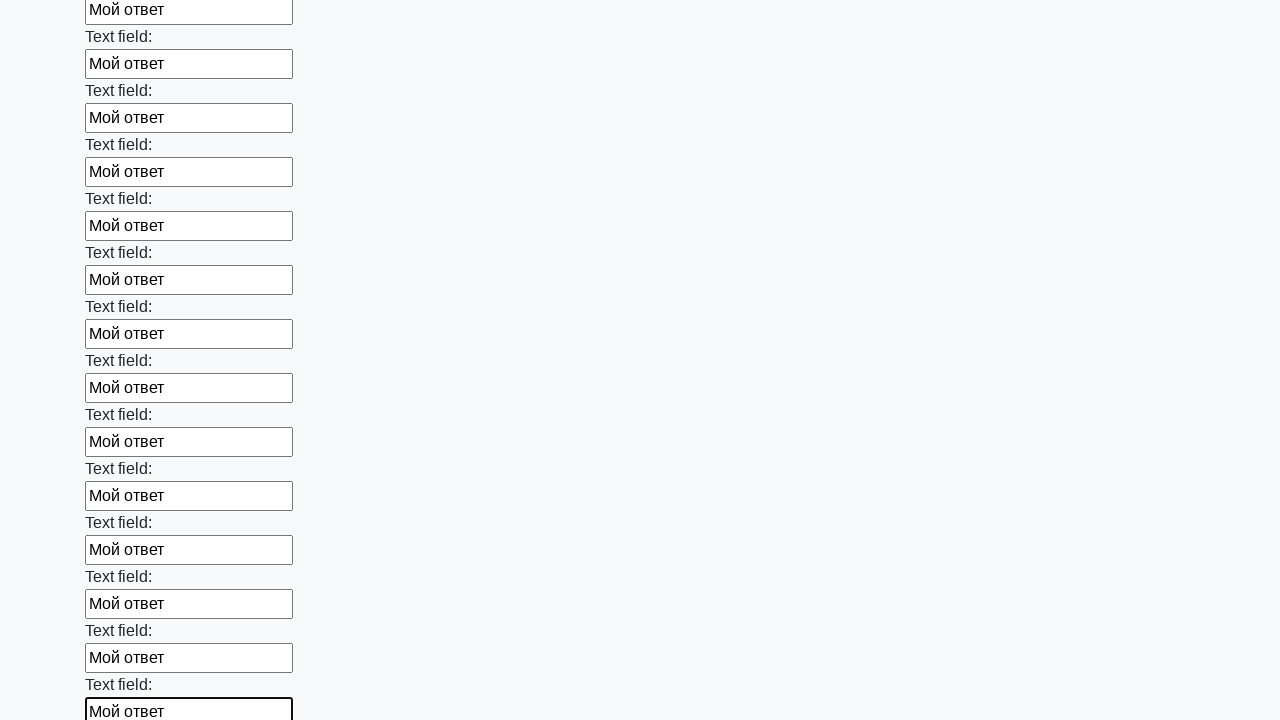

Filled text input field 56 of 100 with 'Мой ответ' on input[type=text] >> nth=55
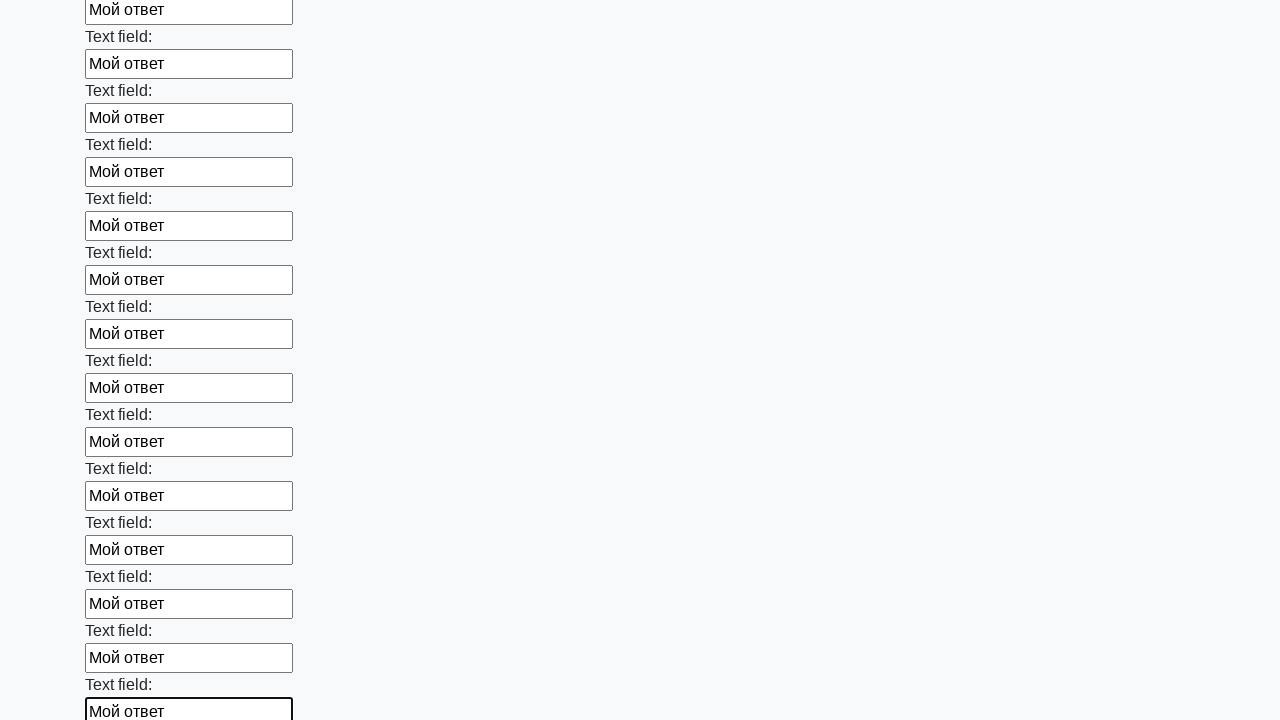

Filled text input field 57 of 100 with 'Мой ответ' on input[type=text] >> nth=56
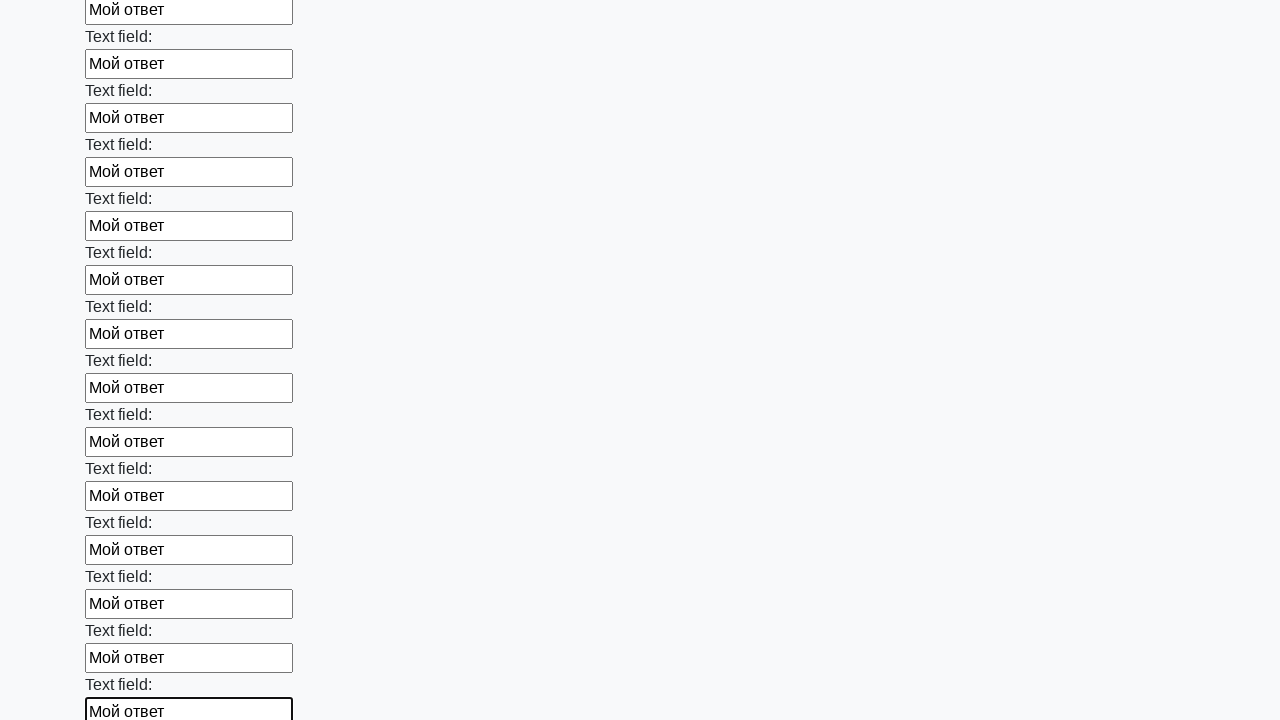

Filled text input field 58 of 100 with 'Мой ответ' on input[type=text] >> nth=57
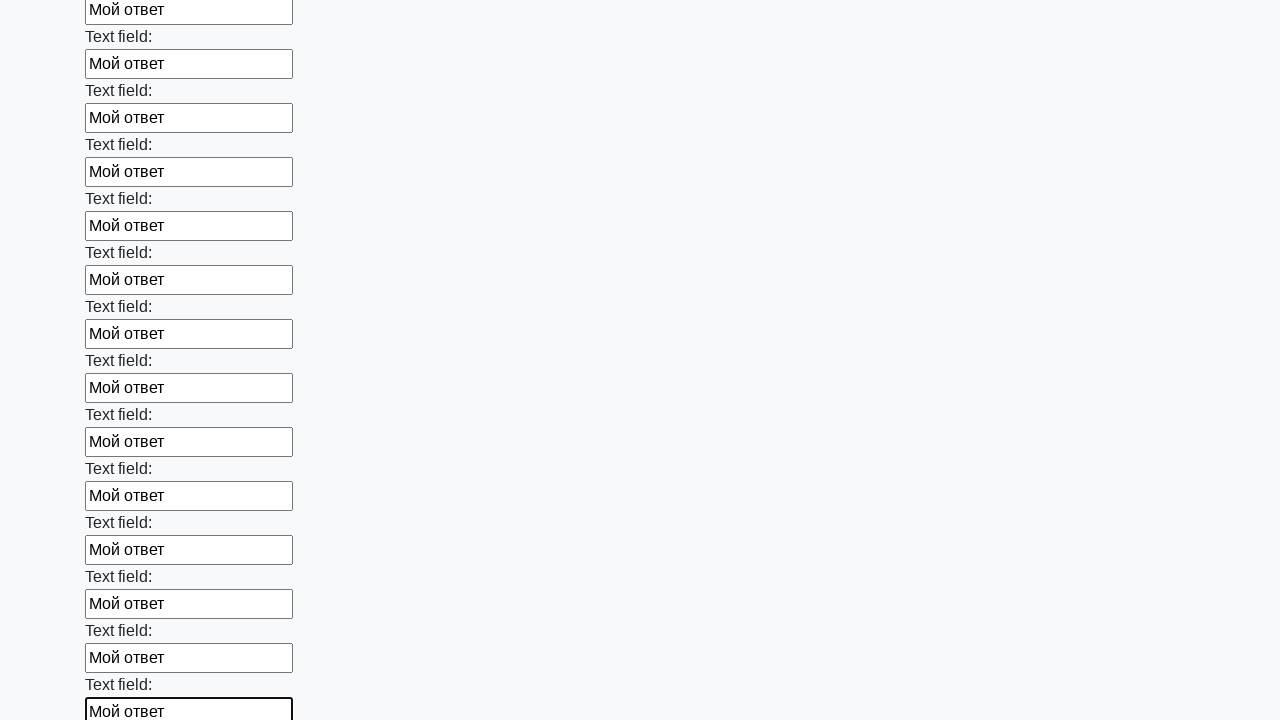

Filled text input field 59 of 100 with 'Мой ответ' on input[type=text] >> nth=58
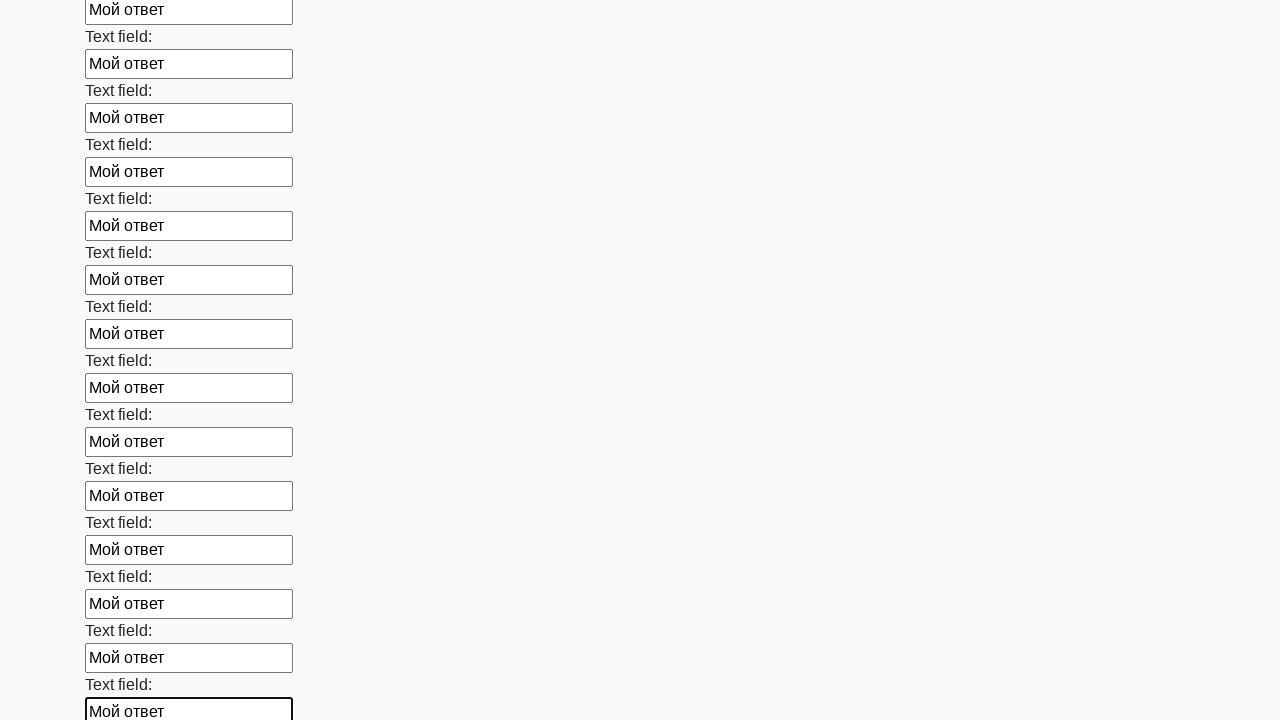

Filled text input field 60 of 100 with 'Мой ответ' on input[type=text] >> nth=59
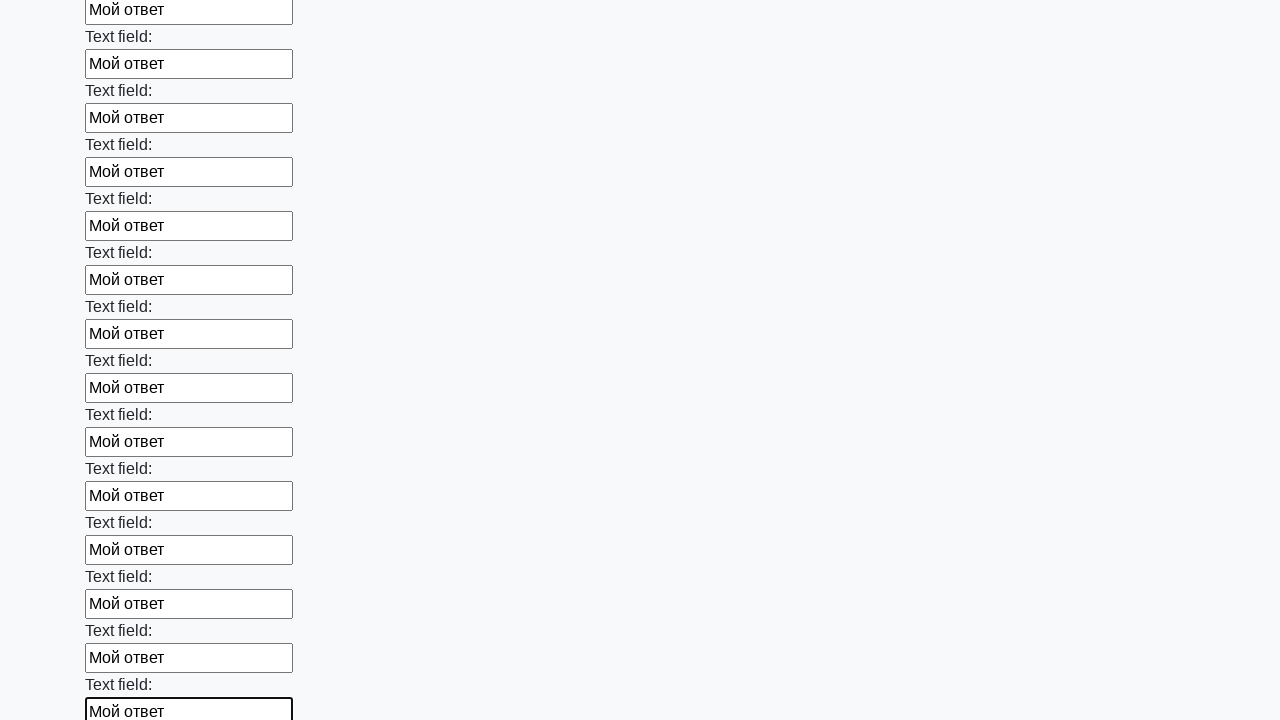

Filled text input field 61 of 100 with 'Мой ответ' on input[type=text] >> nth=60
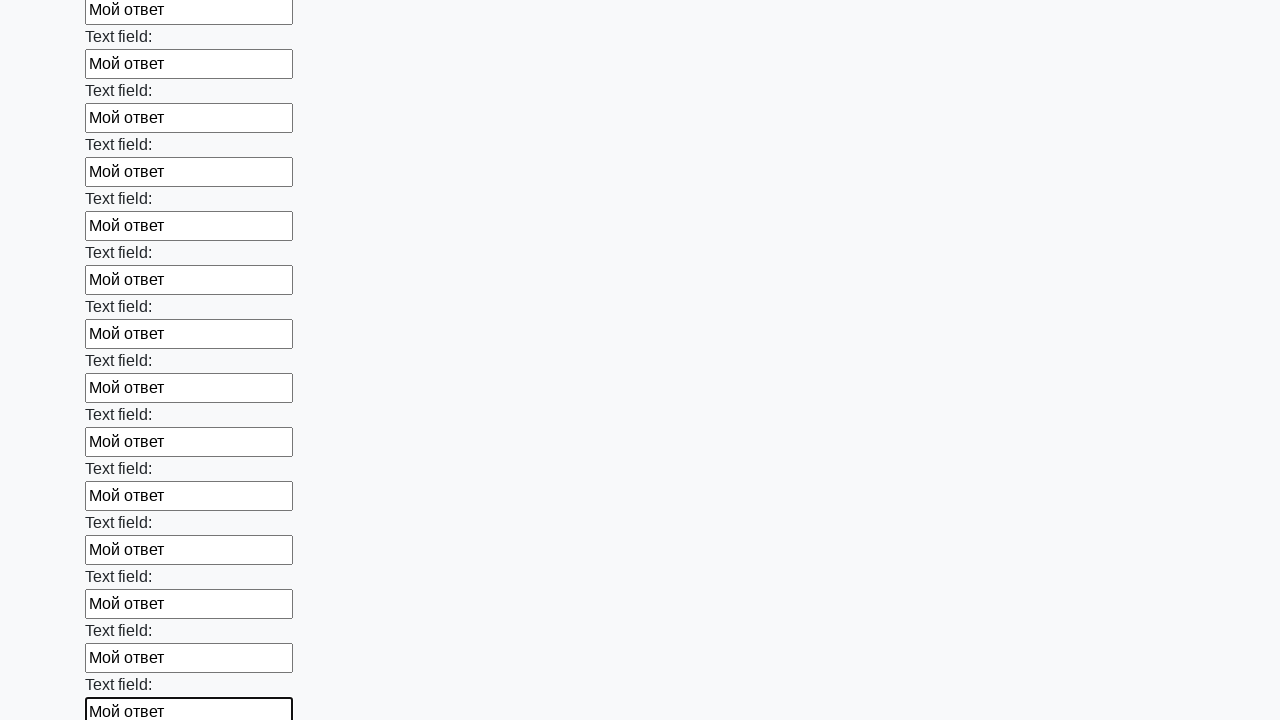

Filled text input field 62 of 100 with 'Мой ответ' on input[type=text] >> nth=61
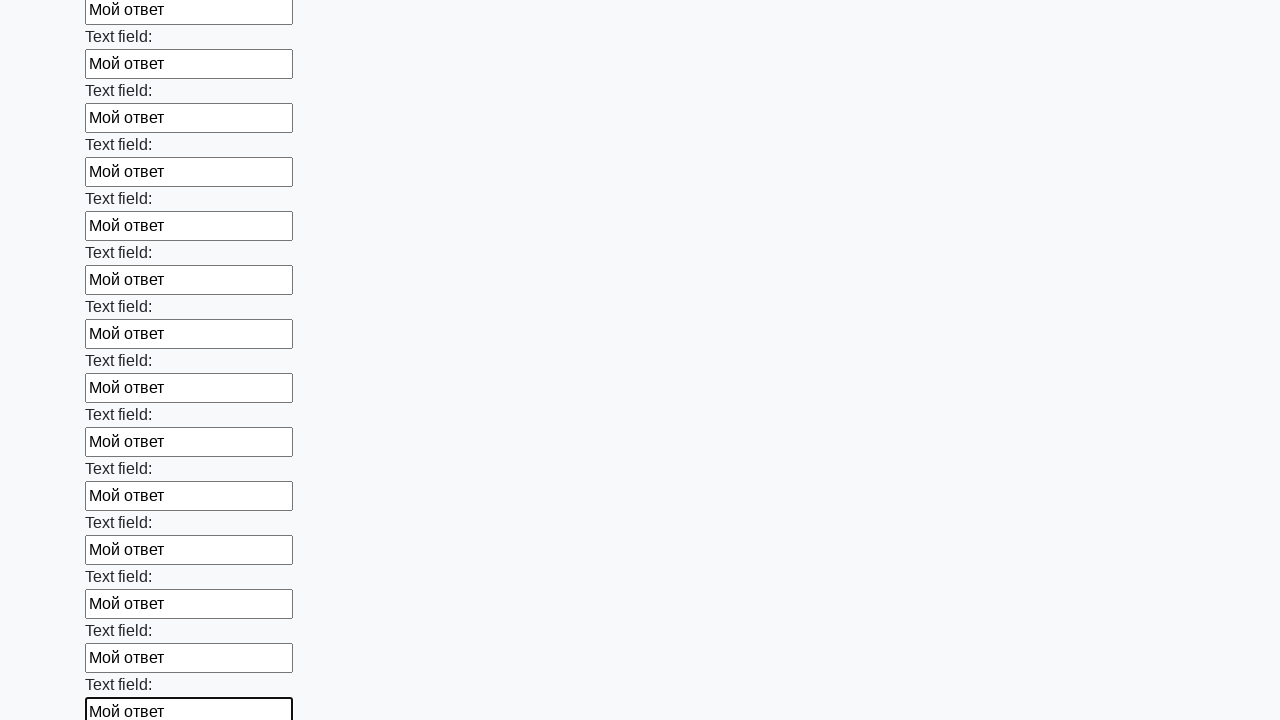

Filled text input field 63 of 100 with 'Мой ответ' on input[type=text] >> nth=62
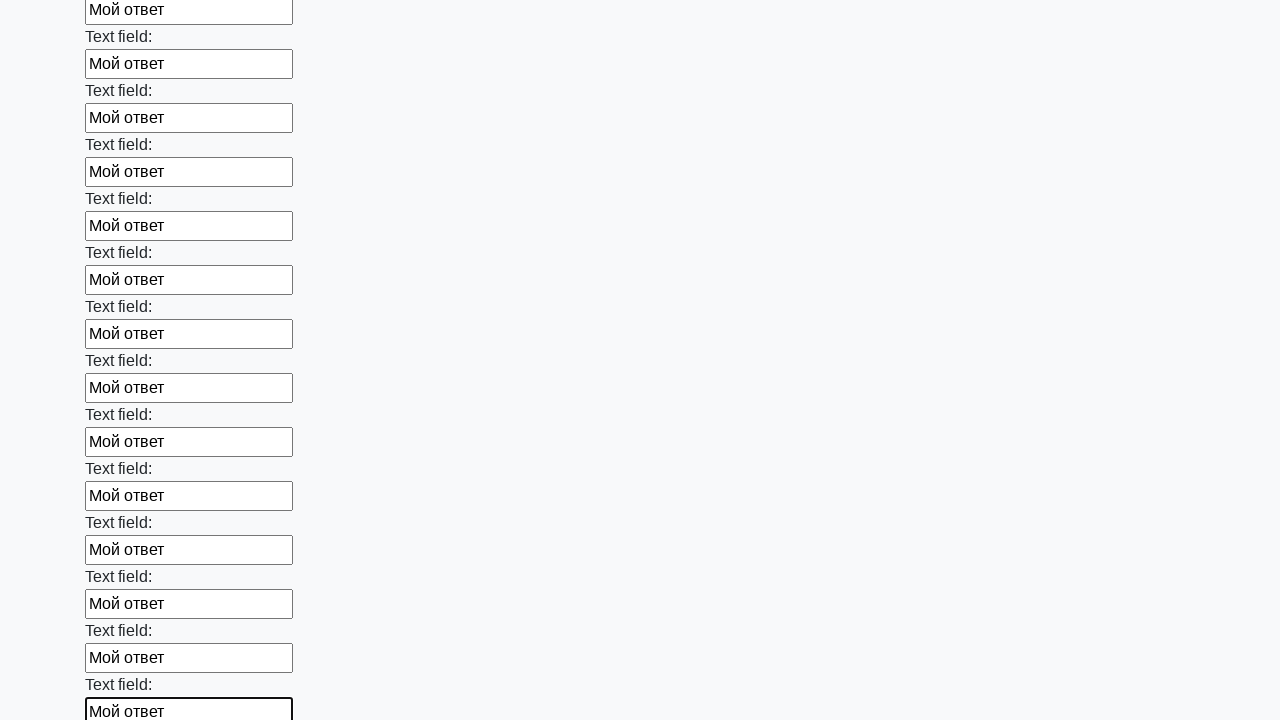

Filled text input field 64 of 100 with 'Мой ответ' on input[type=text] >> nth=63
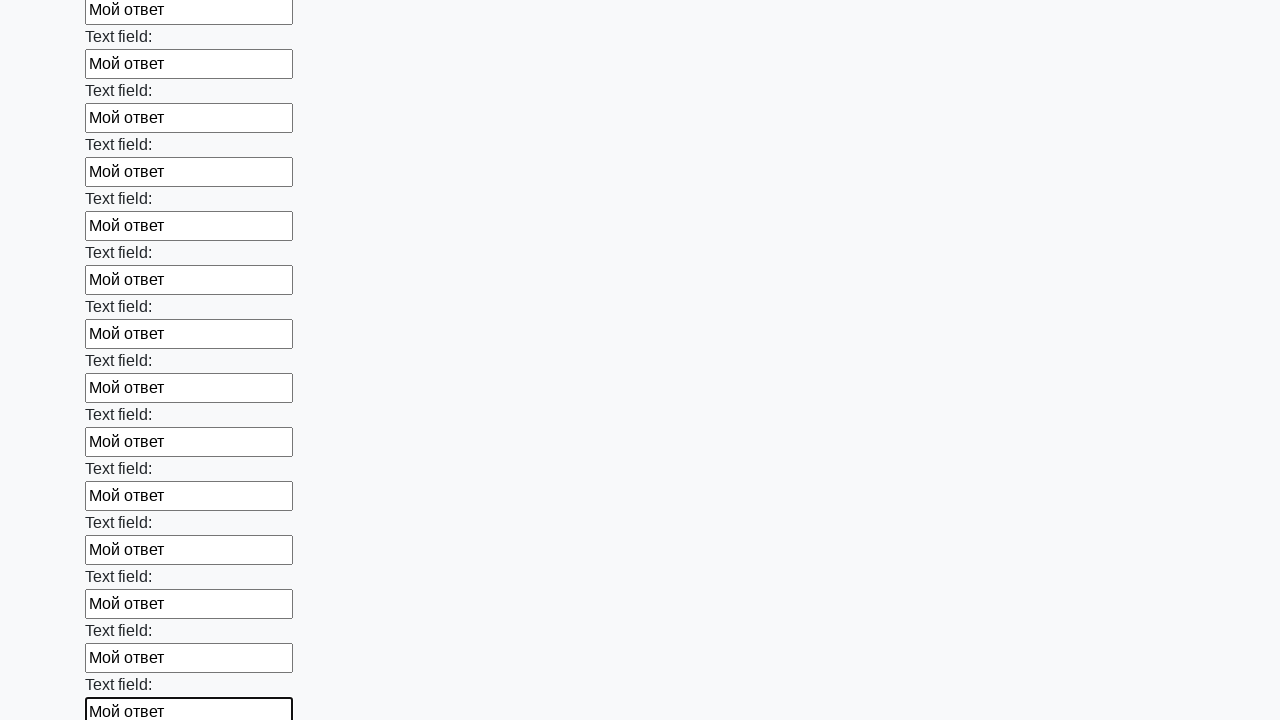

Filled text input field 65 of 100 with 'Мой ответ' on input[type=text] >> nth=64
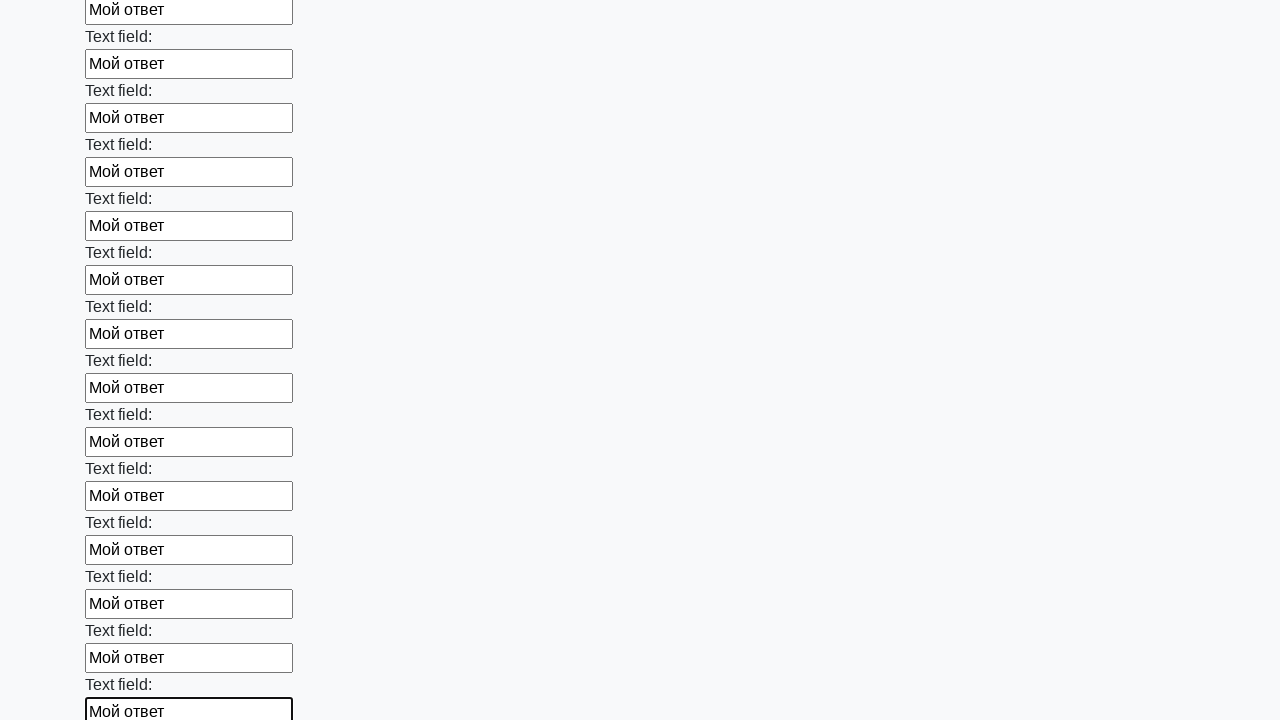

Filled text input field 66 of 100 with 'Мой ответ' on input[type=text] >> nth=65
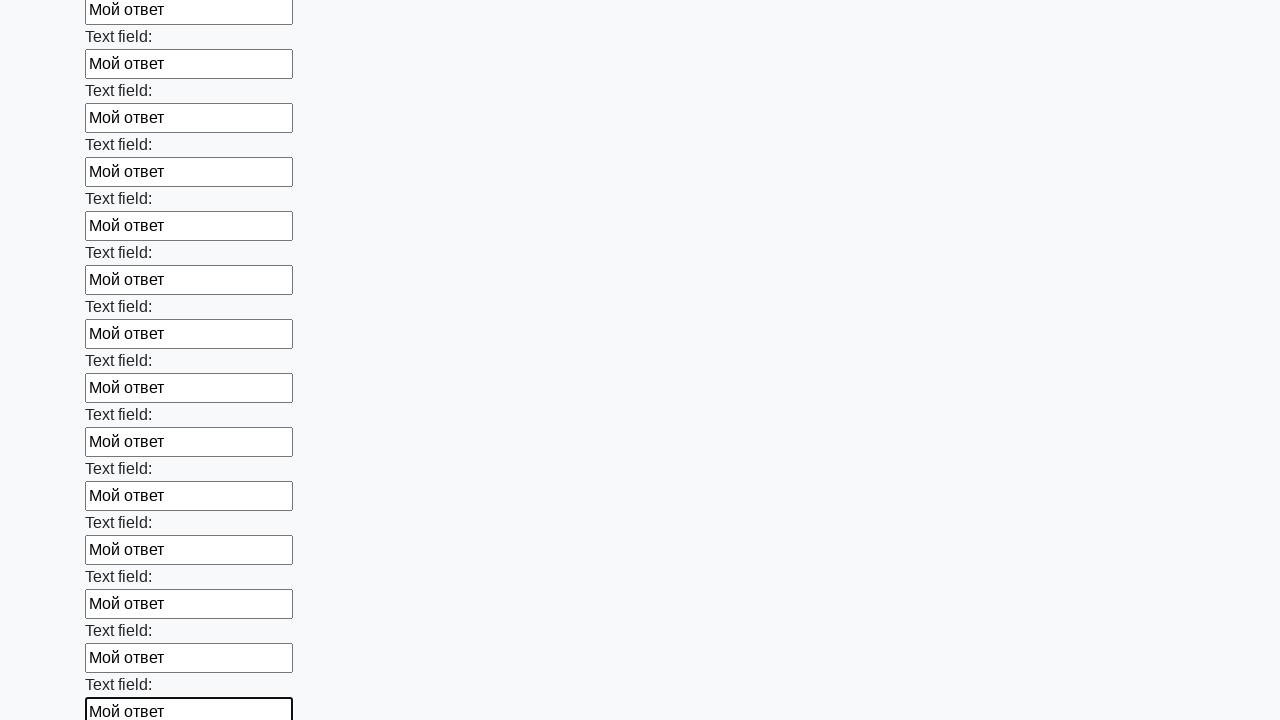

Filled text input field 67 of 100 with 'Мой ответ' on input[type=text] >> nth=66
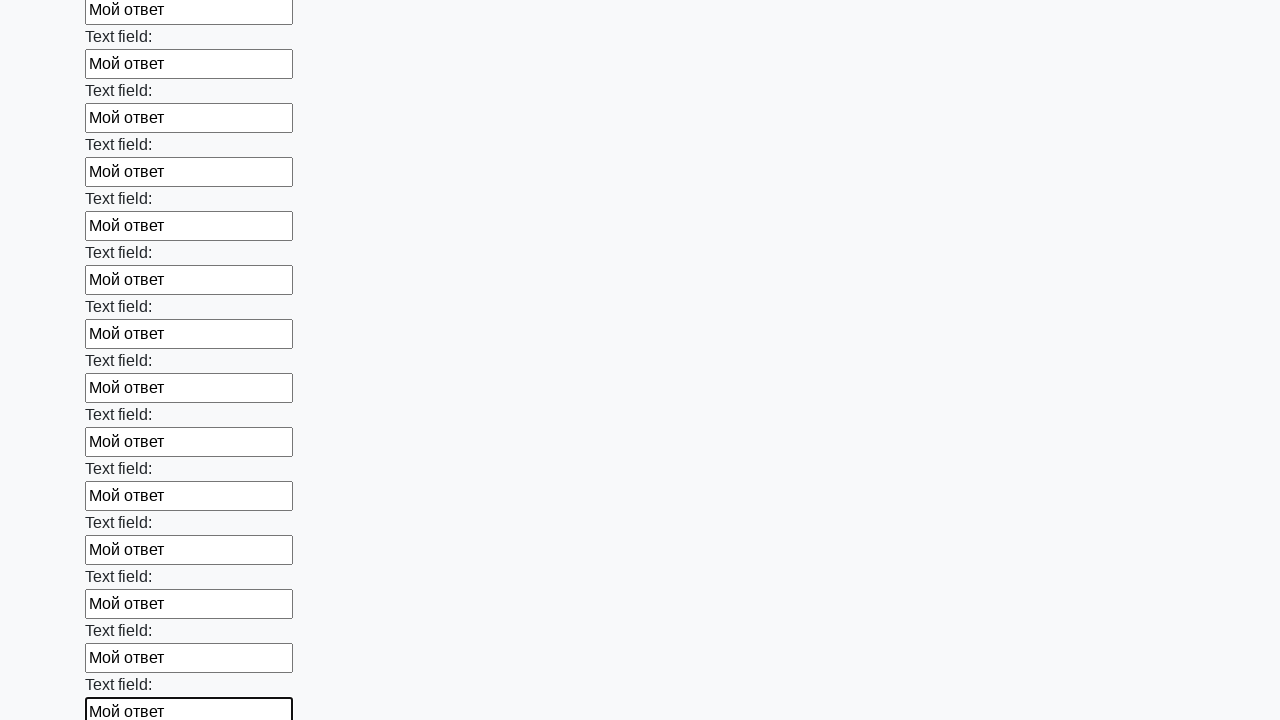

Filled text input field 68 of 100 with 'Мой ответ' on input[type=text] >> nth=67
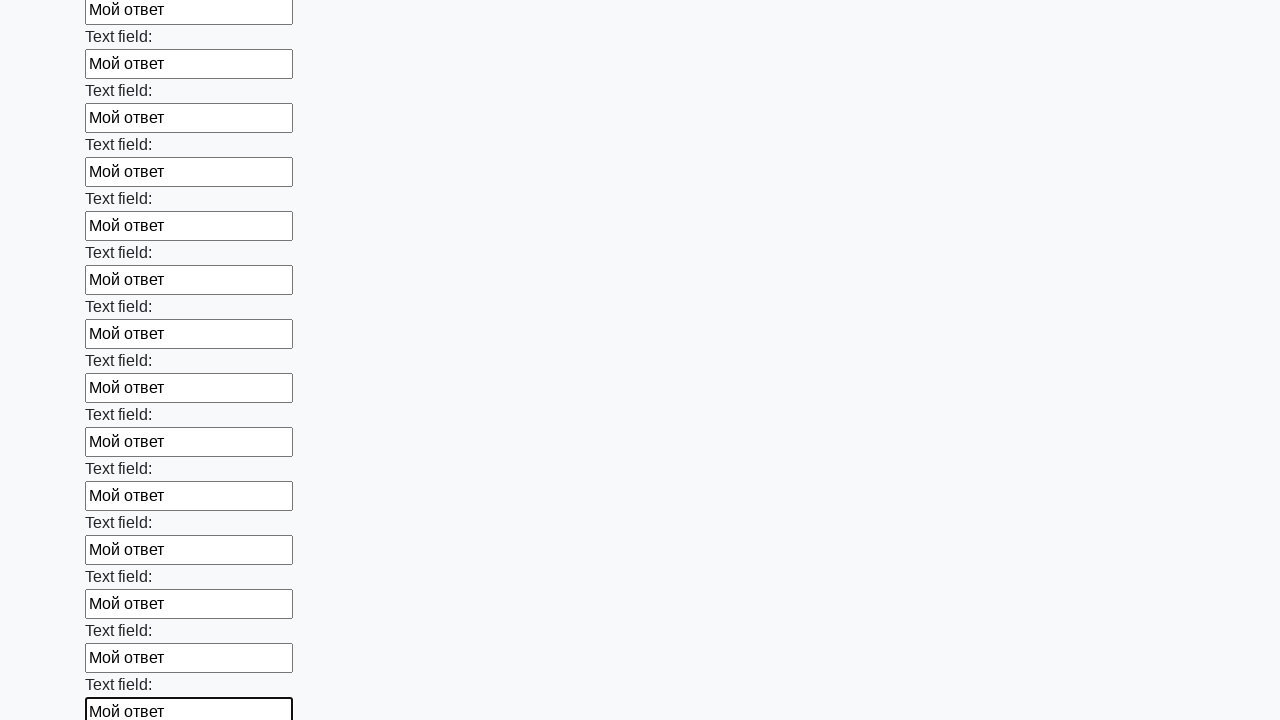

Filled text input field 69 of 100 with 'Мой ответ' on input[type=text] >> nth=68
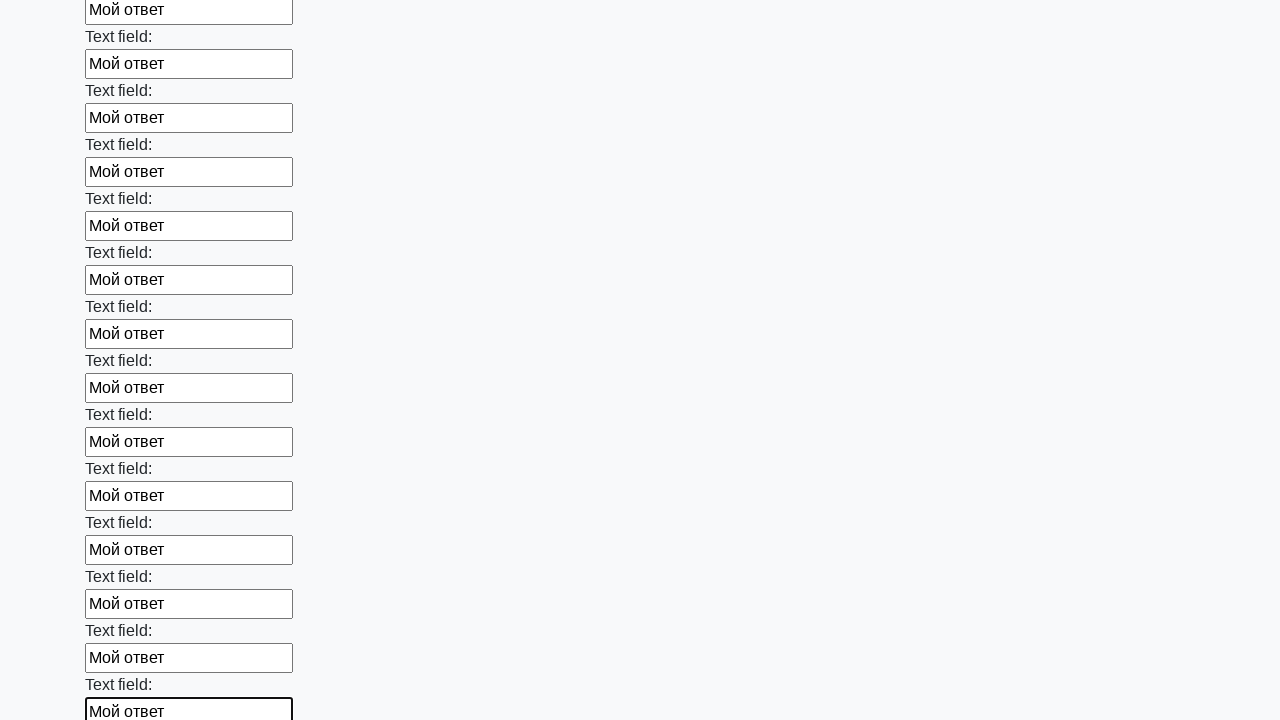

Filled text input field 70 of 100 with 'Мой ответ' on input[type=text] >> nth=69
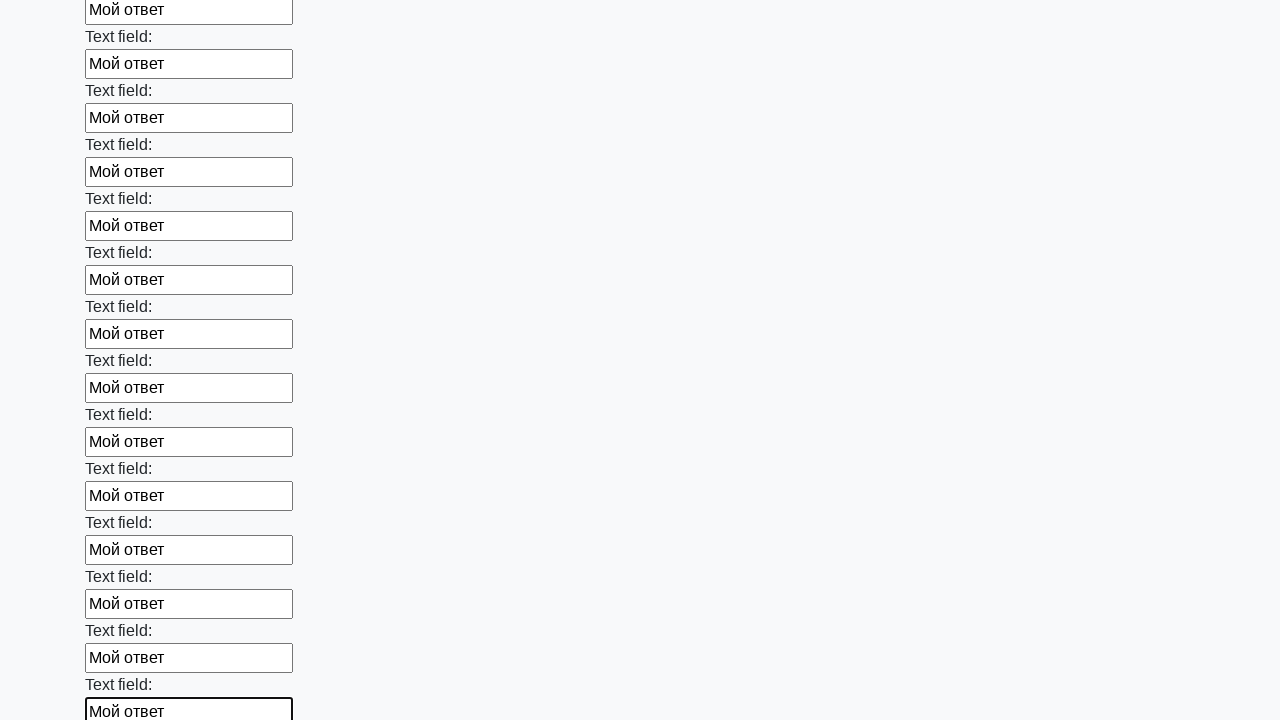

Filled text input field 71 of 100 with 'Мой ответ' on input[type=text] >> nth=70
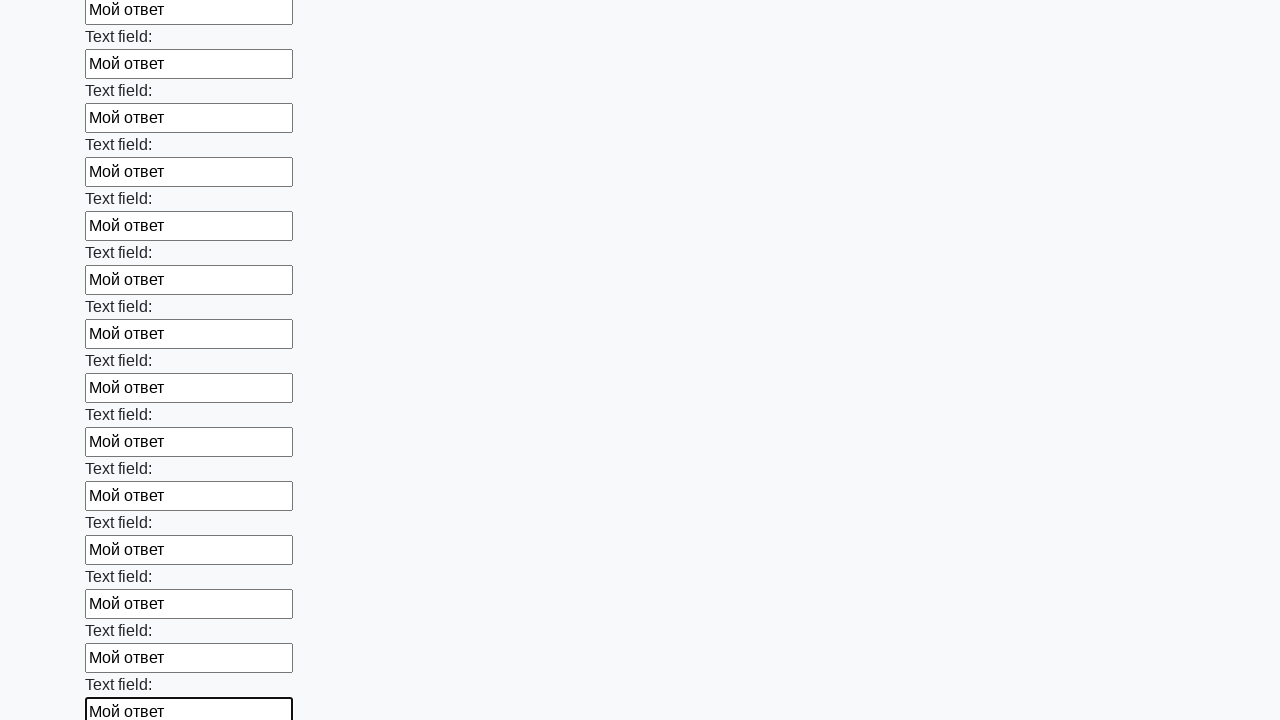

Filled text input field 72 of 100 with 'Мой ответ' on input[type=text] >> nth=71
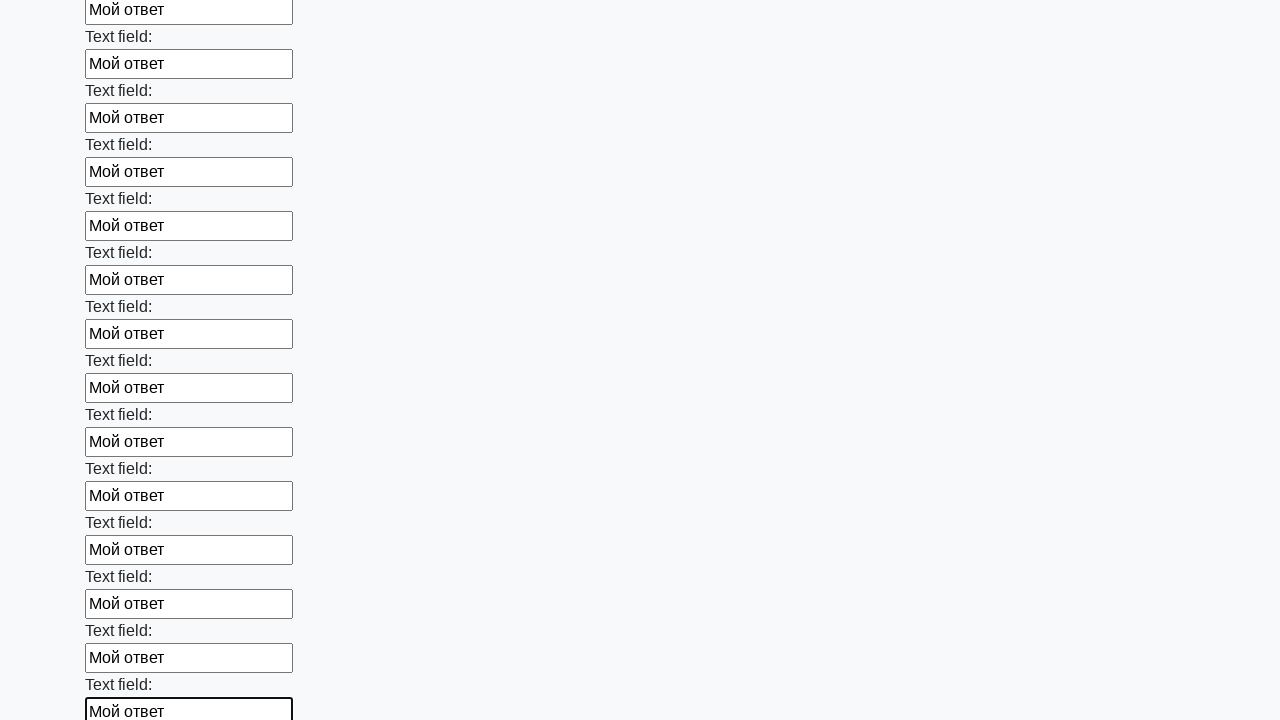

Filled text input field 73 of 100 with 'Мой ответ' on input[type=text] >> nth=72
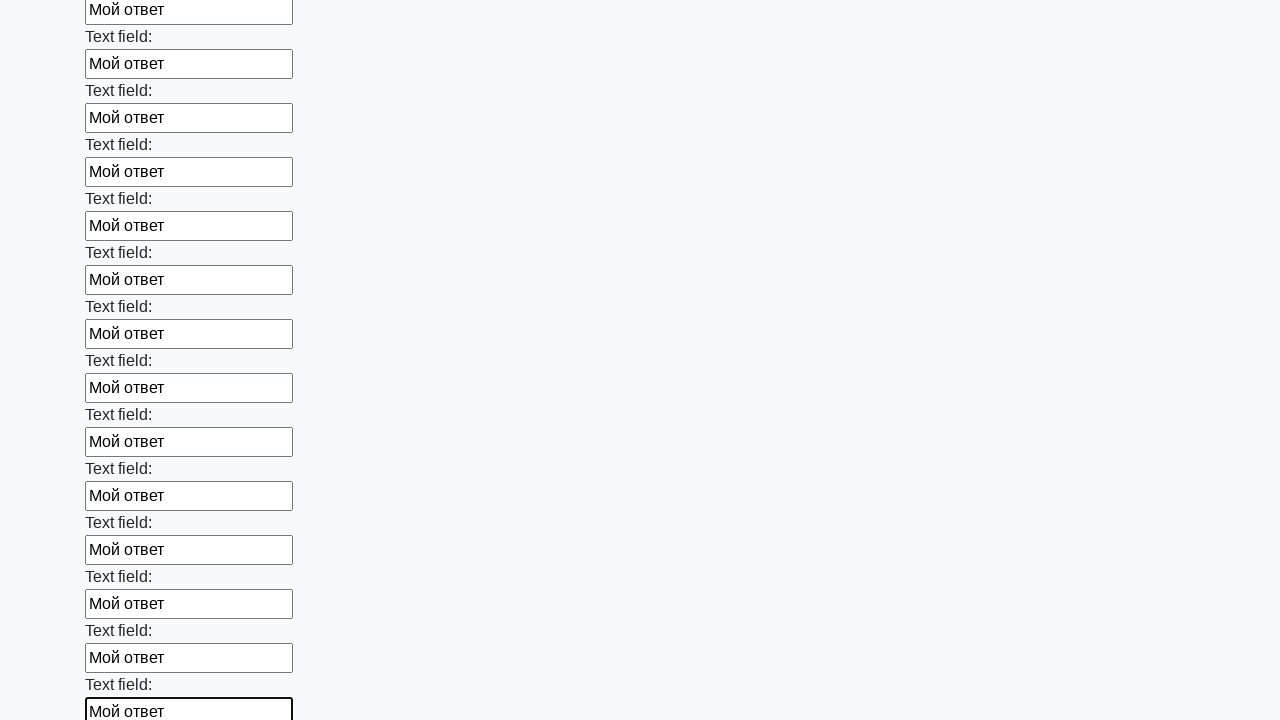

Filled text input field 74 of 100 with 'Мой ответ' on input[type=text] >> nth=73
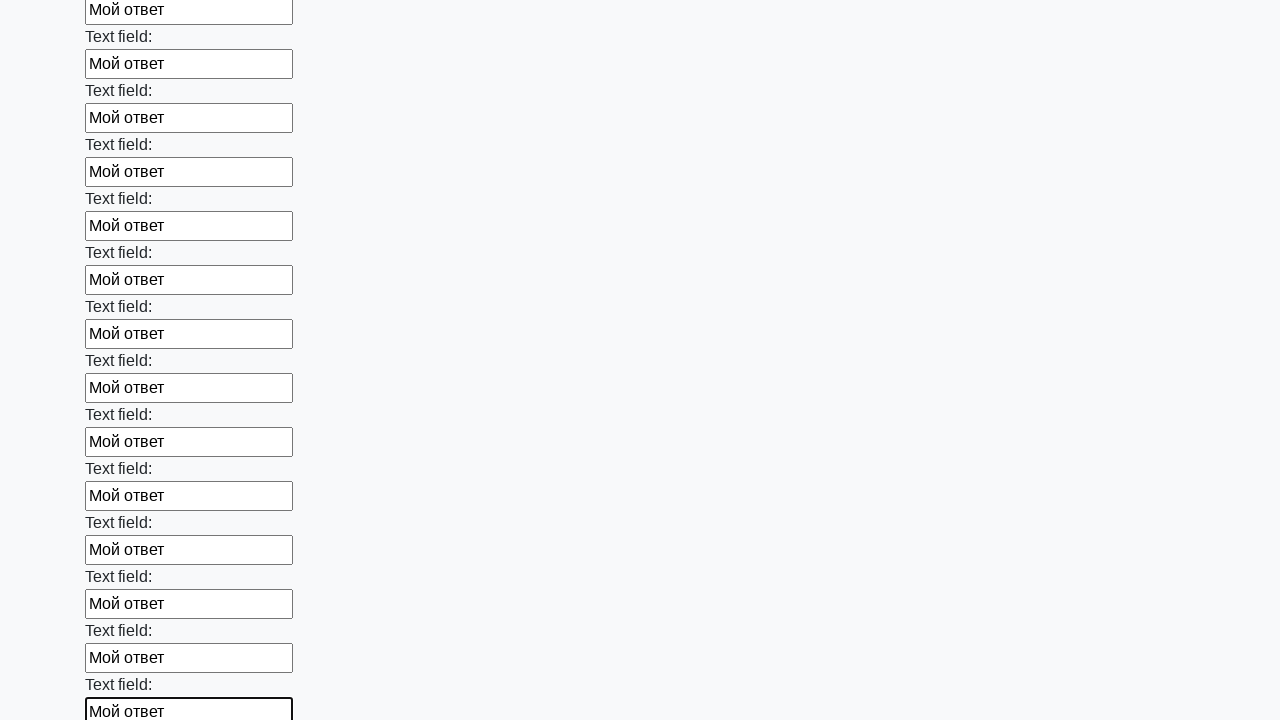

Filled text input field 75 of 100 with 'Мой ответ' on input[type=text] >> nth=74
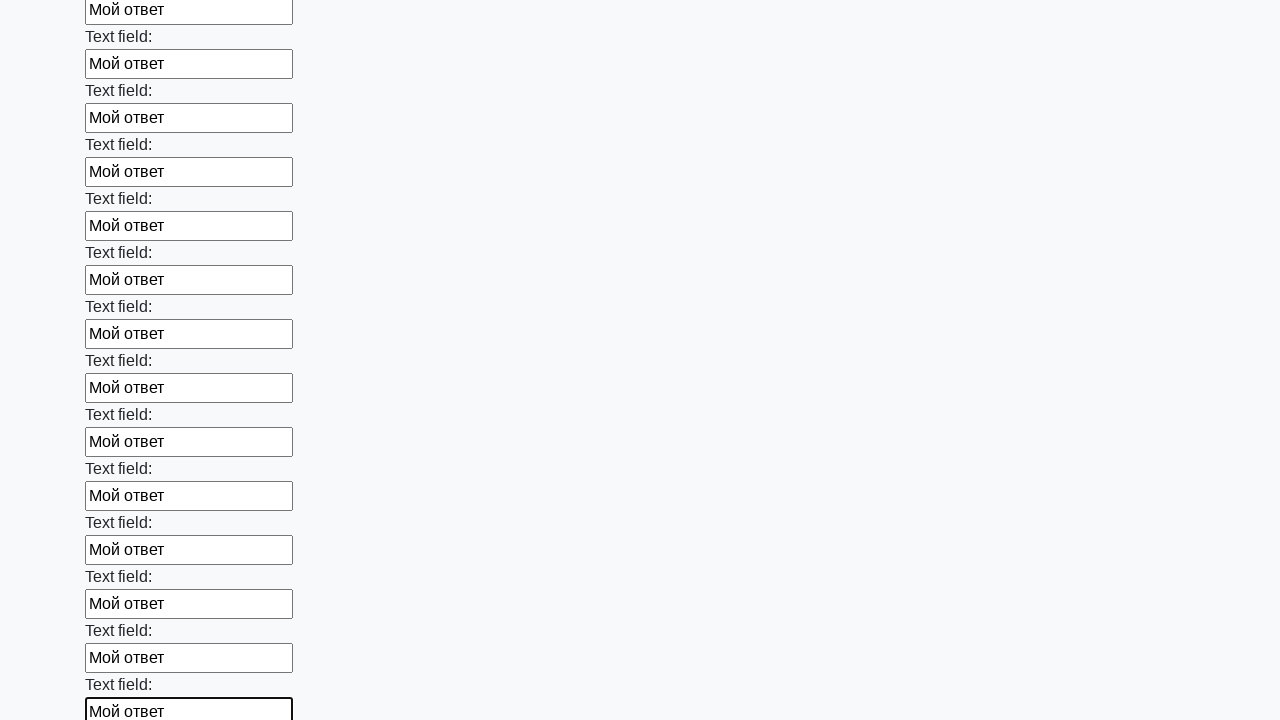

Filled text input field 76 of 100 with 'Мой ответ' on input[type=text] >> nth=75
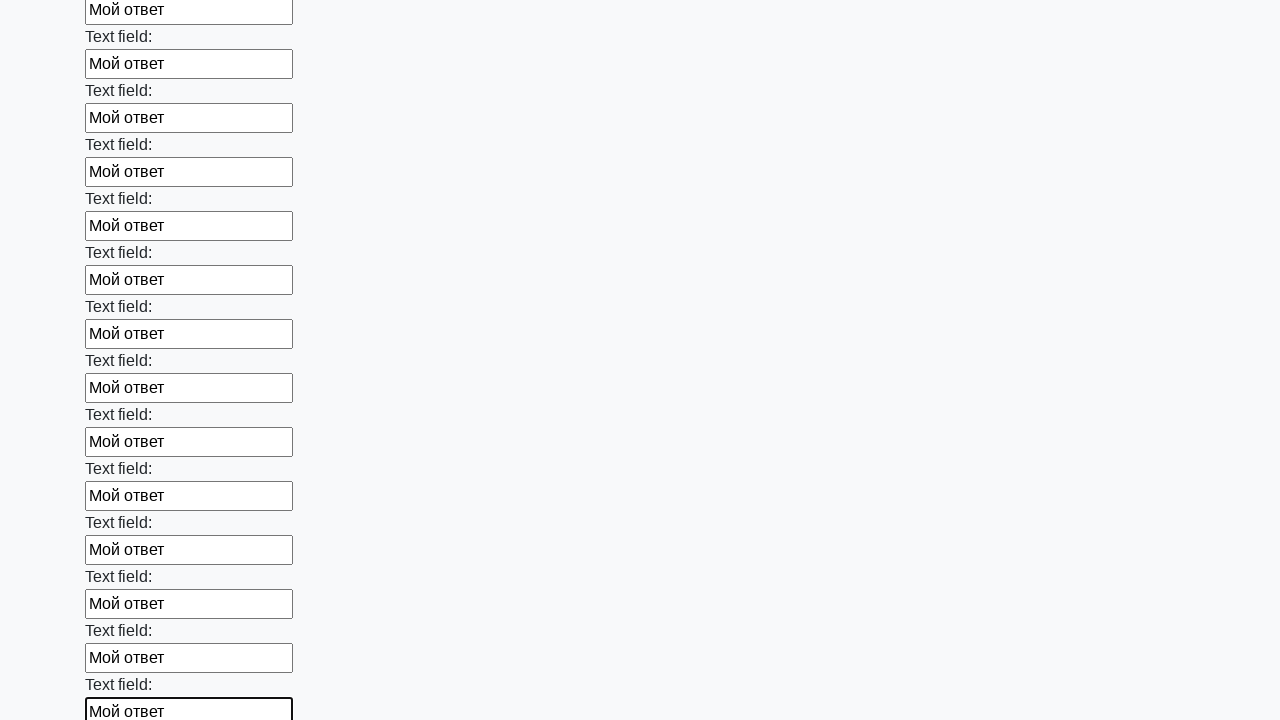

Filled text input field 77 of 100 with 'Мой ответ' on input[type=text] >> nth=76
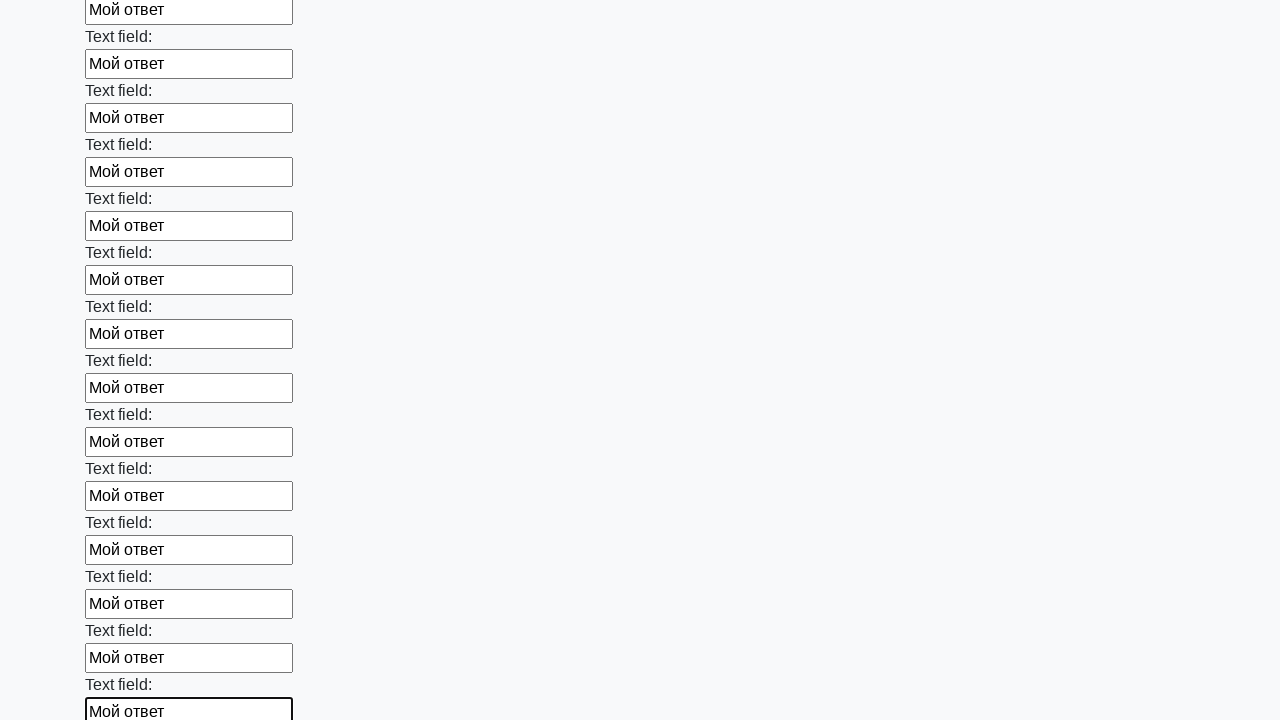

Filled text input field 78 of 100 with 'Мой ответ' on input[type=text] >> nth=77
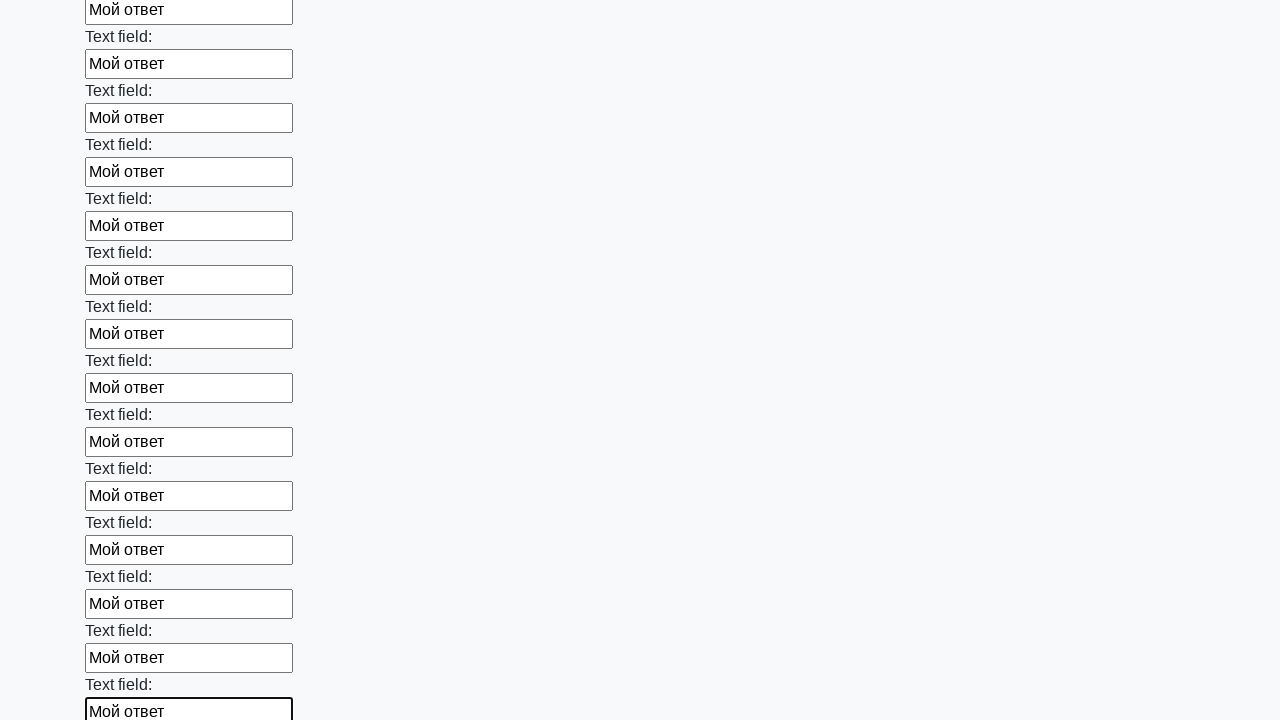

Filled text input field 79 of 100 with 'Мой ответ' on input[type=text] >> nth=78
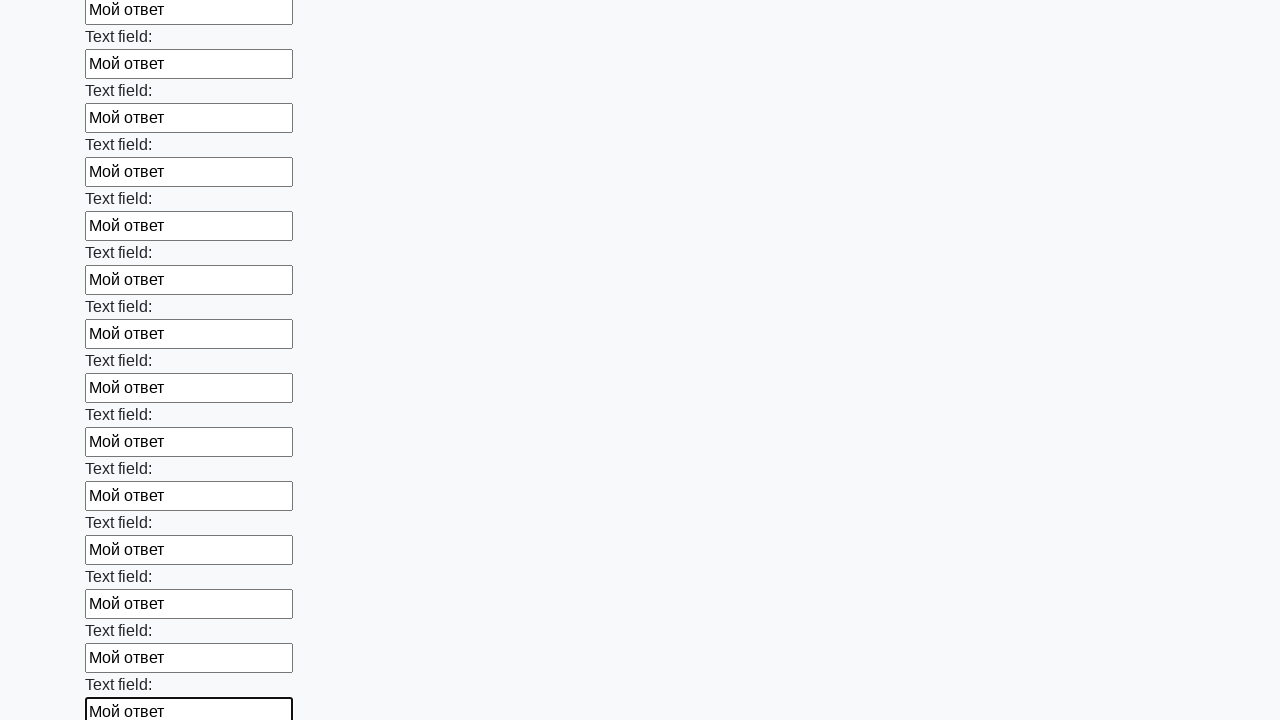

Filled text input field 80 of 100 with 'Мой ответ' on input[type=text] >> nth=79
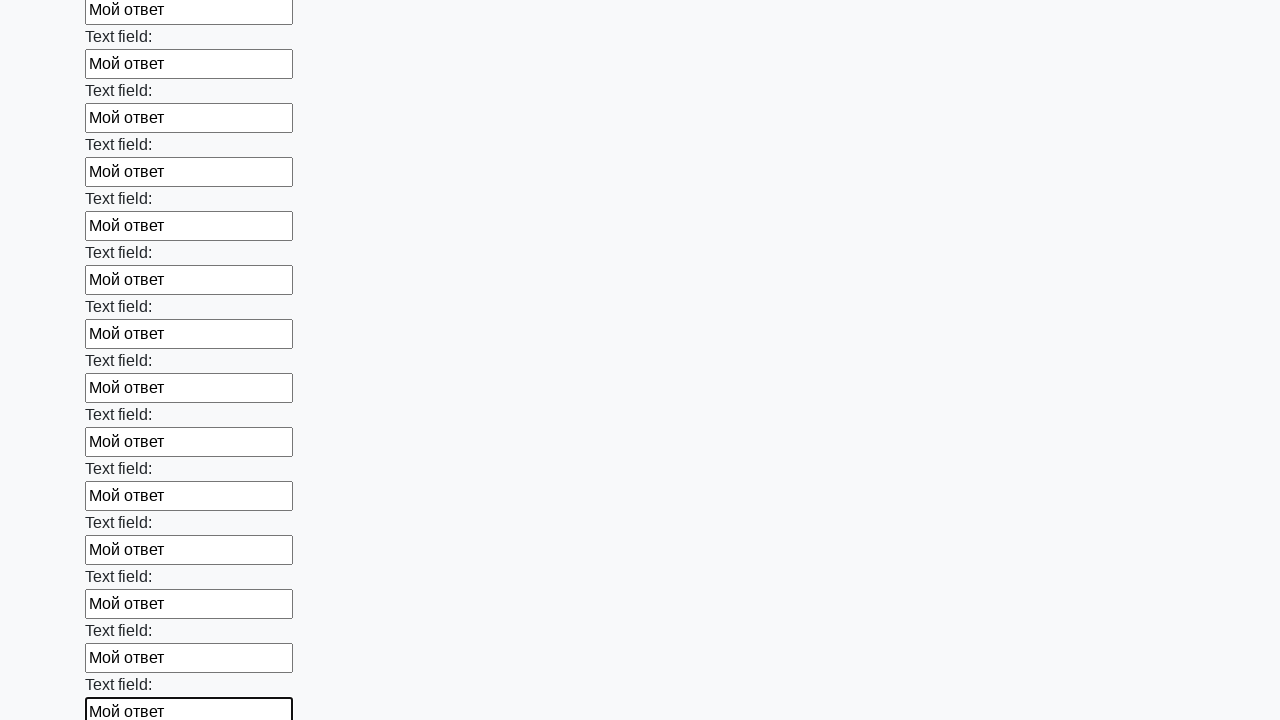

Filled text input field 81 of 100 with 'Мой ответ' on input[type=text] >> nth=80
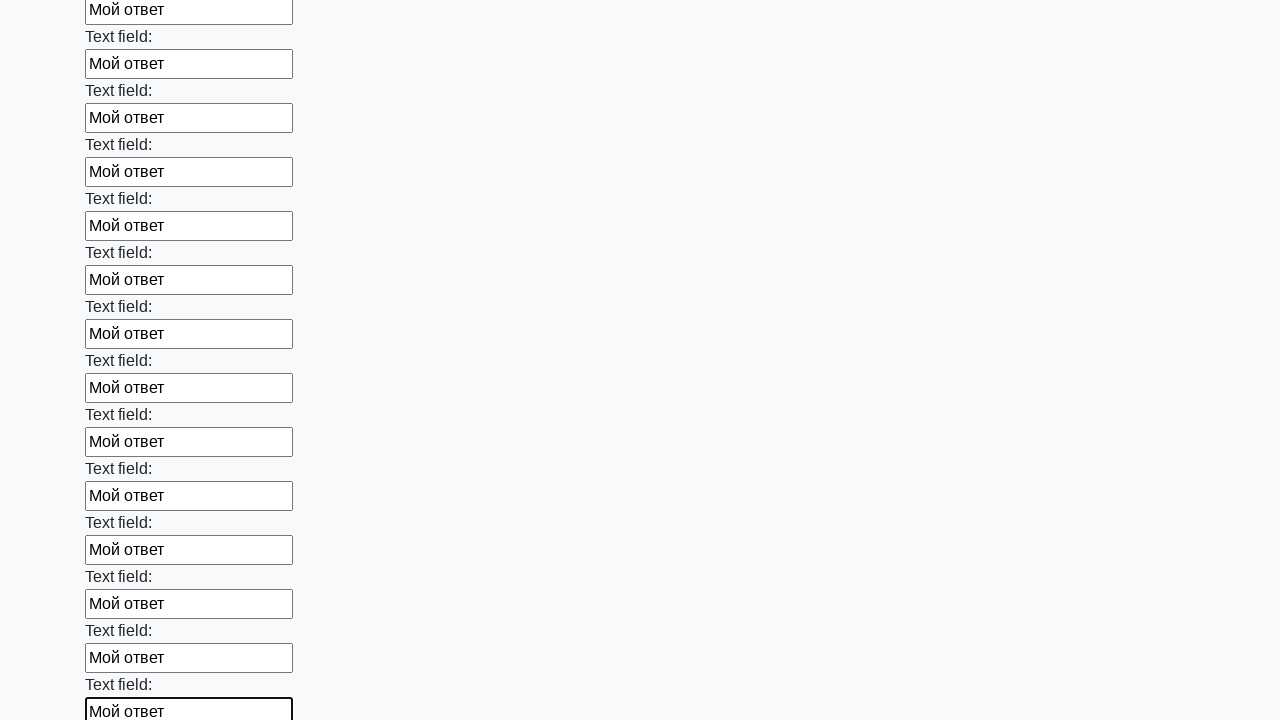

Filled text input field 82 of 100 with 'Мой ответ' on input[type=text] >> nth=81
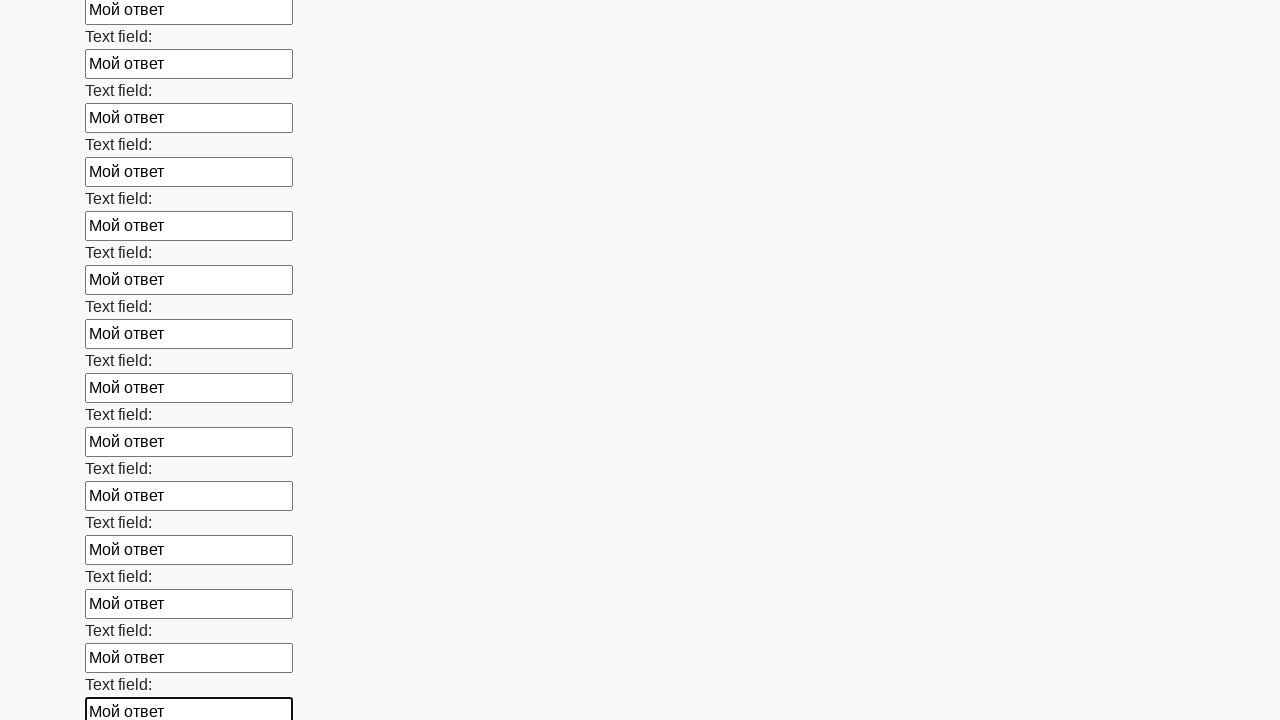

Filled text input field 83 of 100 with 'Мой ответ' on input[type=text] >> nth=82
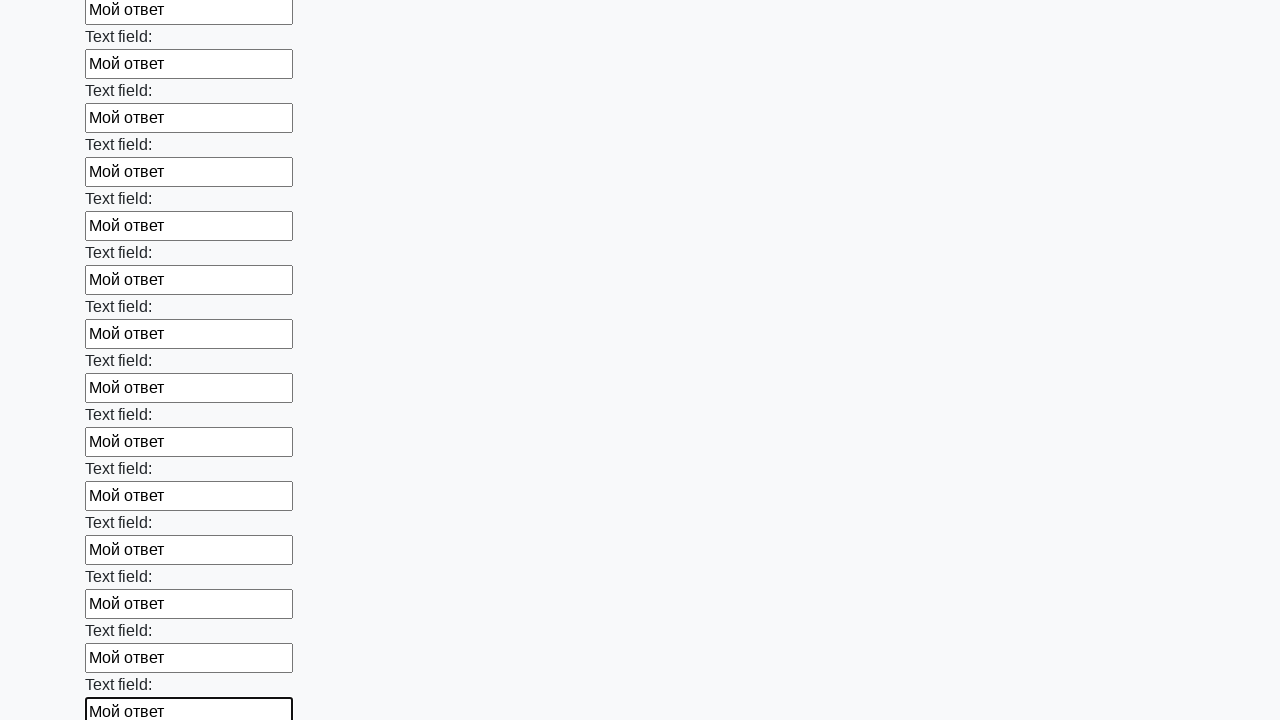

Filled text input field 84 of 100 with 'Мой ответ' on input[type=text] >> nth=83
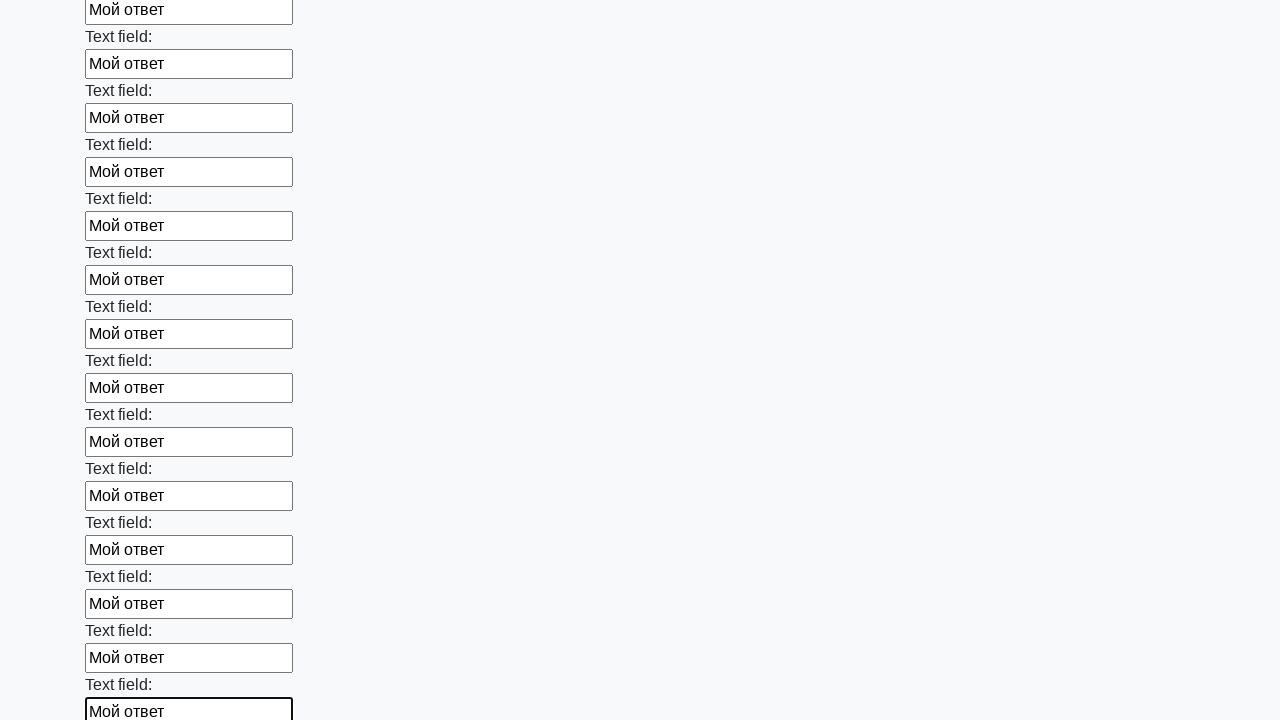

Filled text input field 85 of 100 with 'Мой ответ' on input[type=text] >> nth=84
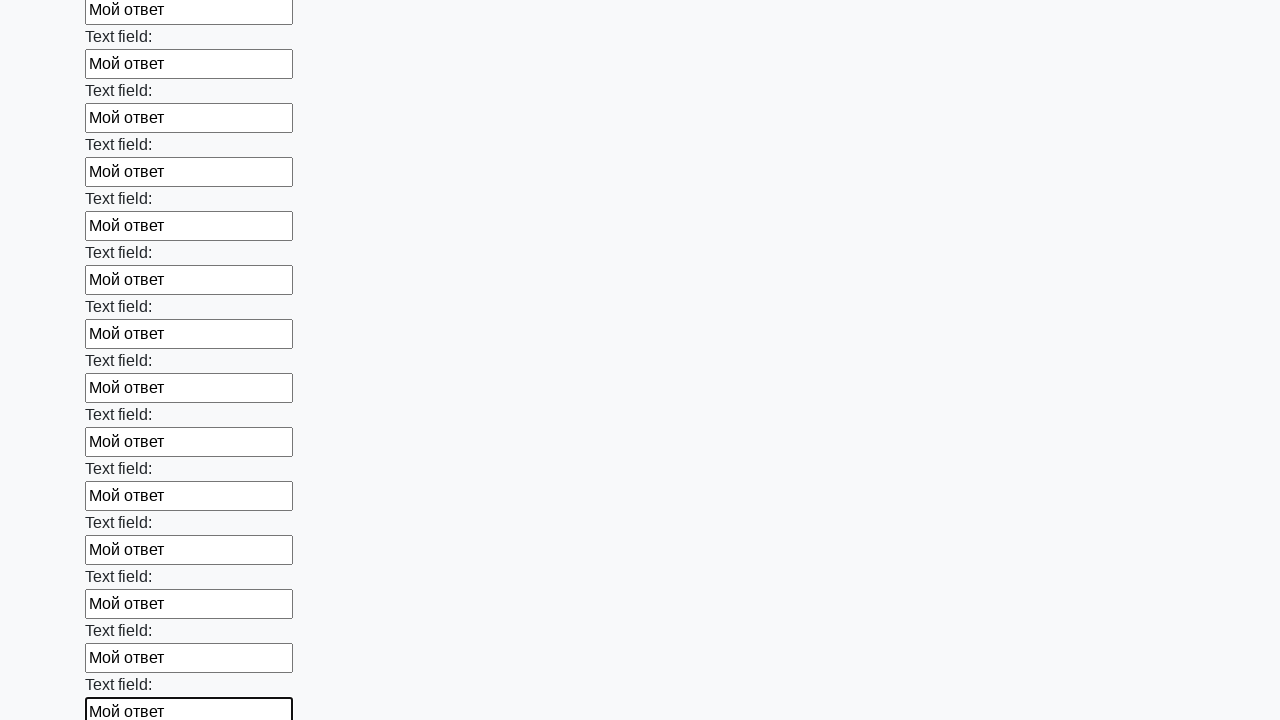

Filled text input field 86 of 100 with 'Мой ответ' on input[type=text] >> nth=85
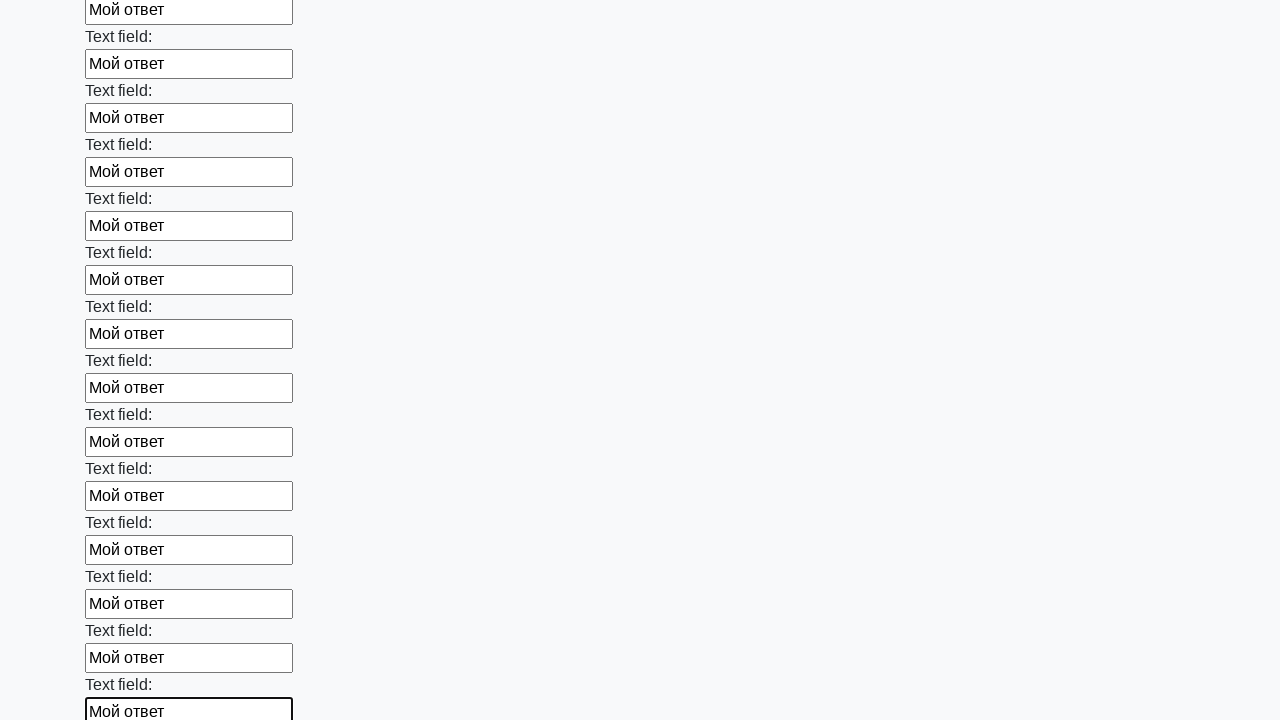

Filled text input field 87 of 100 with 'Мой ответ' on input[type=text] >> nth=86
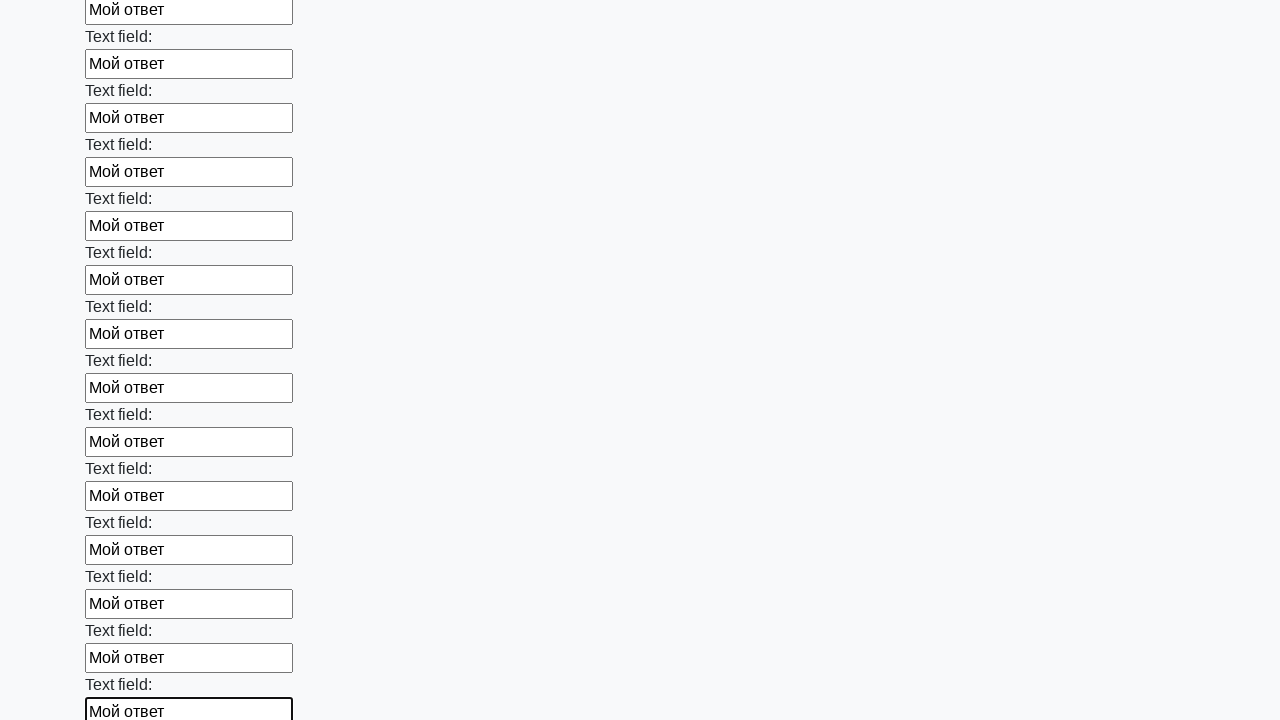

Filled text input field 88 of 100 with 'Мой ответ' on input[type=text] >> nth=87
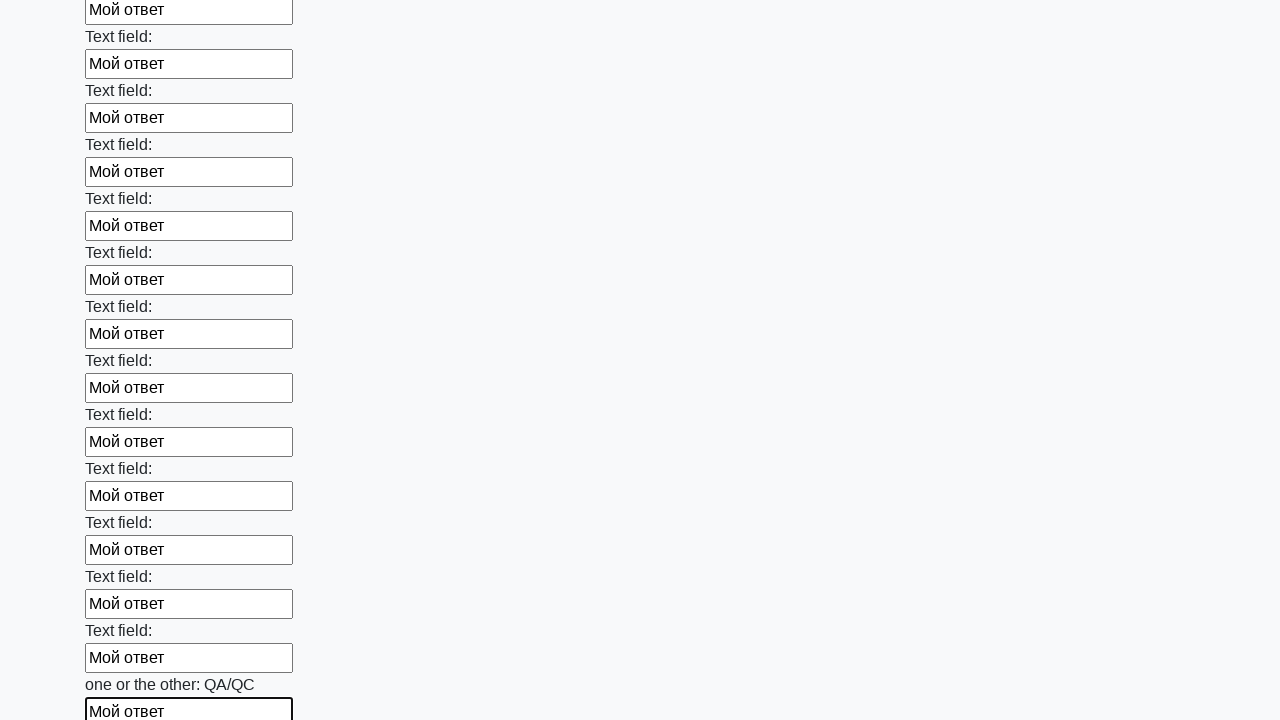

Filled text input field 89 of 100 with 'Мой ответ' on input[type=text] >> nth=88
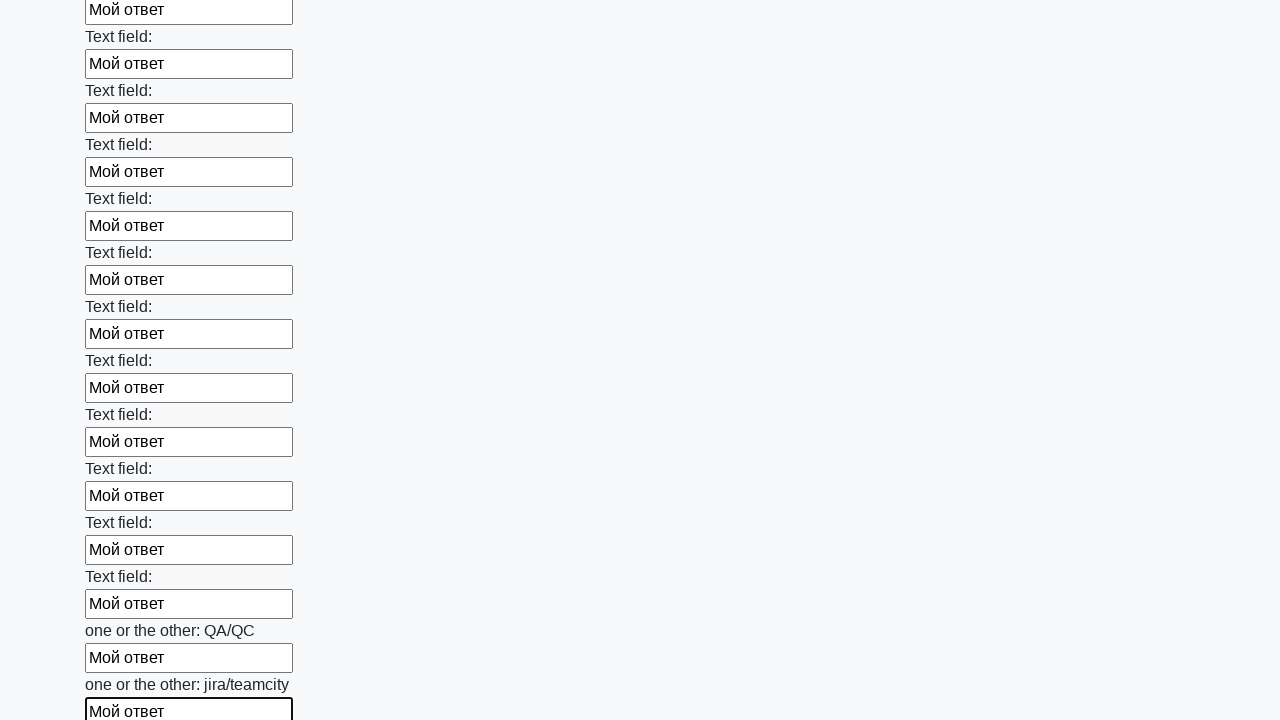

Filled text input field 90 of 100 with 'Мой ответ' on input[type=text] >> nth=89
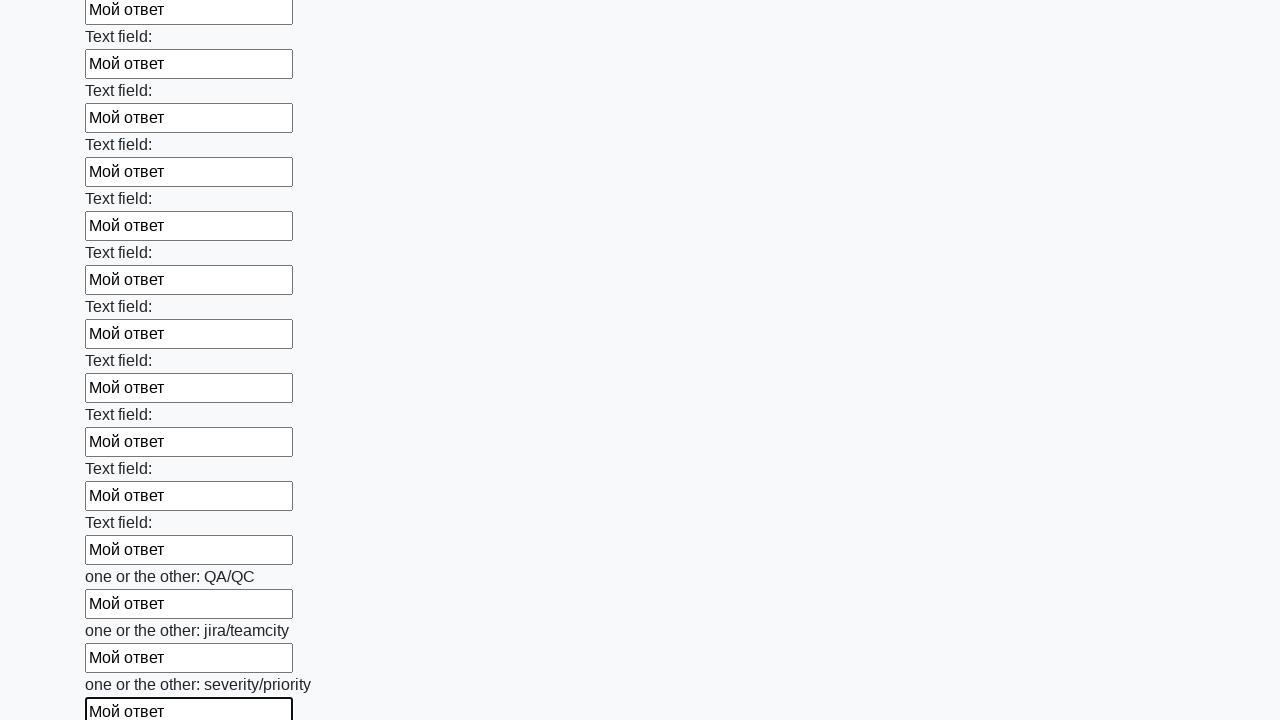

Filled text input field 91 of 100 with 'Мой ответ' on input[type=text] >> nth=90
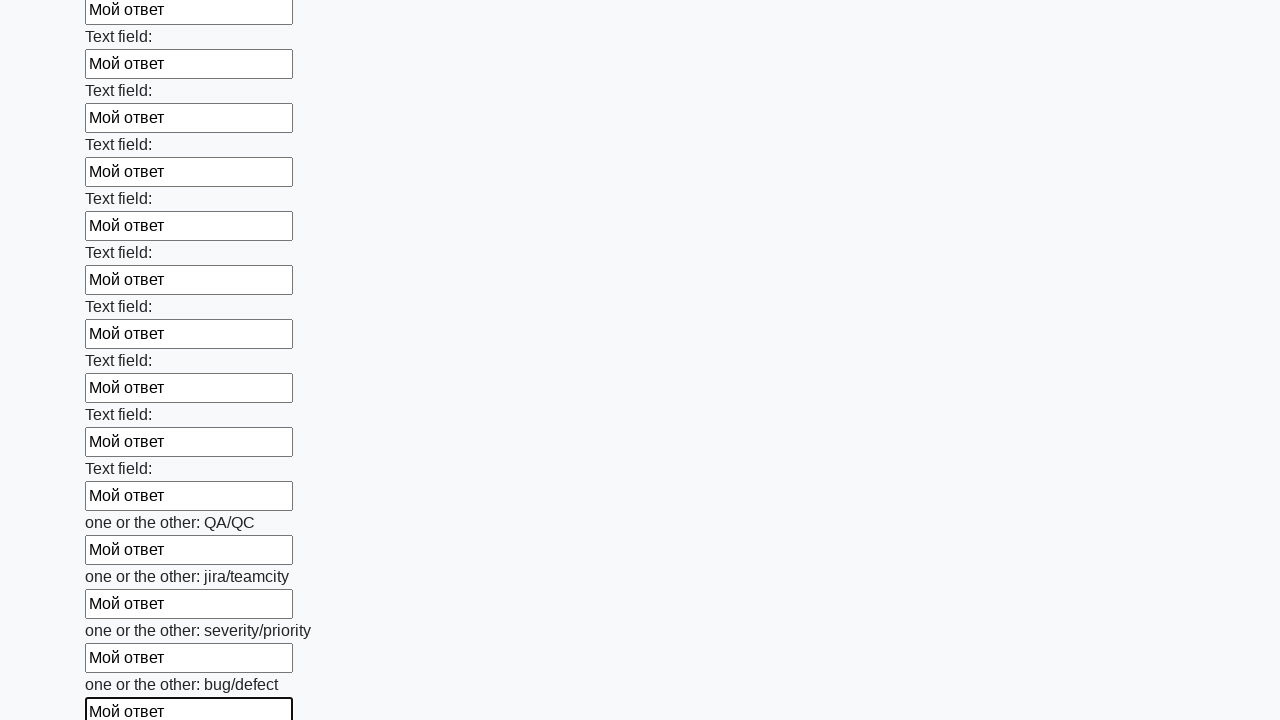

Filled text input field 92 of 100 with 'Мой ответ' on input[type=text] >> nth=91
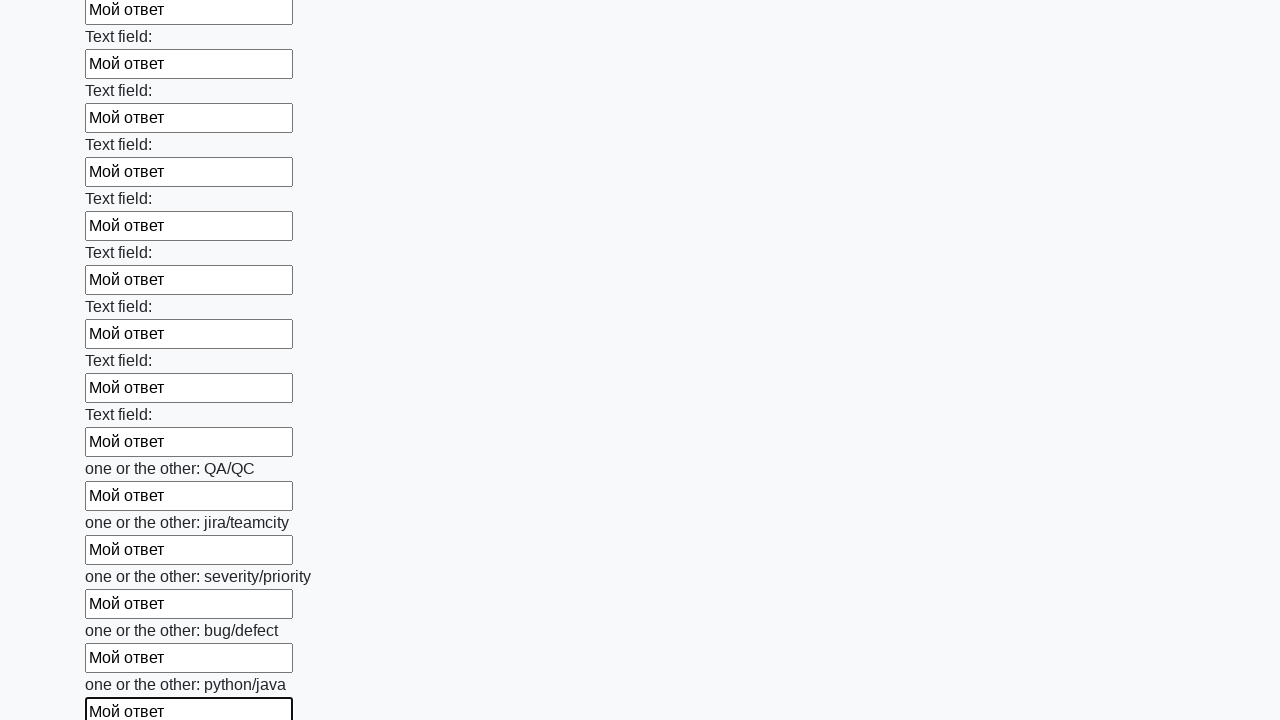

Filled text input field 93 of 100 with 'Мой ответ' on input[type=text] >> nth=92
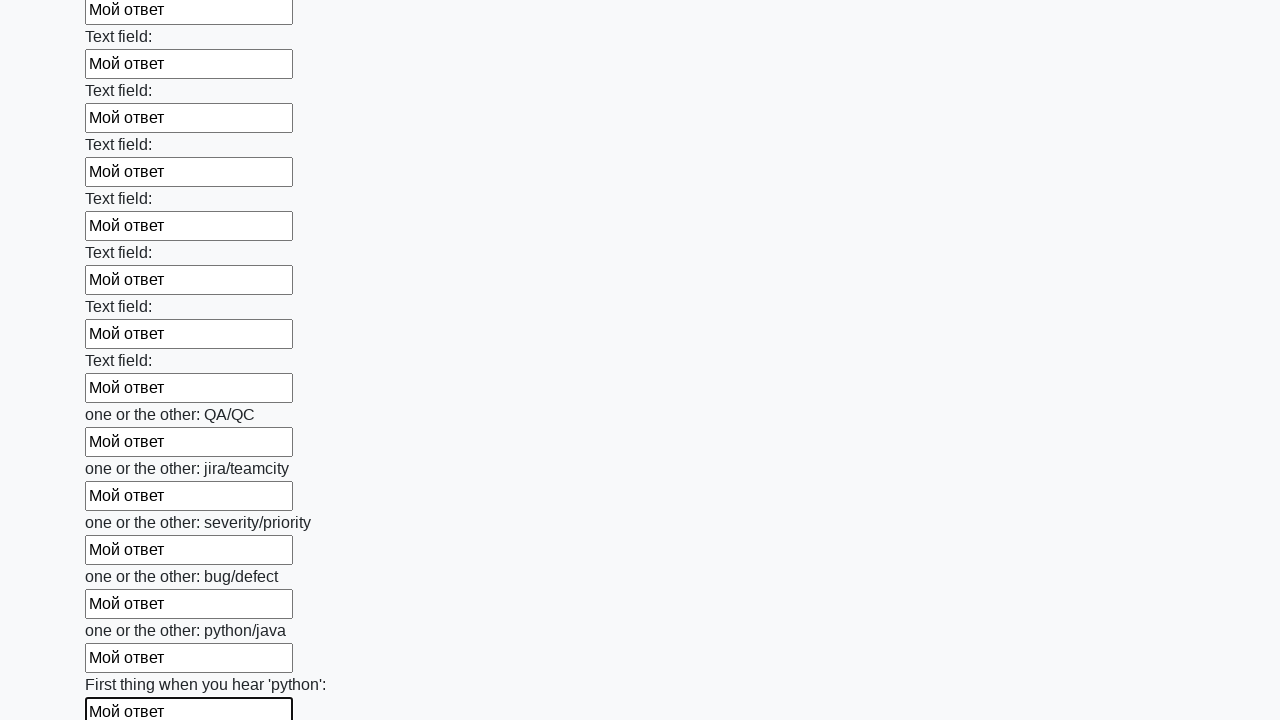

Filled text input field 94 of 100 with 'Мой ответ' on input[type=text] >> nth=93
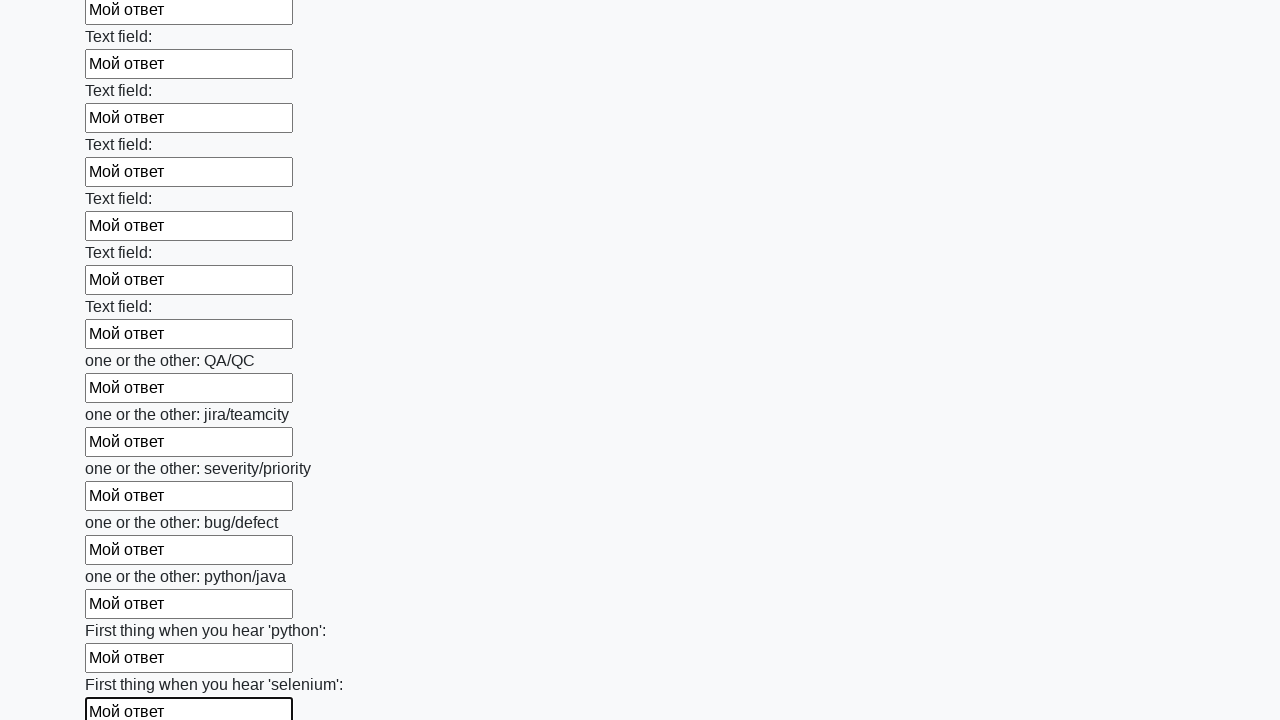

Filled text input field 95 of 100 with 'Мой ответ' on input[type=text] >> nth=94
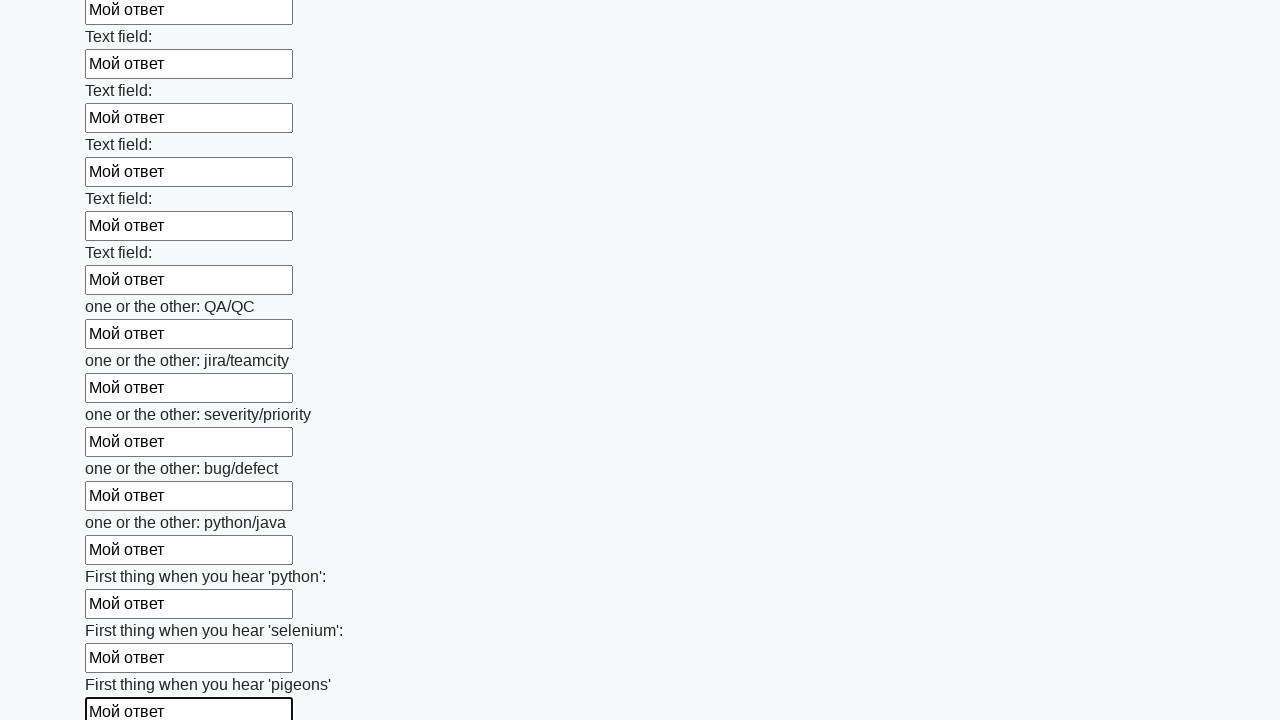

Filled text input field 96 of 100 with 'Мой ответ' on input[type=text] >> nth=95
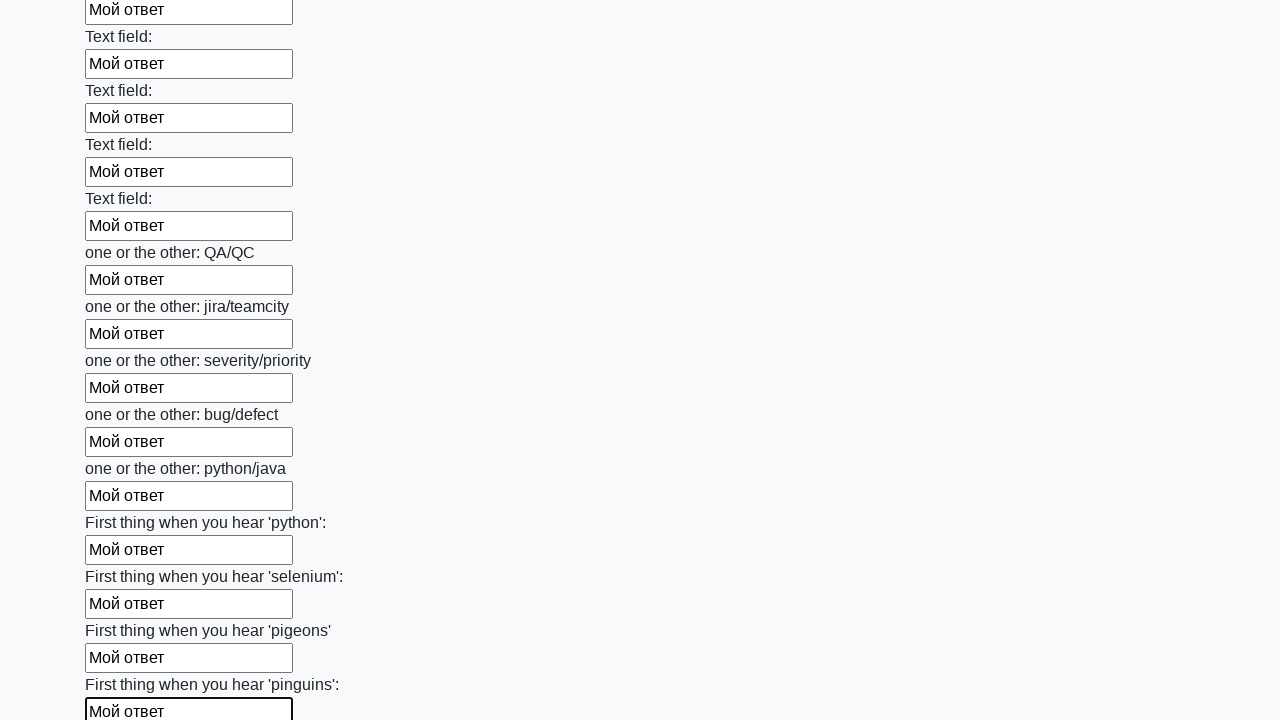

Filled text input field 97 of 100 with 'Мой ответ' on input[type=text] >> nth=96
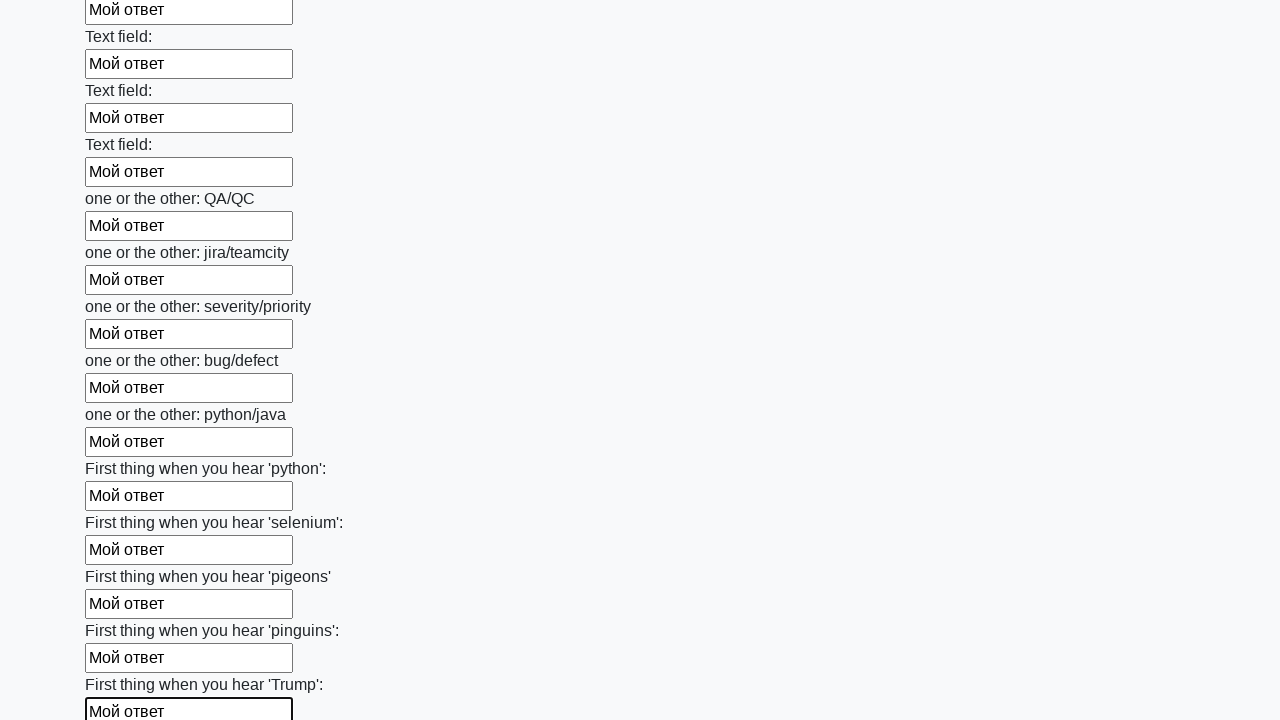

Filled text input field 98 of 100 with 'Мой ответ' on input[type=text] >> nth=97
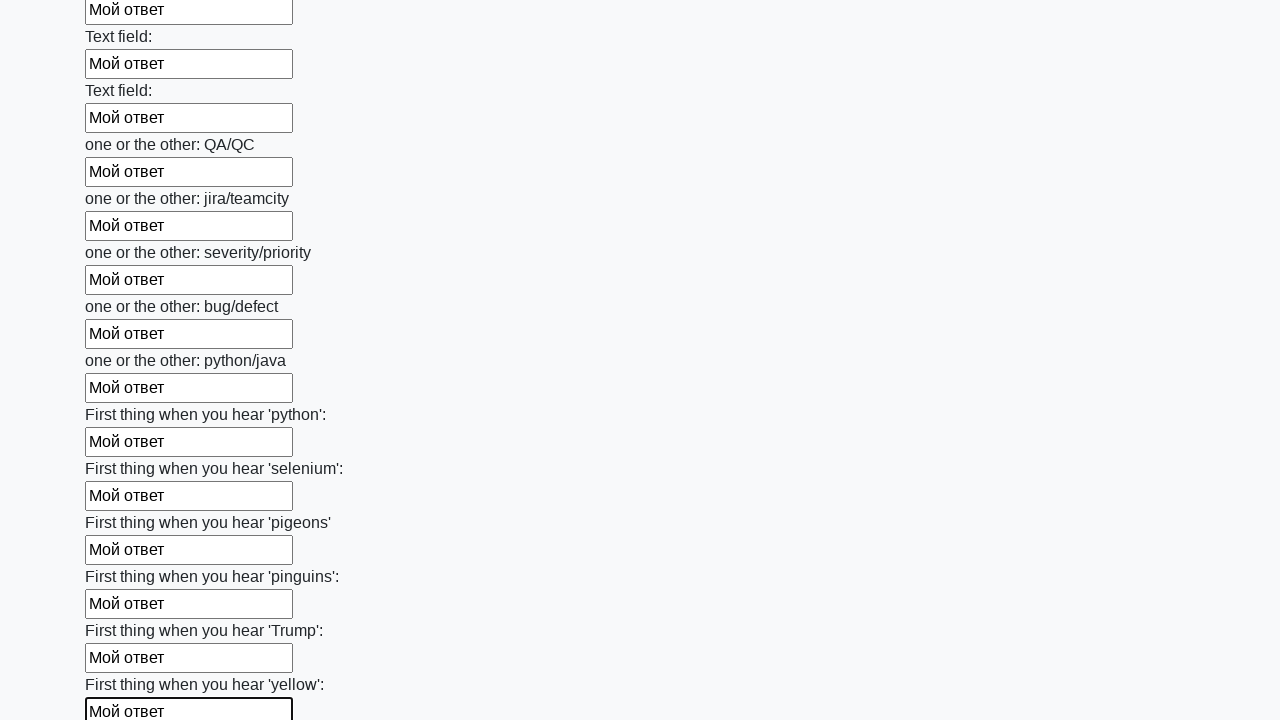

Filled text input field 99 of 100 with 'Мой ответ' on input[type=text] >> nth=98
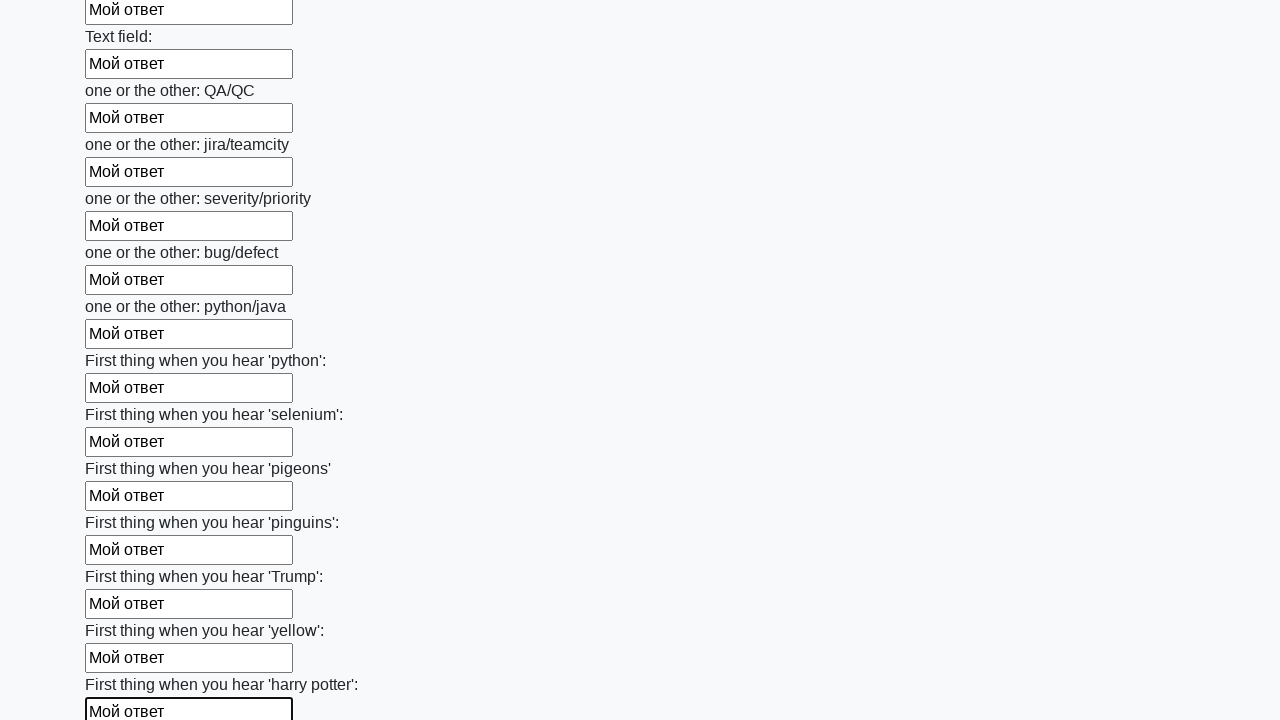

Filled text input field 100 of 100 with 'Мой ответ' on input[type=text] >> nth=99
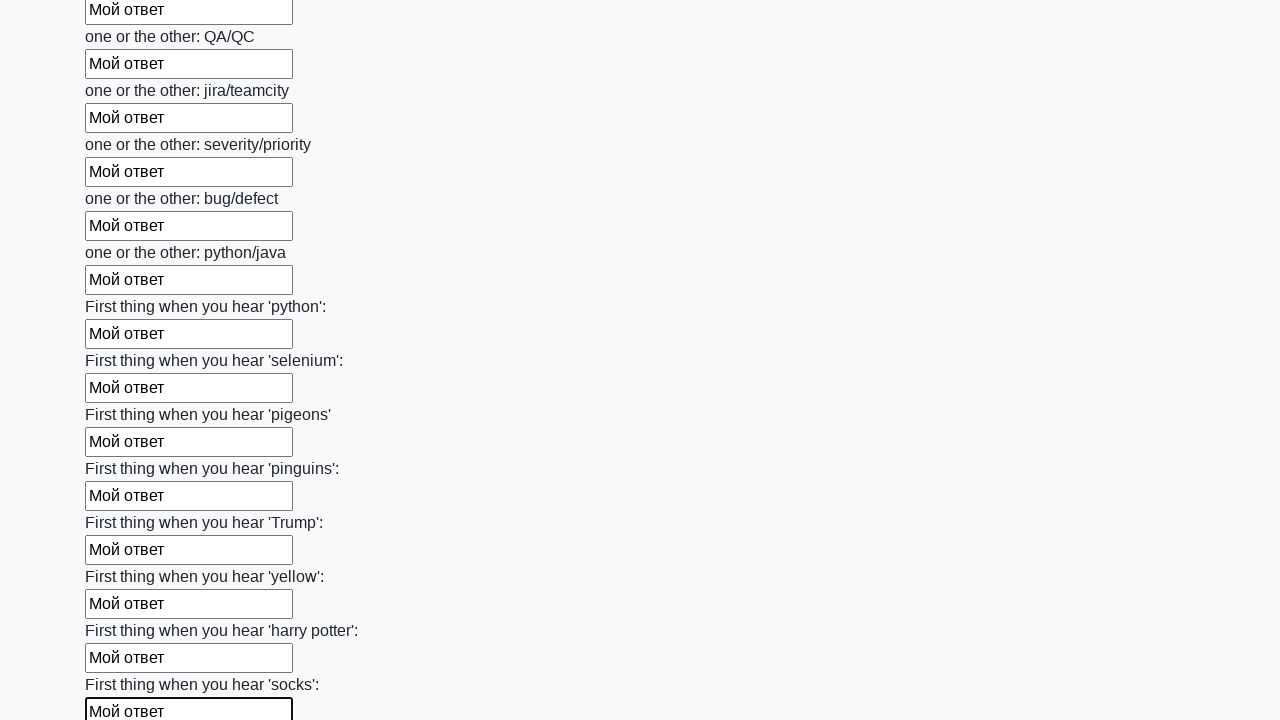

Clicked the submit button to submit the form at (123, 611) on button.btn
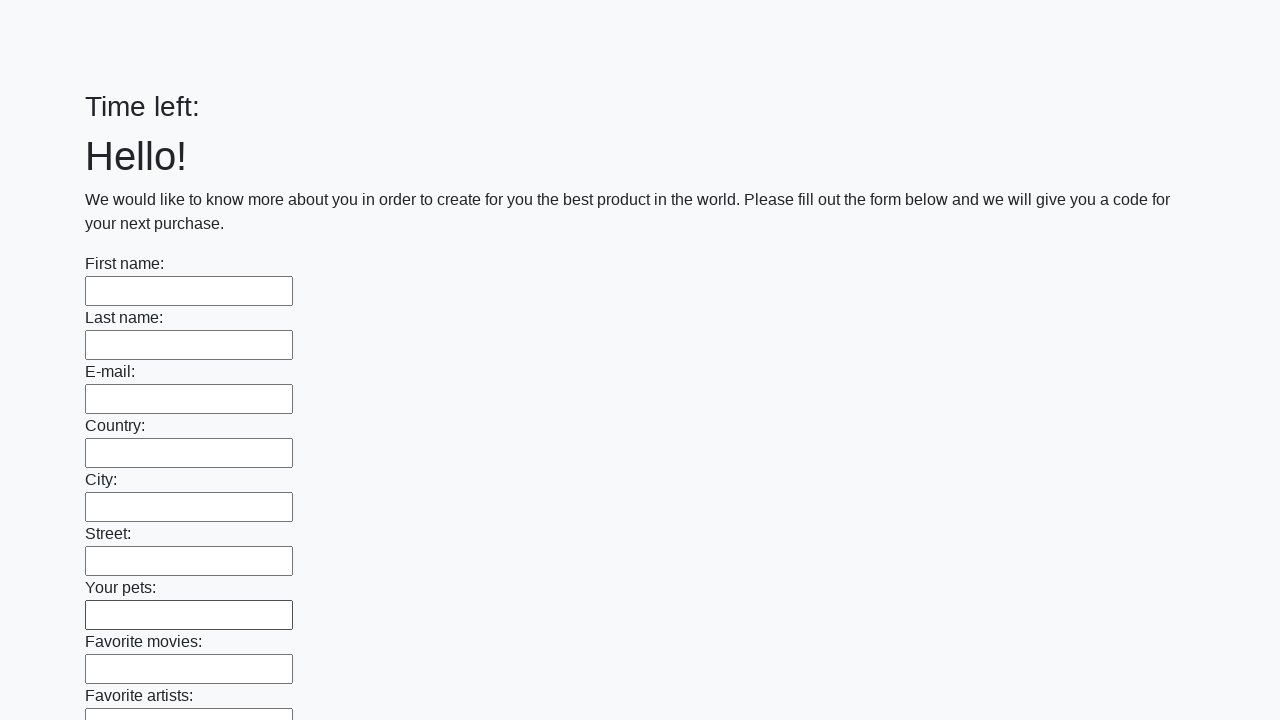

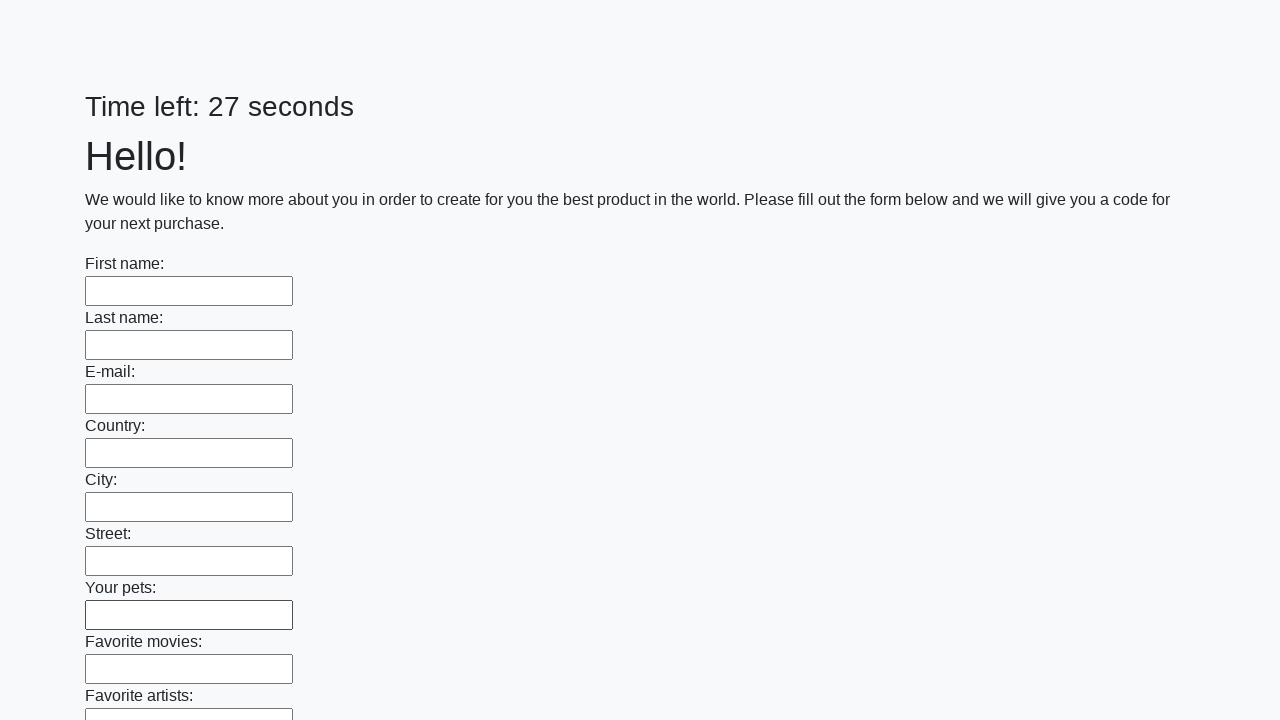